Tests clicking through all answer options for each question in the quiz by iterating through questions and clicking all radio buttons

Starting URL: https://draffelberg.github.io/QuizMaster/

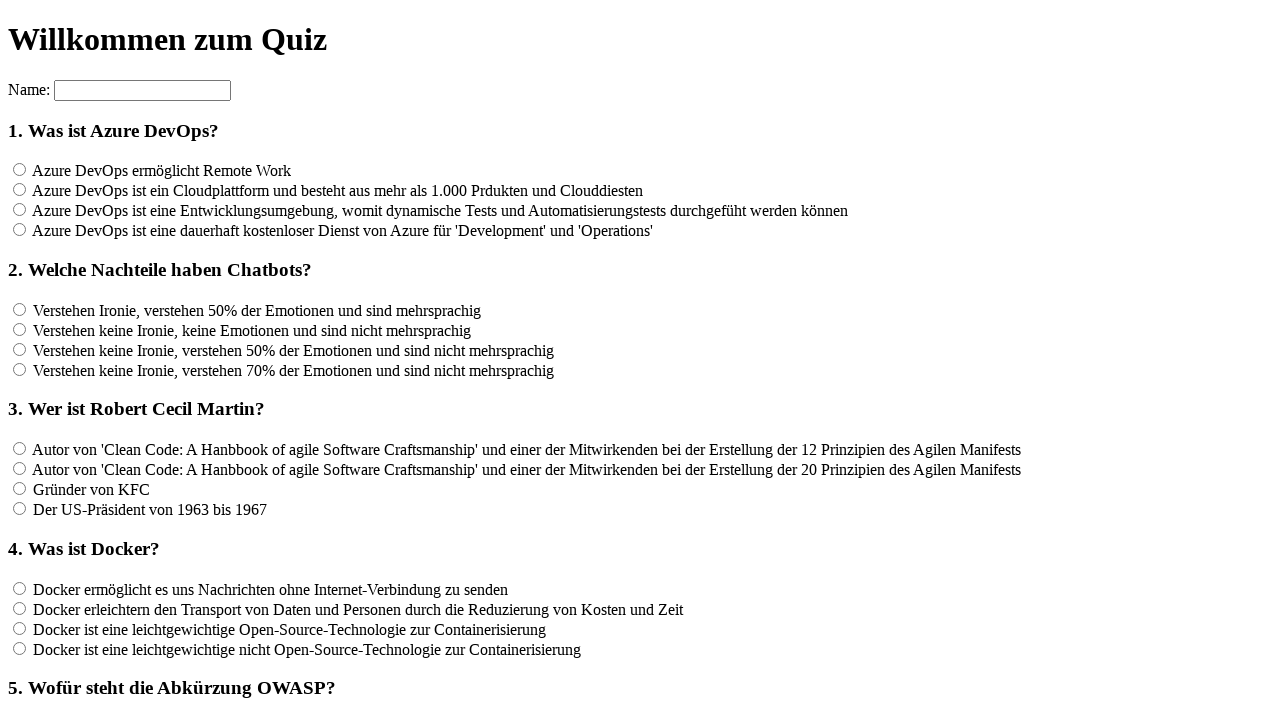

Located all question headers and counted total questions
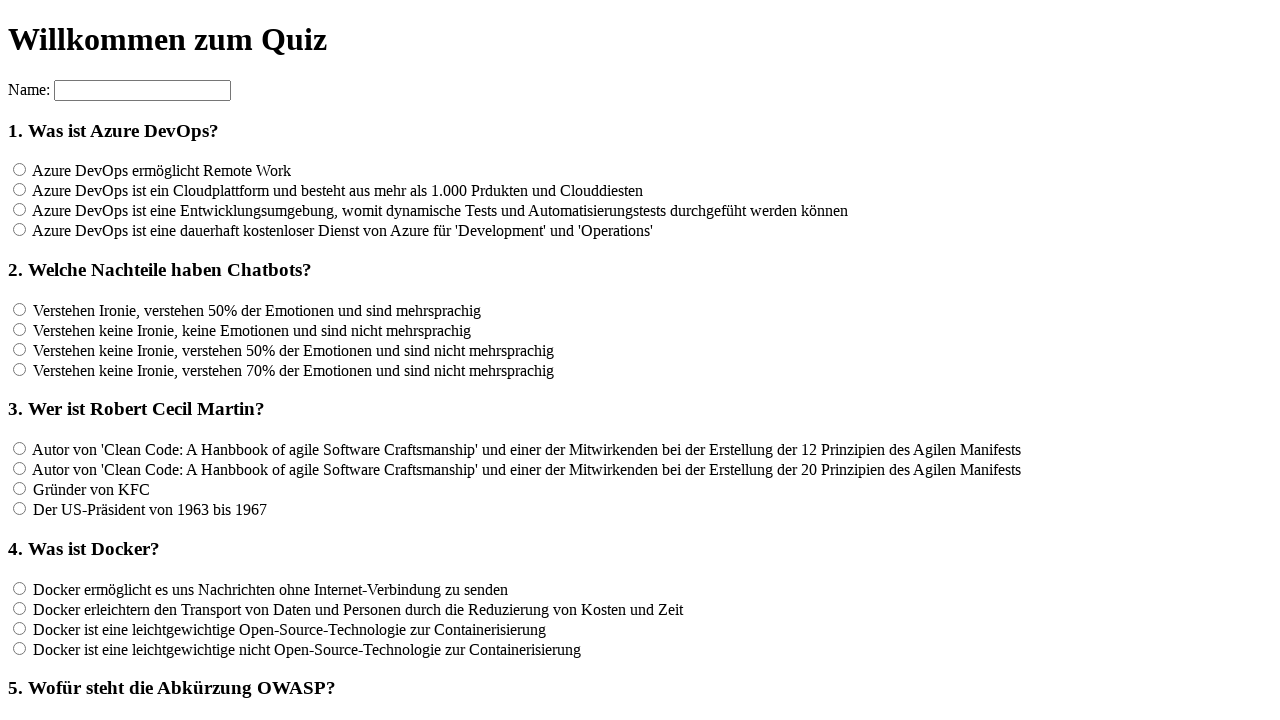

Located all answer options for question 1
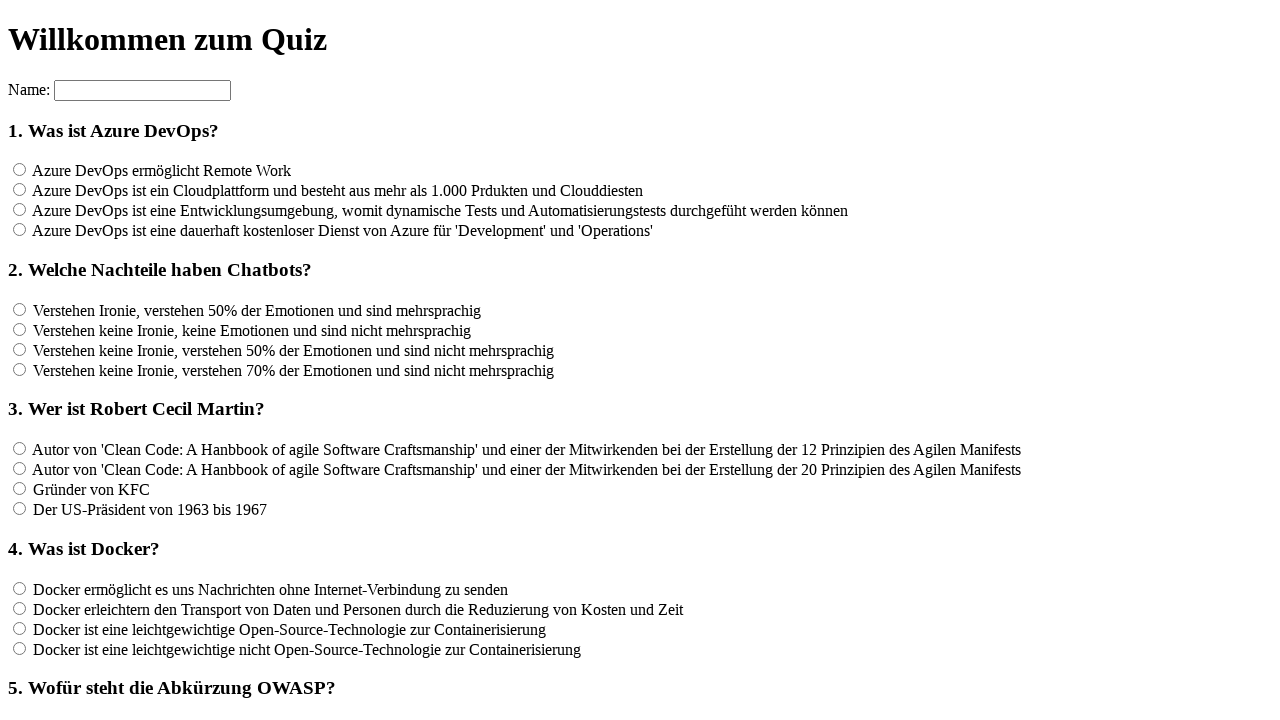

Clicked answer option 1 for question 1 at (20, 170) on input[name='rf1'] >> nth=0
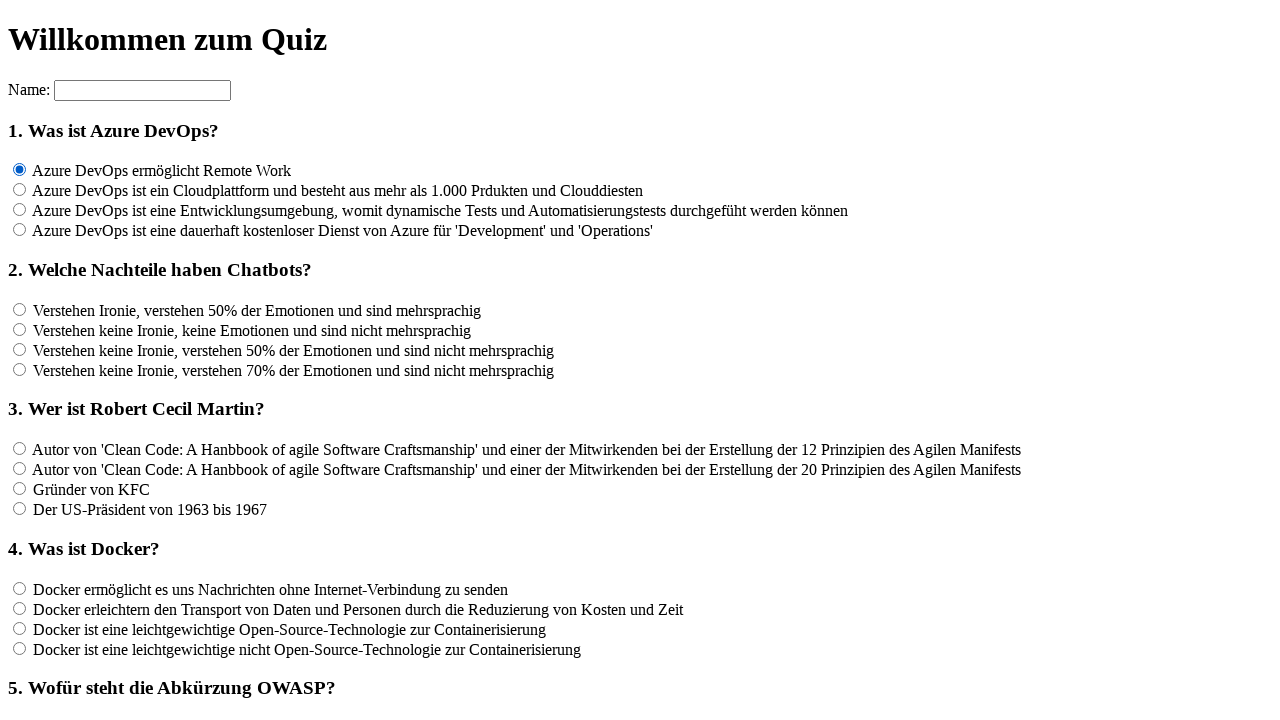

Waited 100ms after clicking answer option 1 for question 1
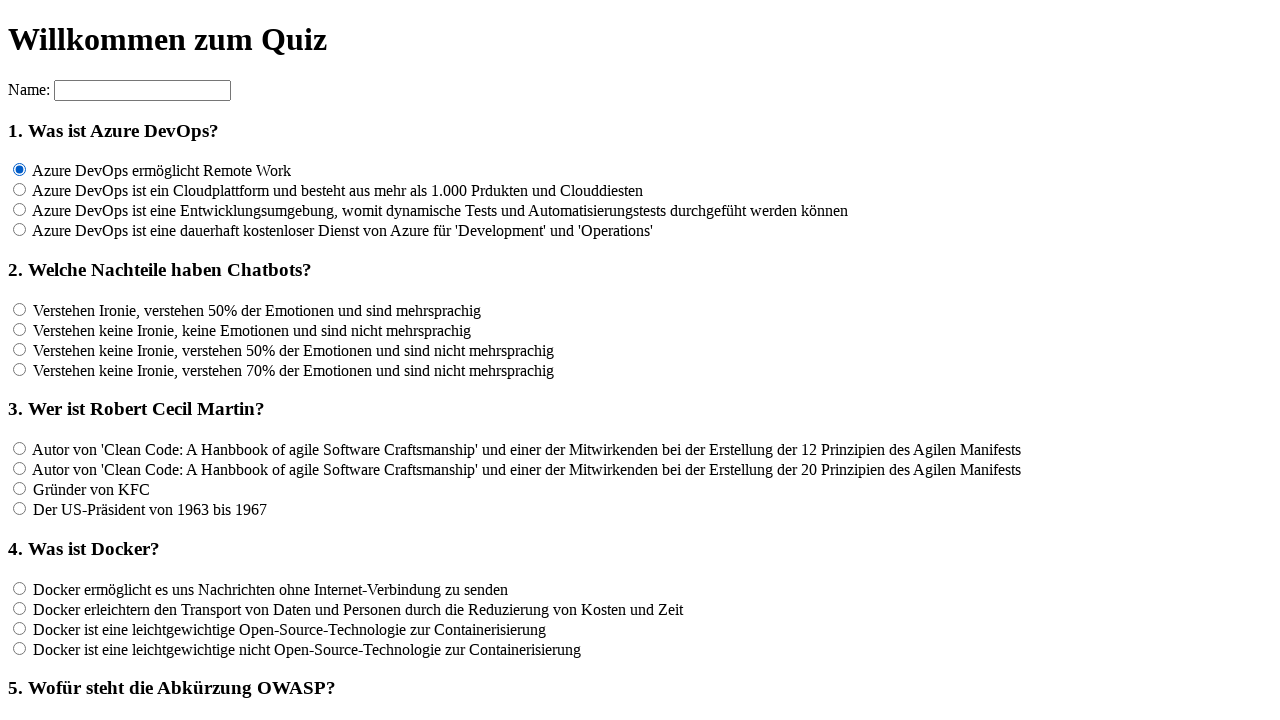

Clicked answer option 2 for question 1 at (20, 190) on input[name='rf1'] >> nth=1
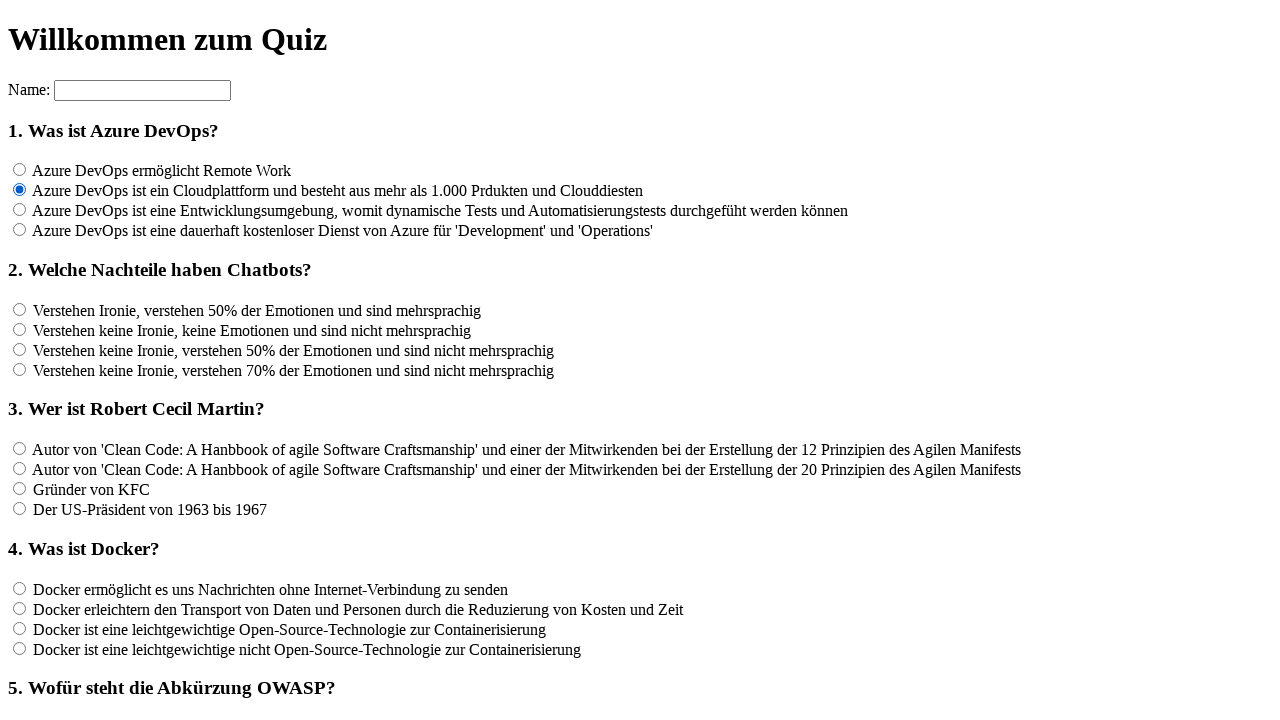

Waited 100ms after clicking answer option 2 for question 1
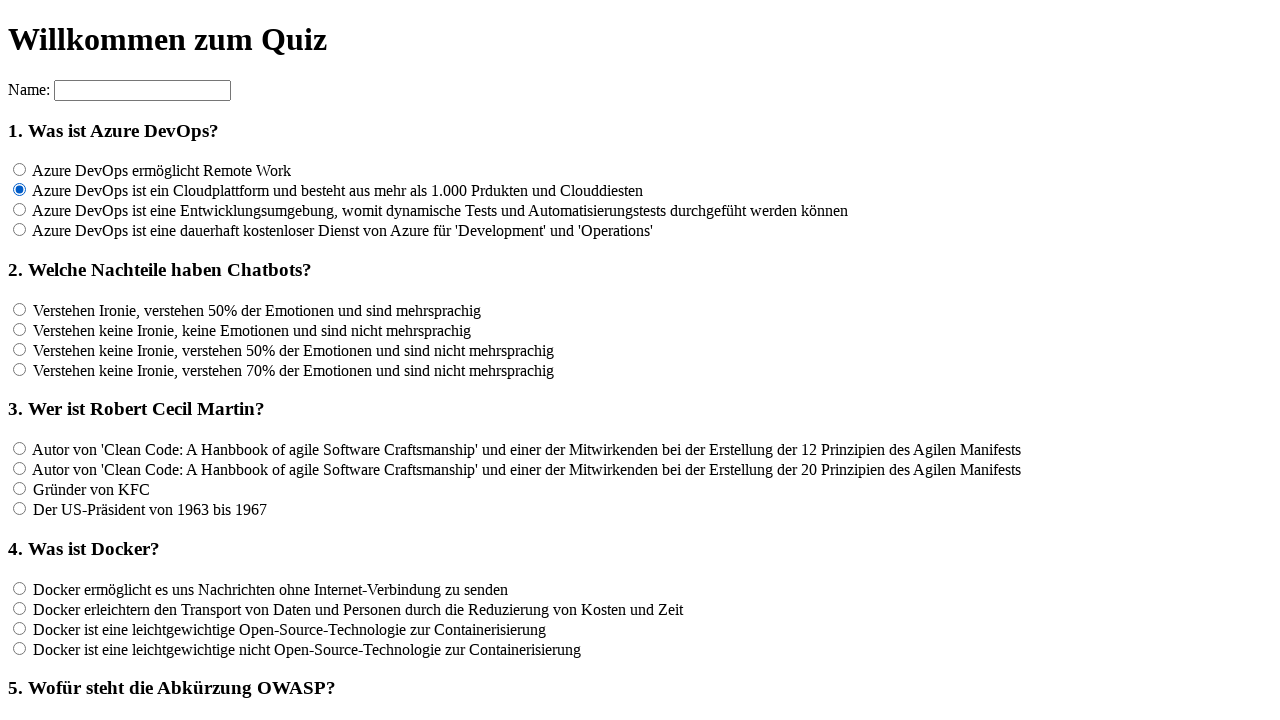

Clicked answer option 3 for question 1 at (20, 210) on input[name='rf1'] >> nth=2
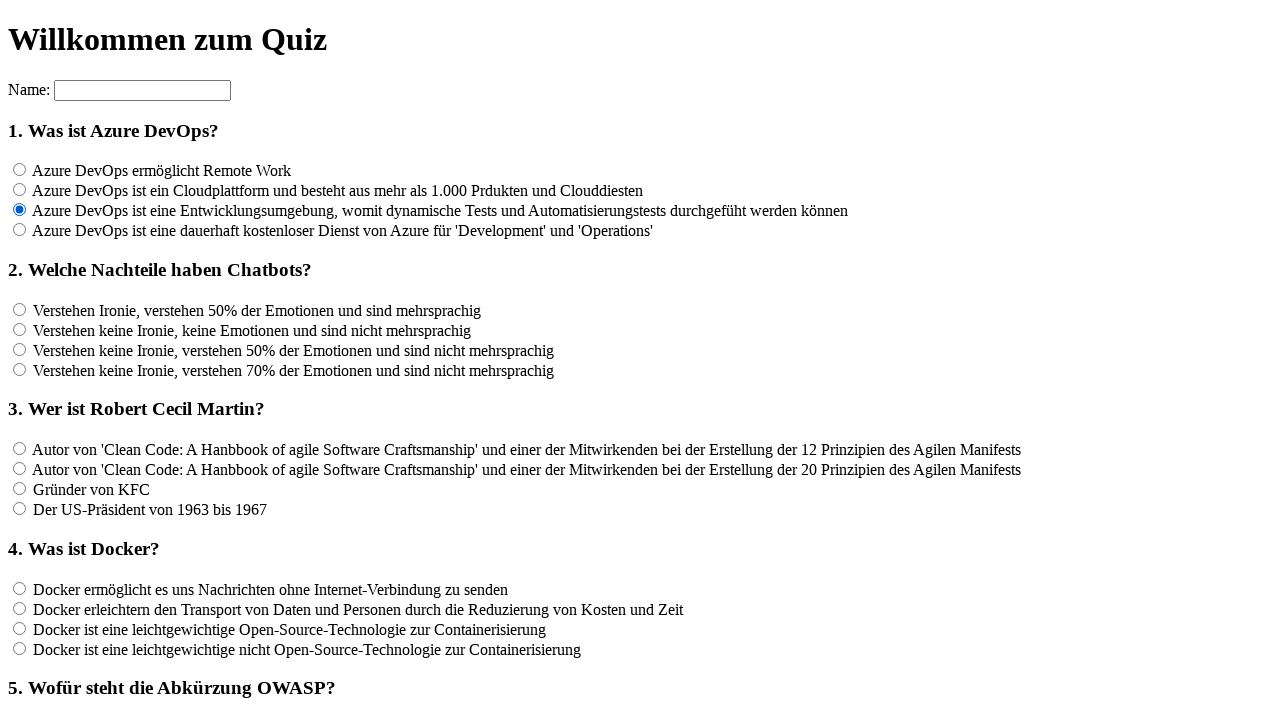

Waited 100ms after clicking answer option 3 for question 1
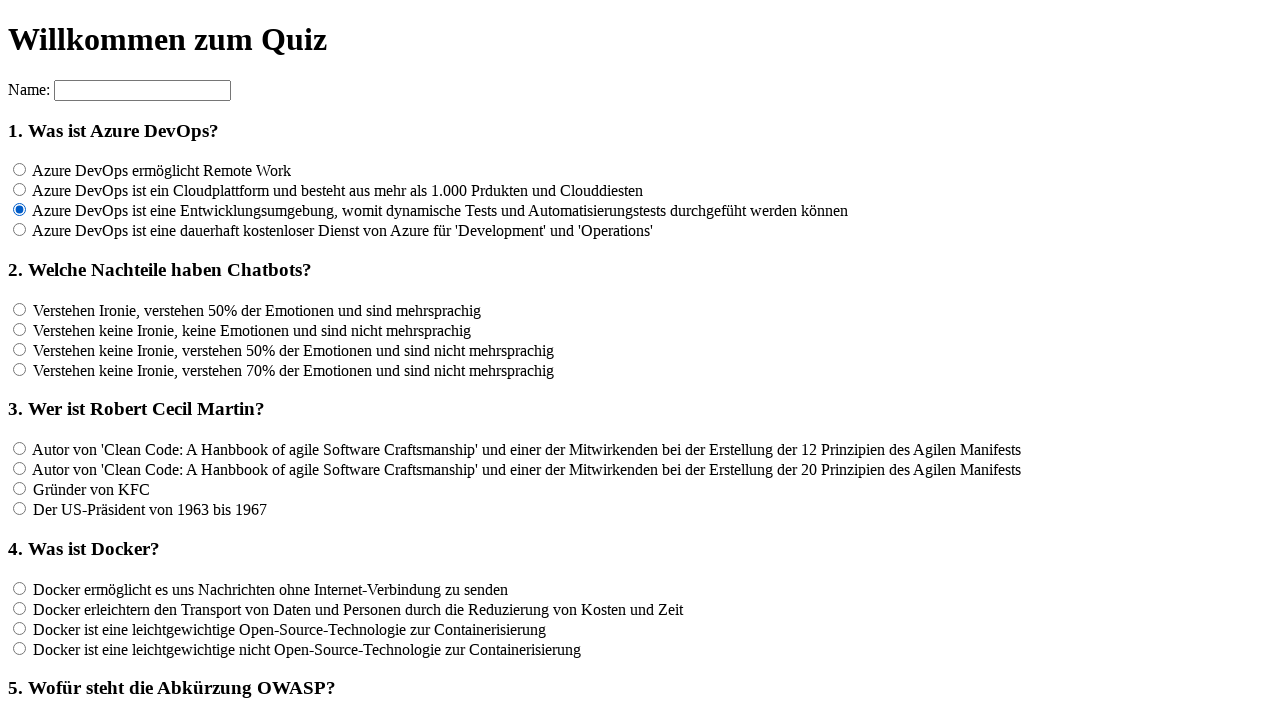

Clicked answer option 4 for question 1 at (20, 230) on input[name='rf1'] >> nth=3
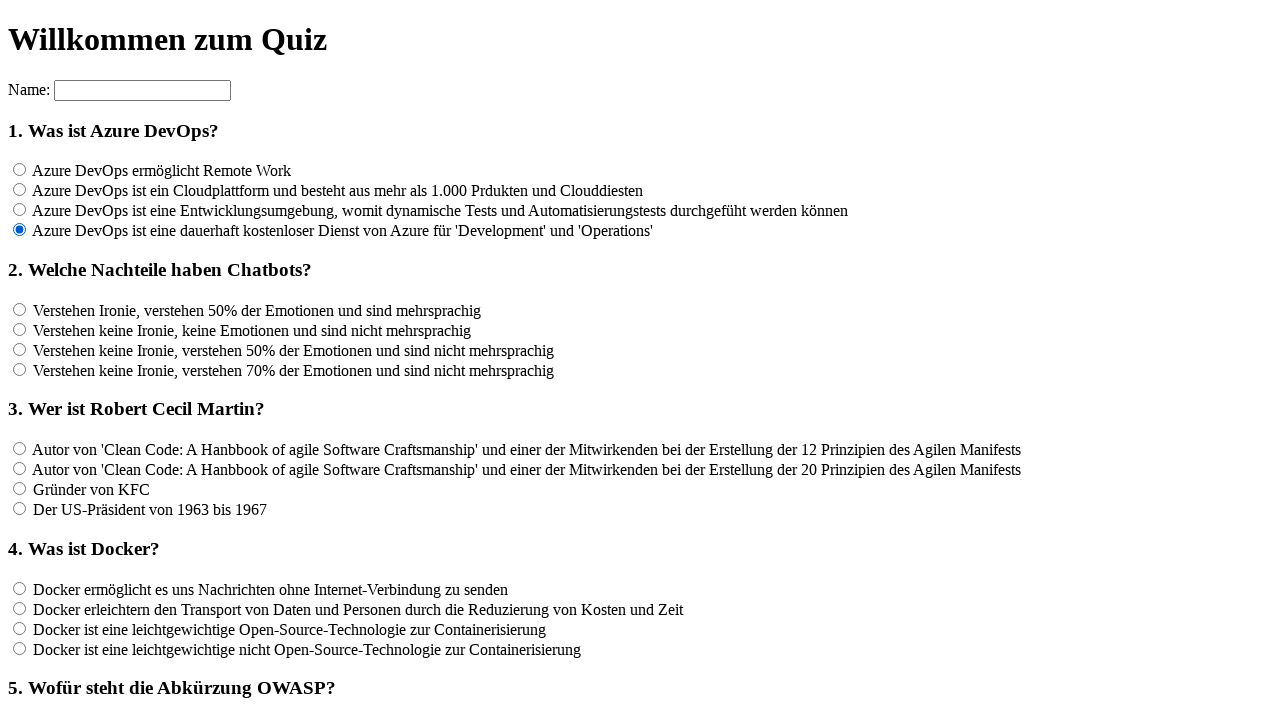

Waited 100ms after clicking answer option 4 for question 1
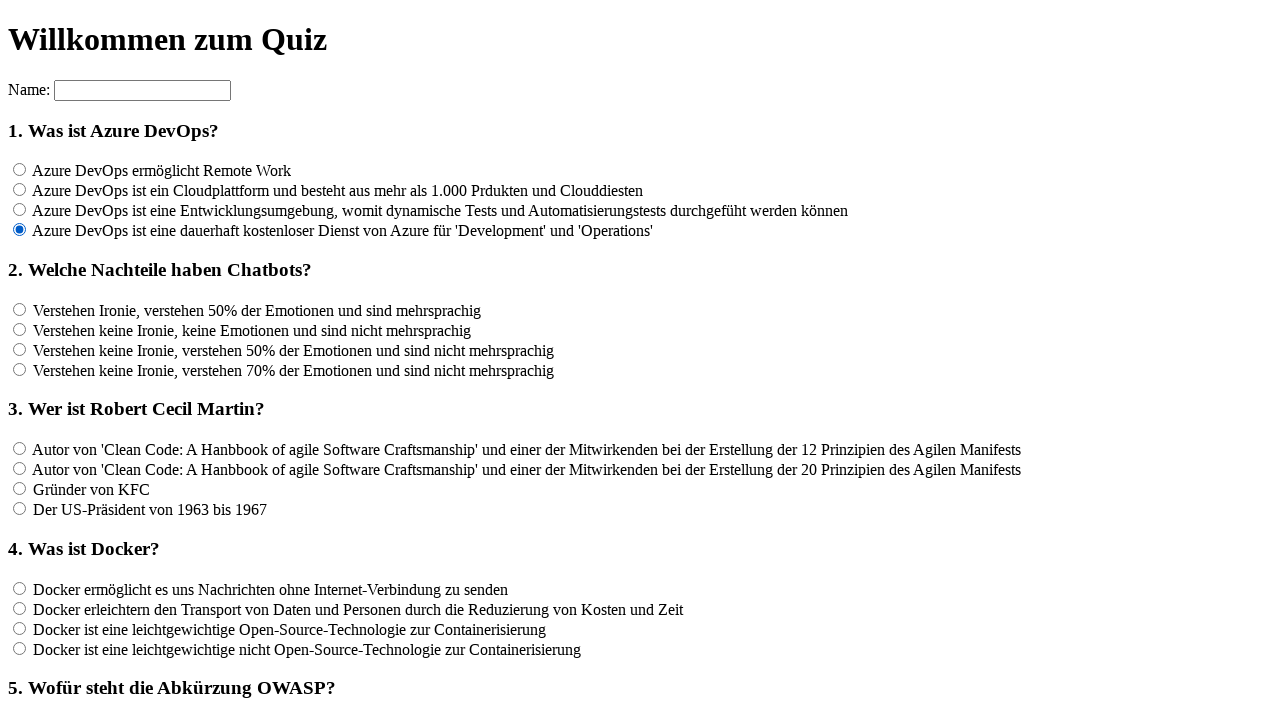

Located all answer options for question 2
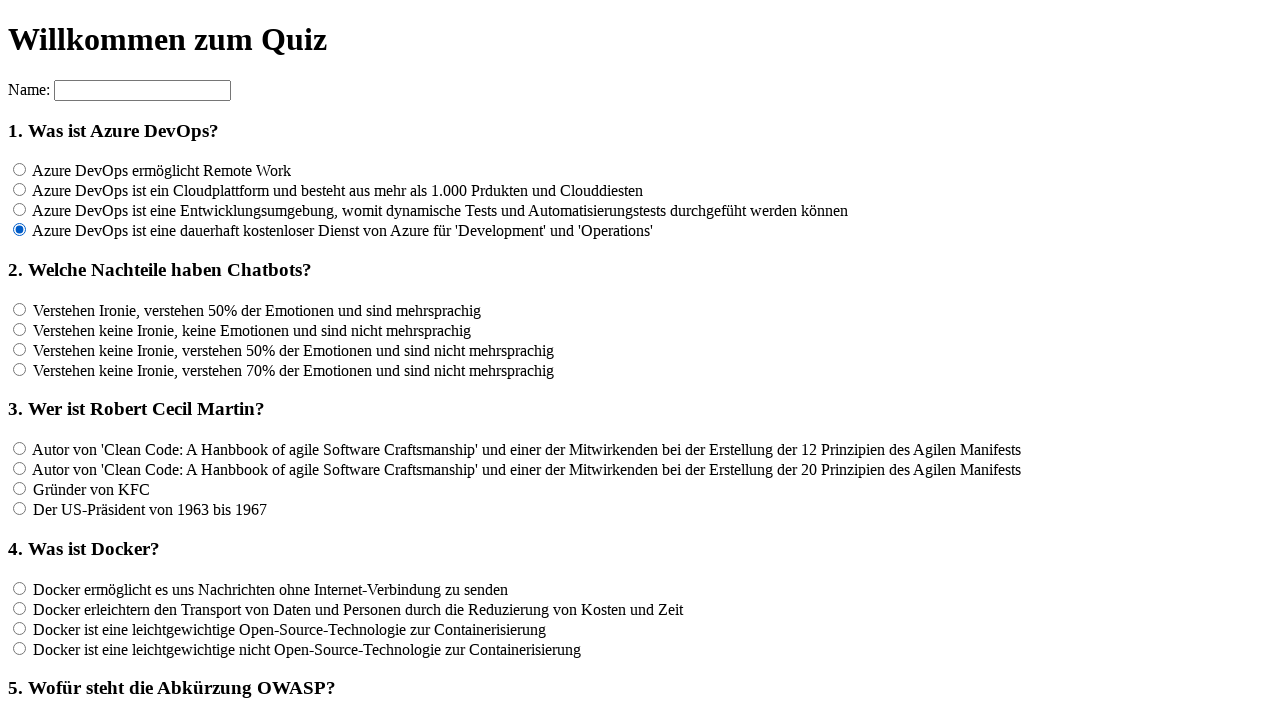

Clicked answer option 1 for question 2 at (20, 309) on input[name='rf2'] >> nth=0
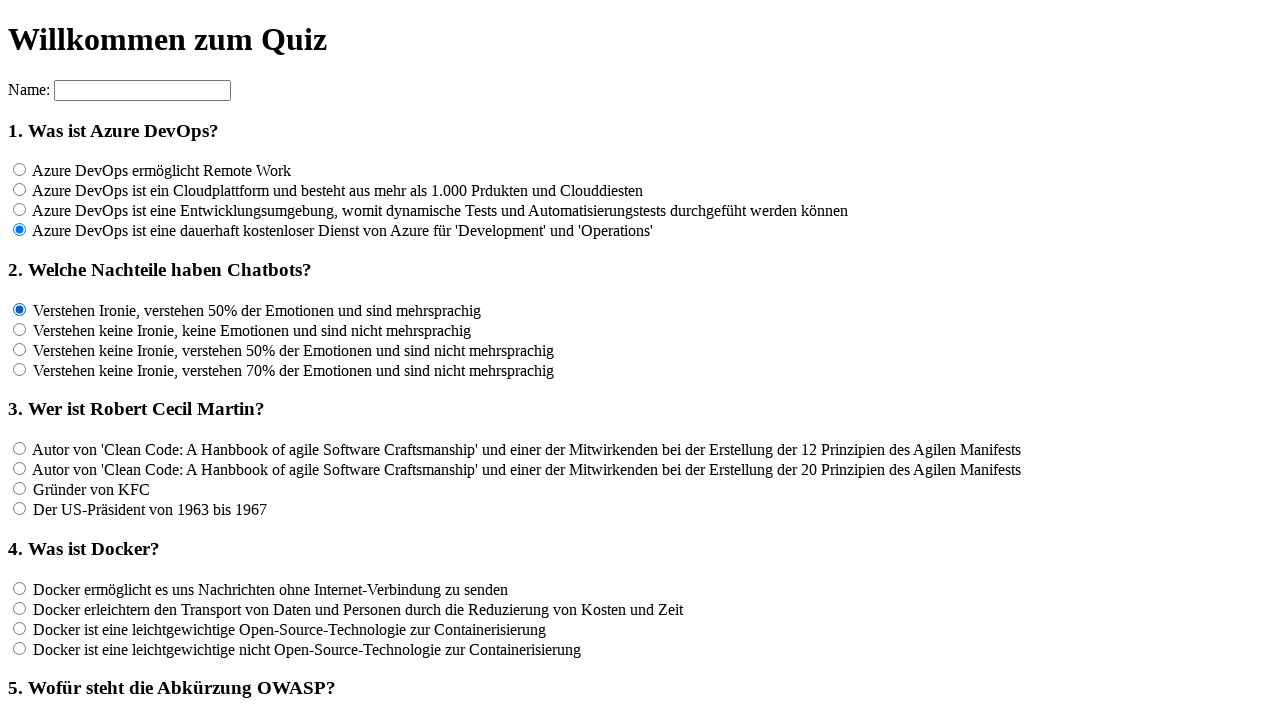

Waited 100ms after clicking answer option 1 for question 2
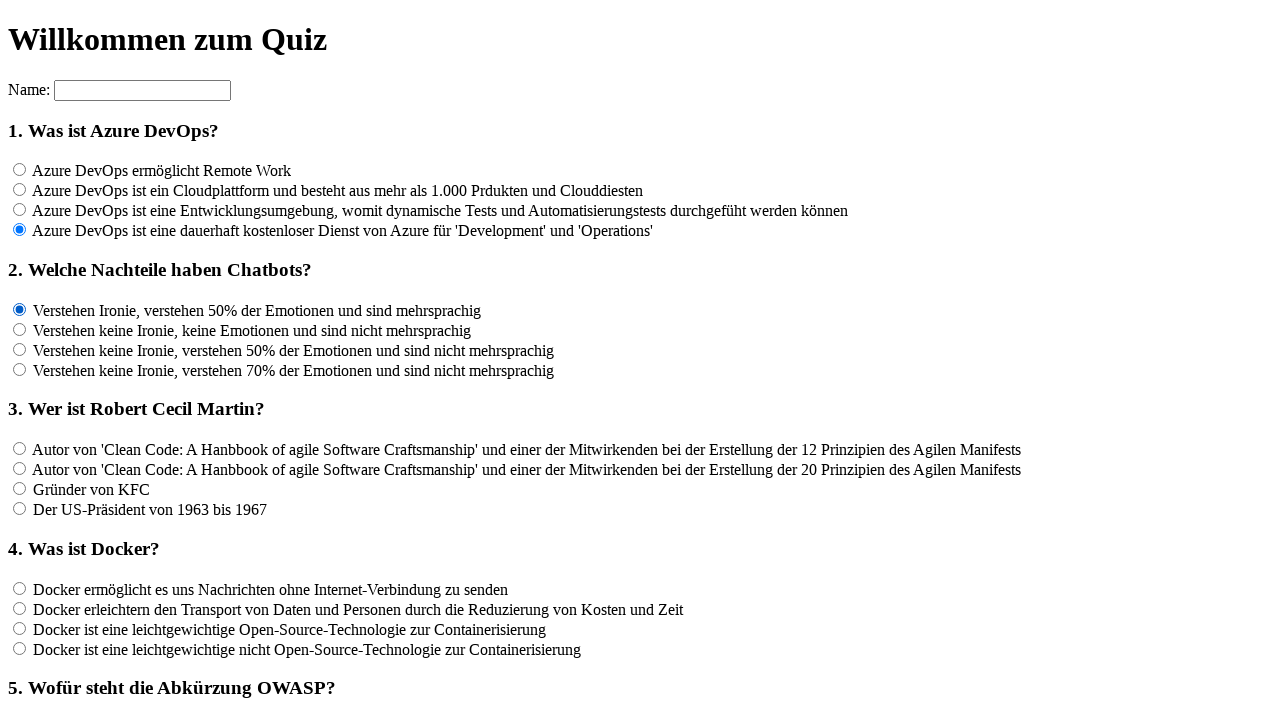

Clicked answer option 2 for question 2 at (20, 329) on input[name='rf2'] >> nth=1
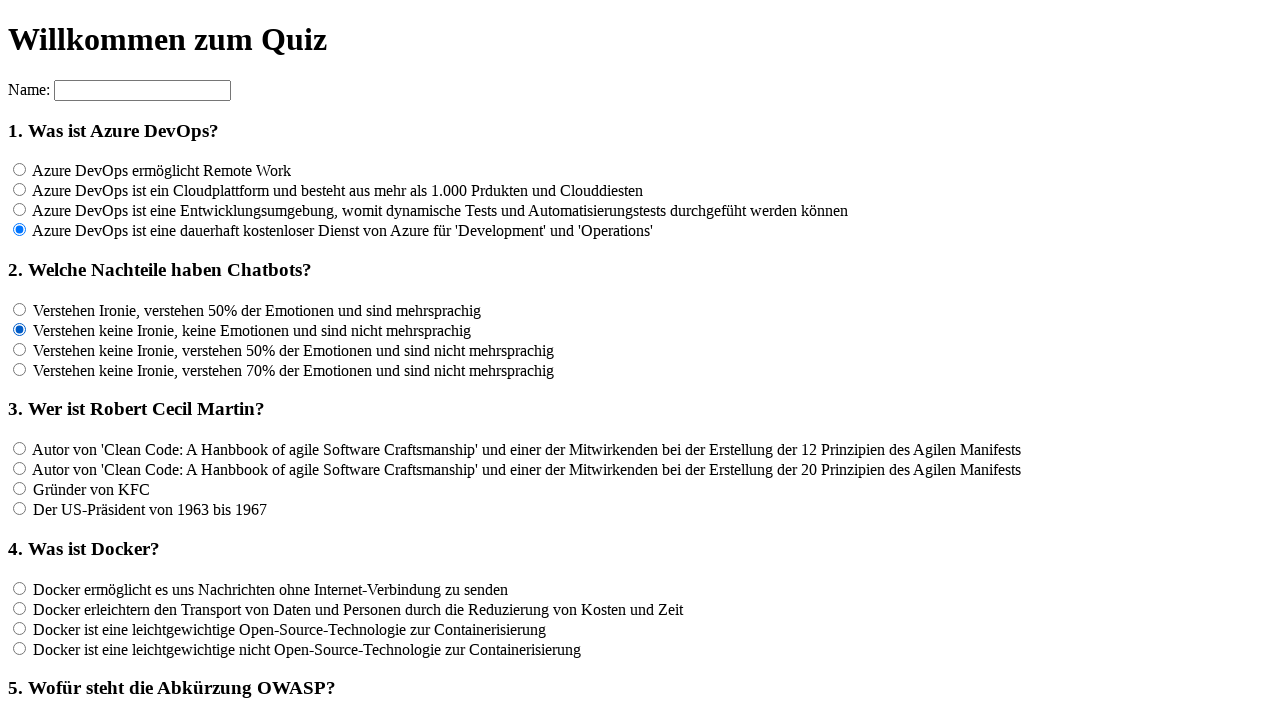

Waited 100ms after clicking answer option 2 for question 2
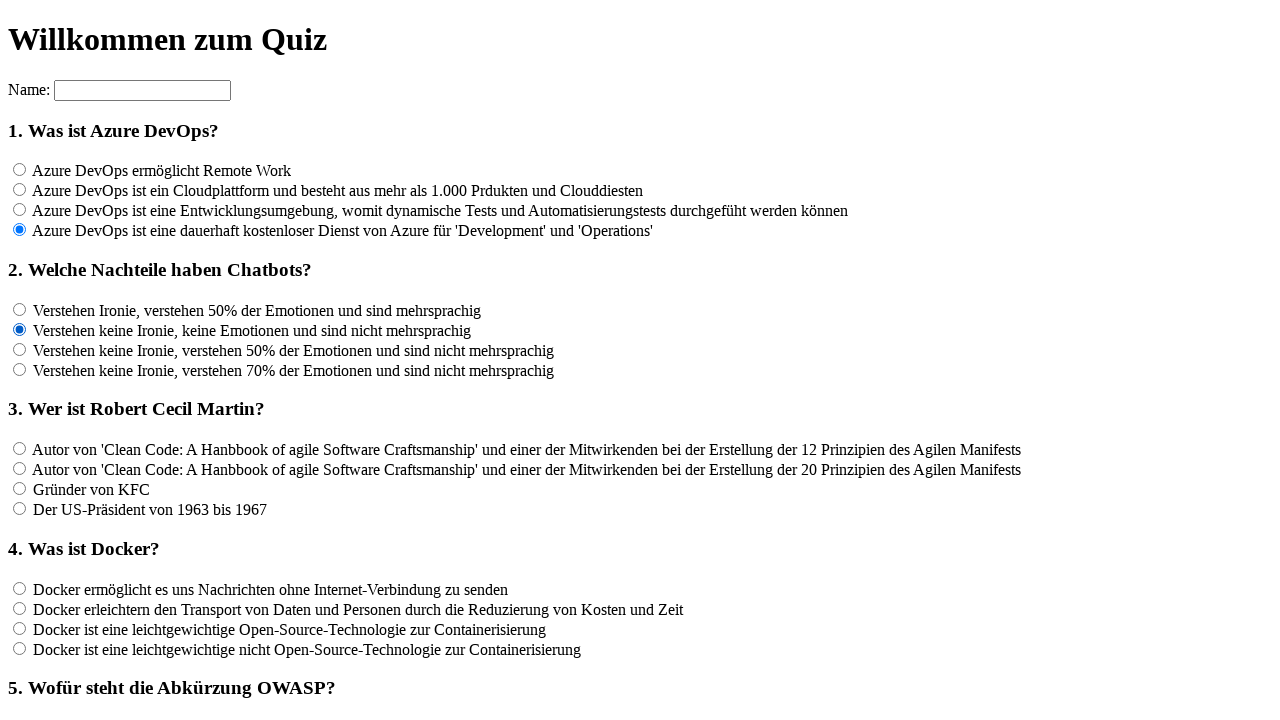

Clicked answer option 3 for question 2 at (20, 349) on input[name='rf2'] >> nth=2
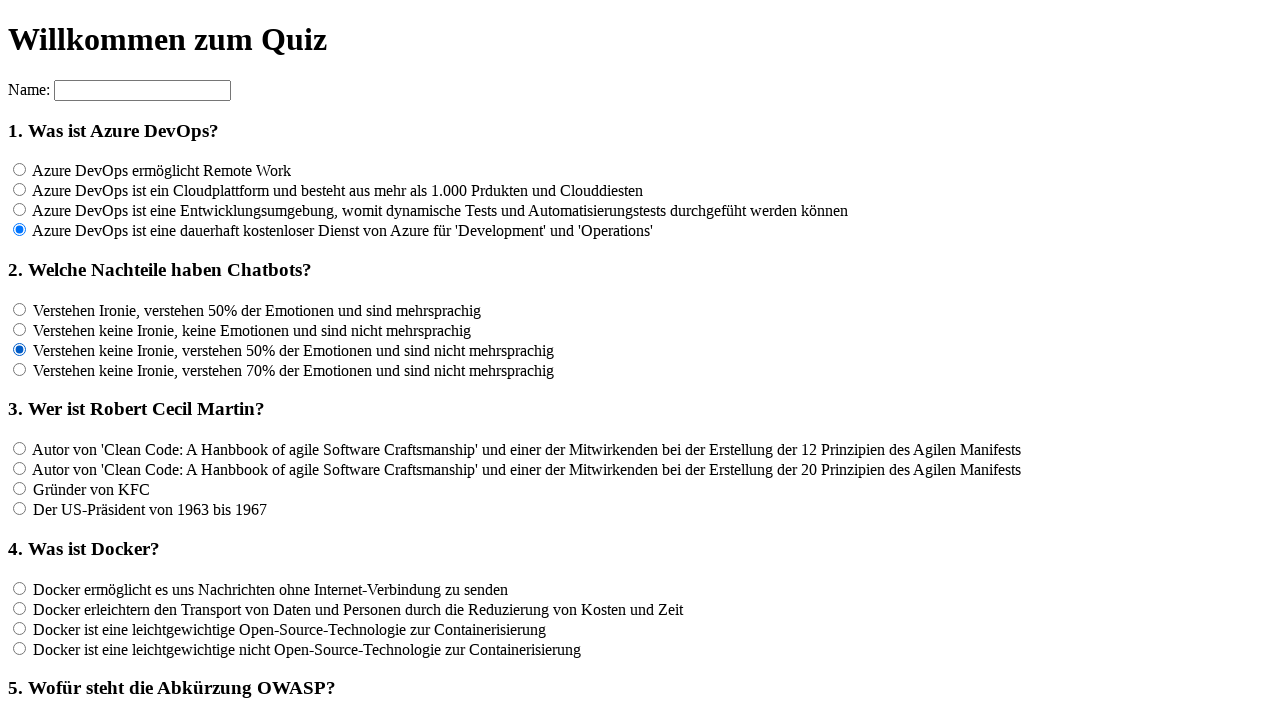

Waited 100ms after clicking answer option 3 for question 2
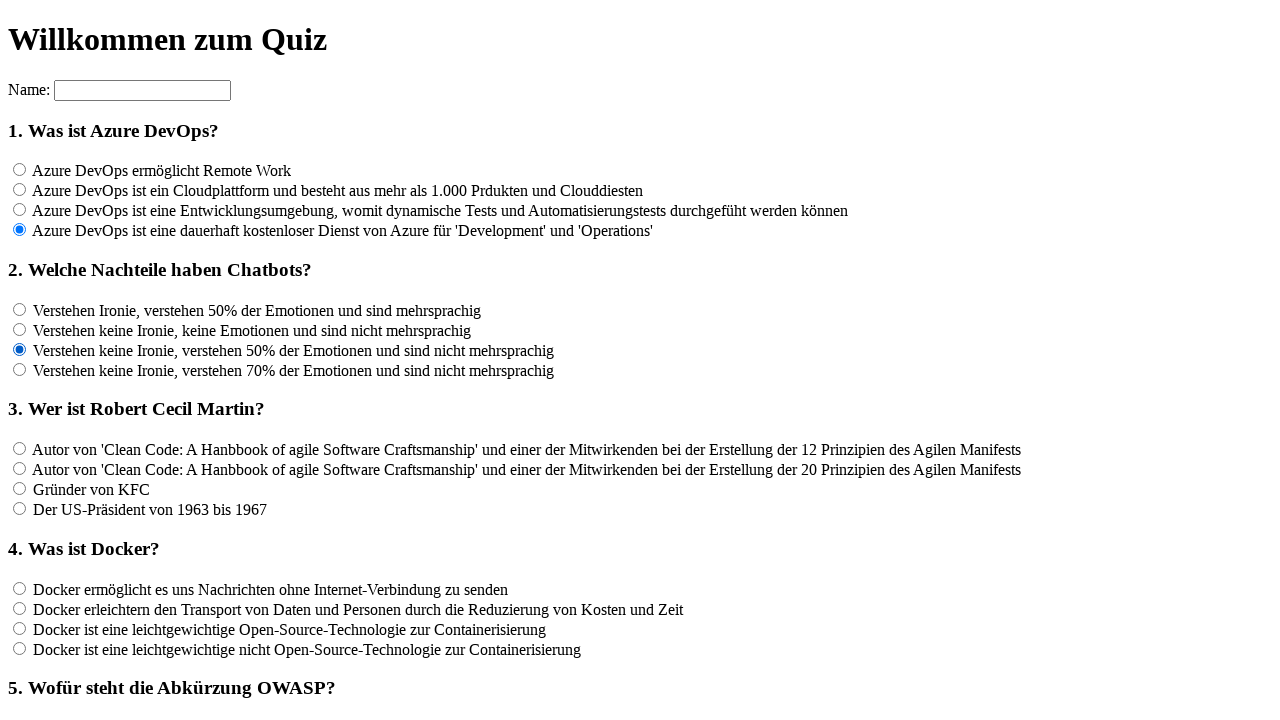

Clicked answer option 4 for question 2 at (20, 369) on input[name='rf2'] >> nth=3
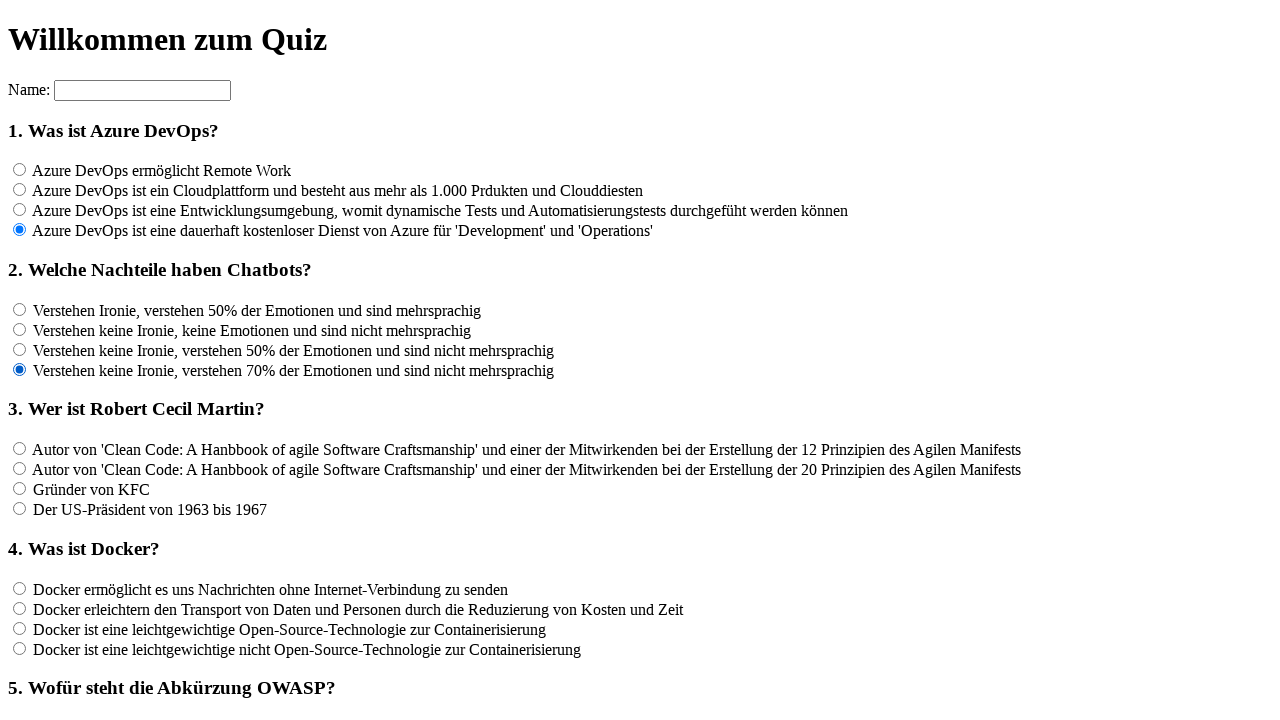

Waited 100ms after clicking answer option 4 for question 2
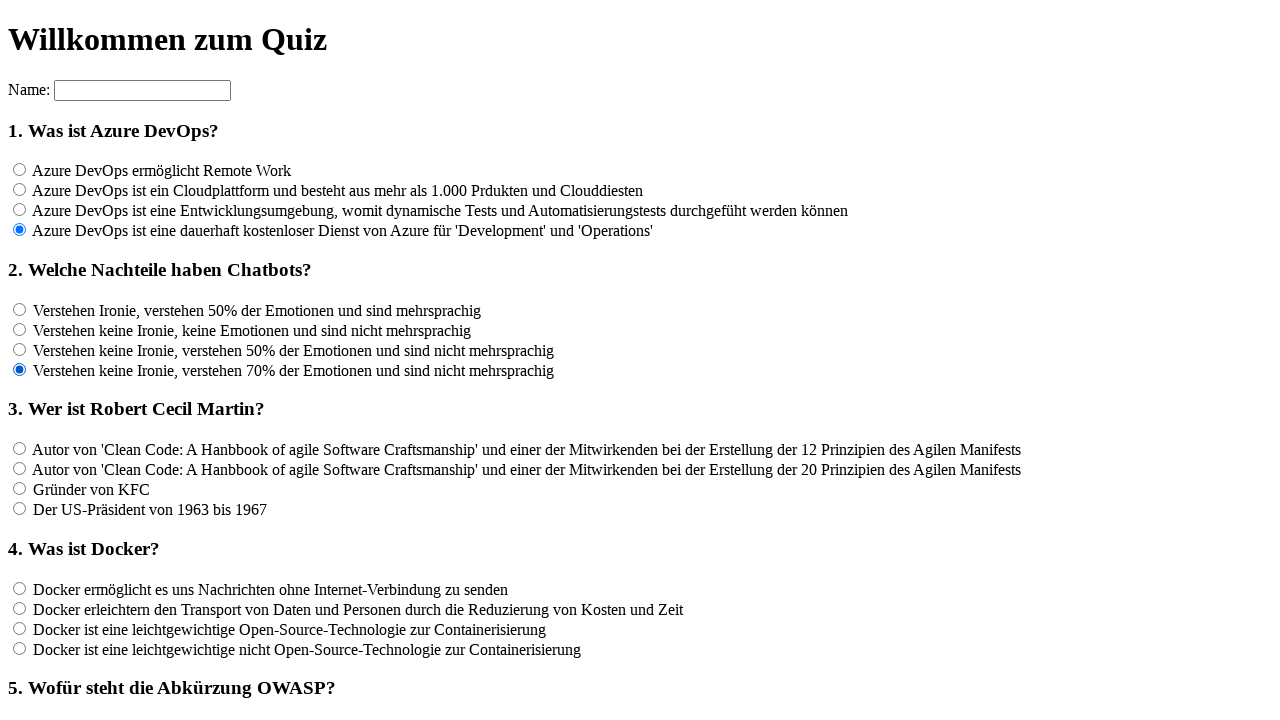

Located all answer options for question 3
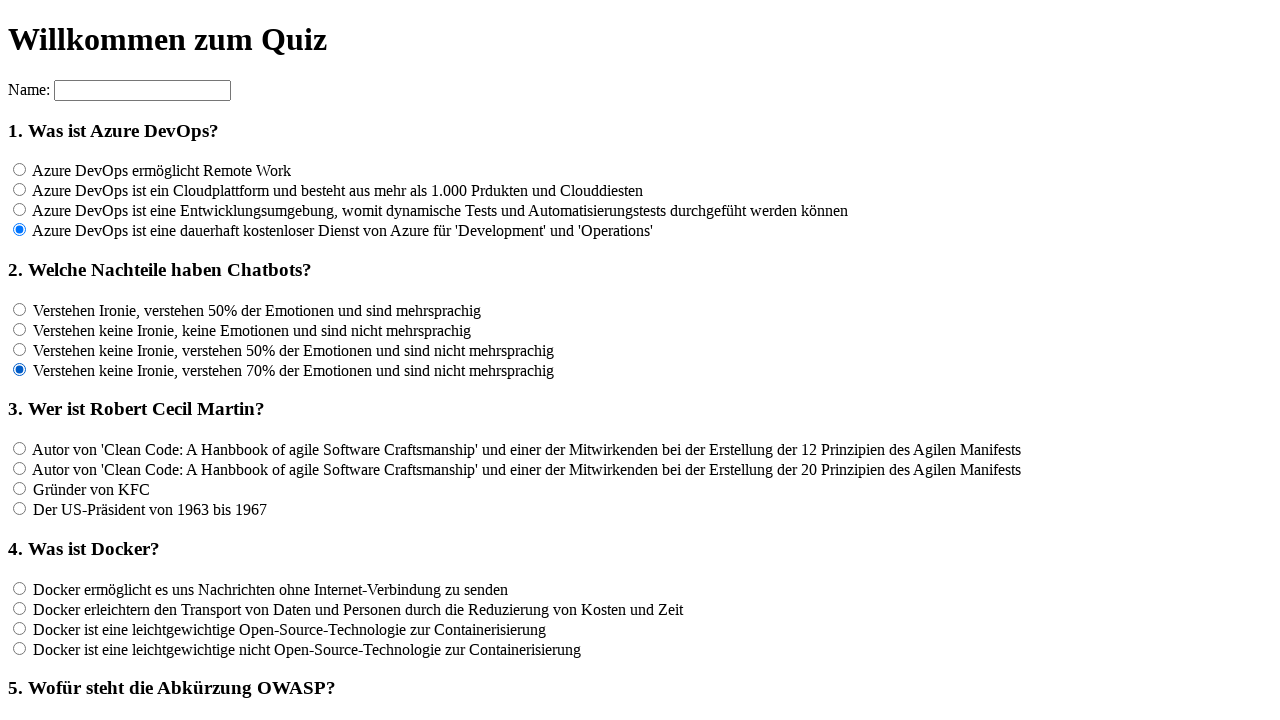

Clicked answer option 1 for question 3 at (20, 449) on input[name='rf3'] >> nth=0
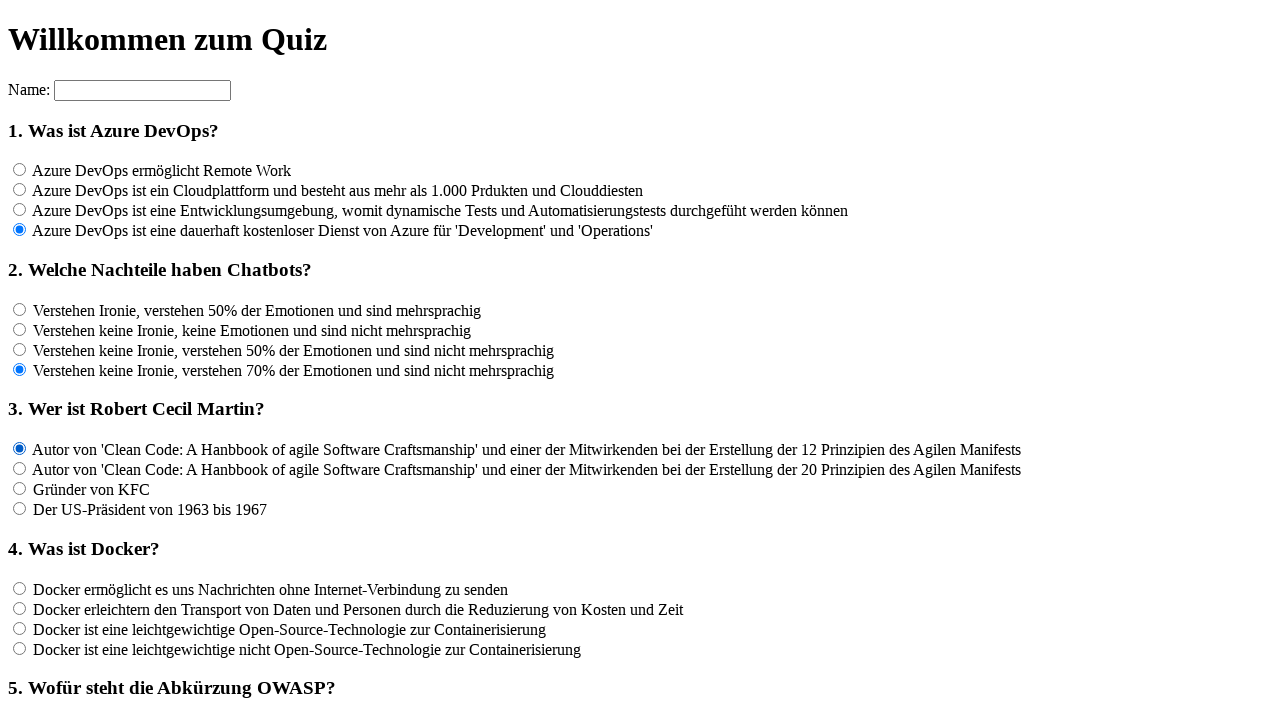

Waited 100ms after clicking answer option 1 for question 3
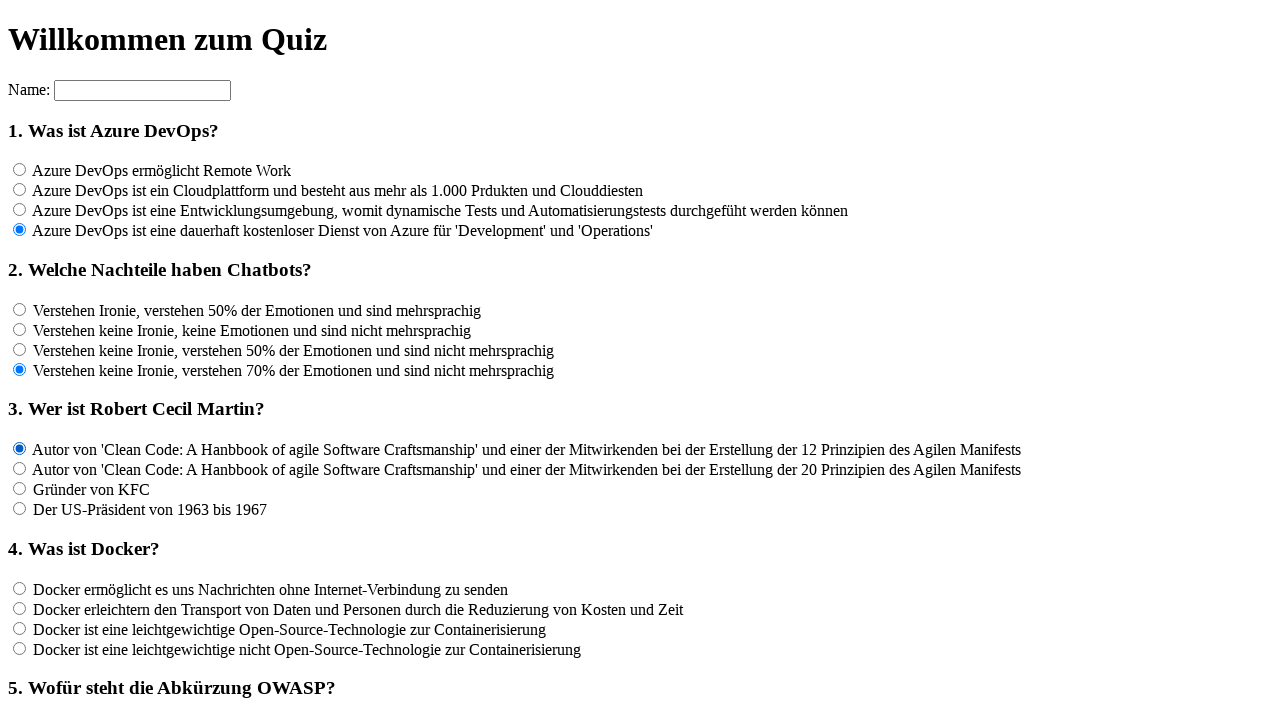

Clicked answer option 2 for question 3 at (20, 469) on input[name='rf3'] >> nth=1
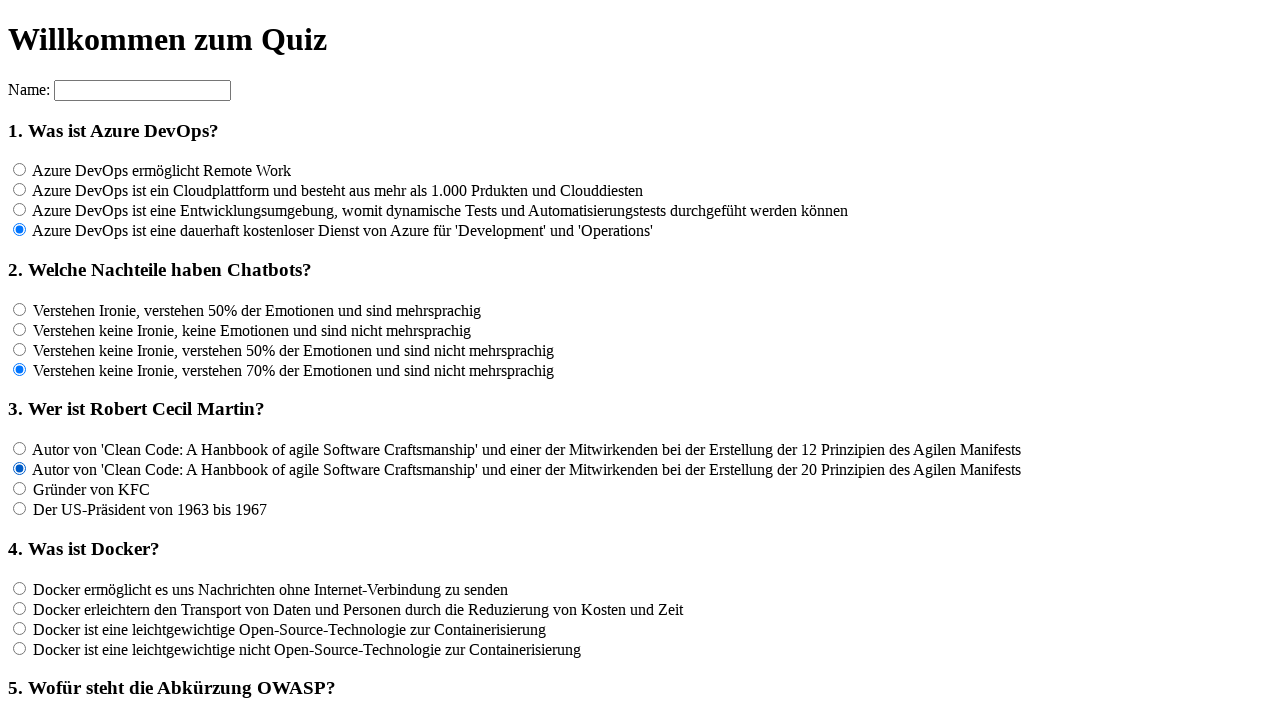

Waited 100ms after clicking answer option 2 for question 3
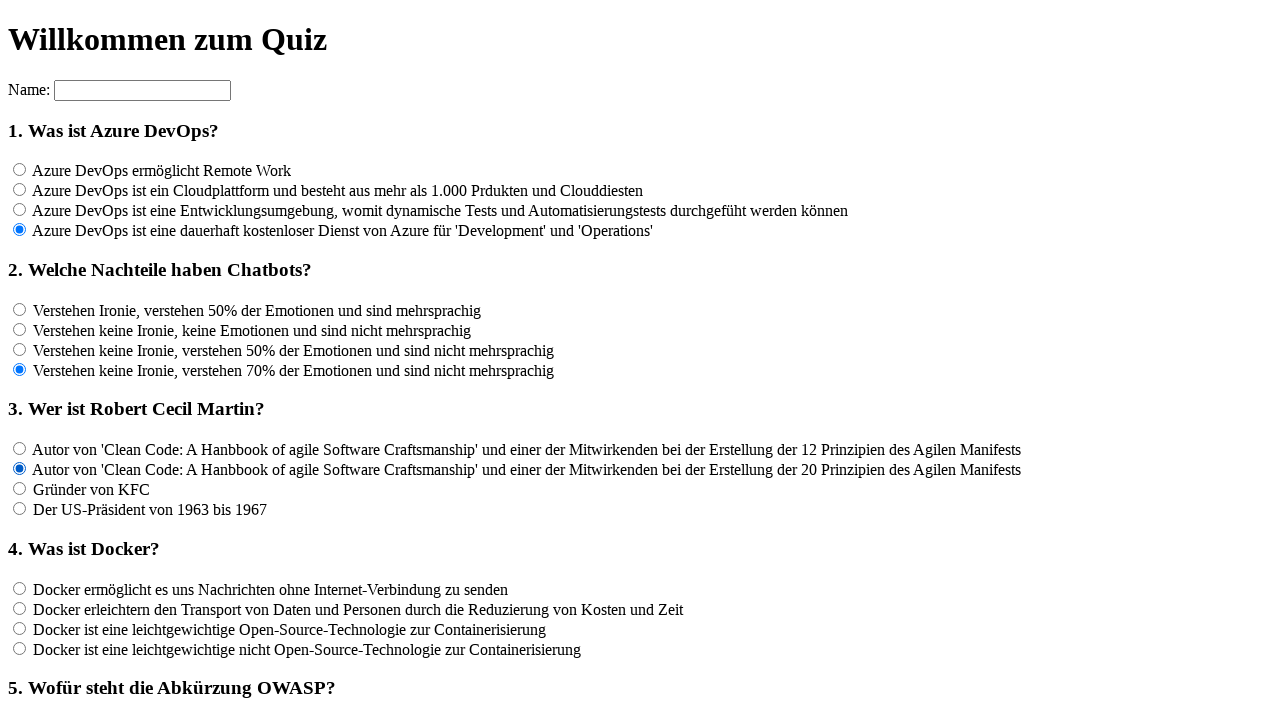

Clicked answer option 3 for question 3 at (20, 489) on input[name='rf3'] >> nth=2
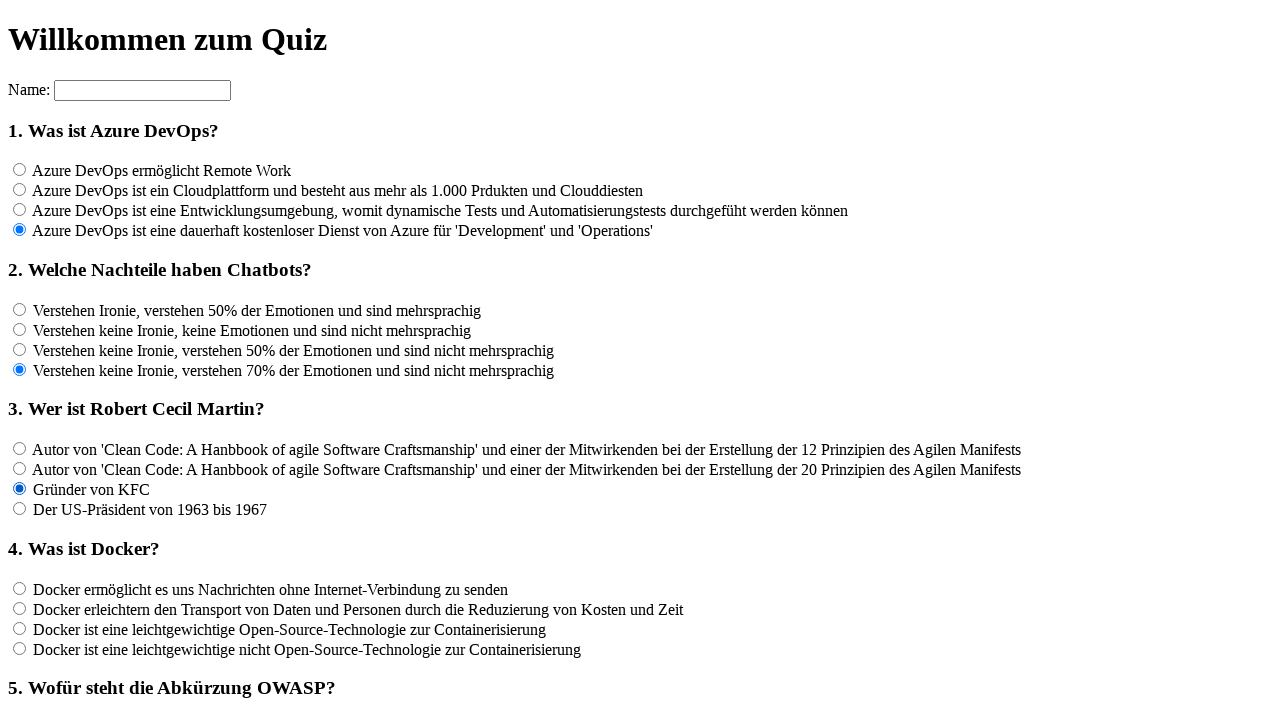

Waited 100ms after clicking answer option 3 for question 3
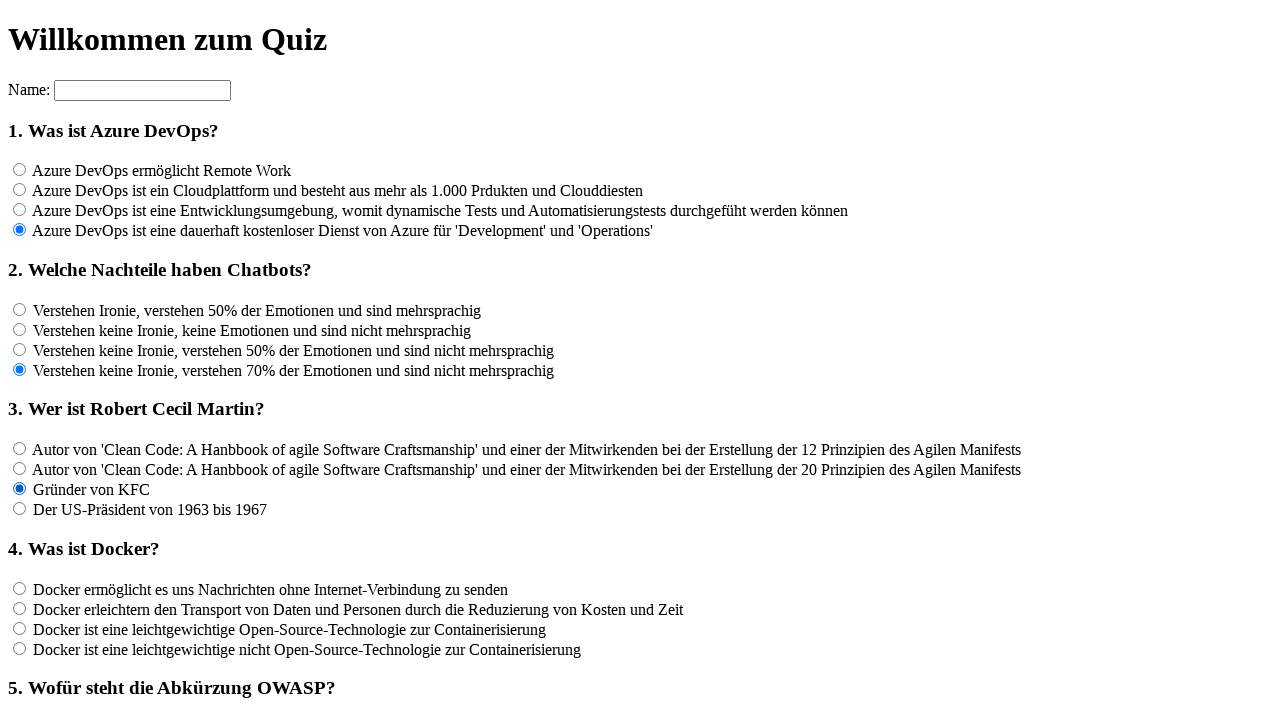

Clicked answer option 4 for question 3 at (20, 509) on input[name='rf3'] >> nth=3
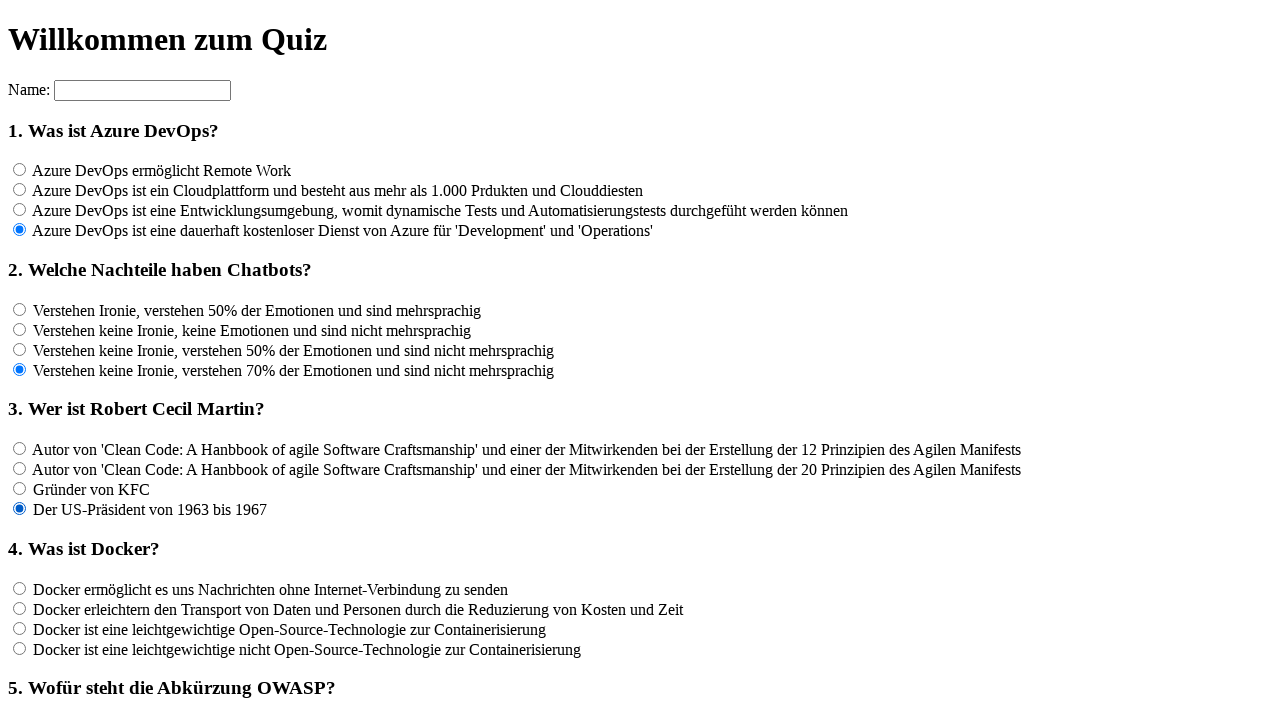

Waited 100ms after clicking answer option 4 for question 3
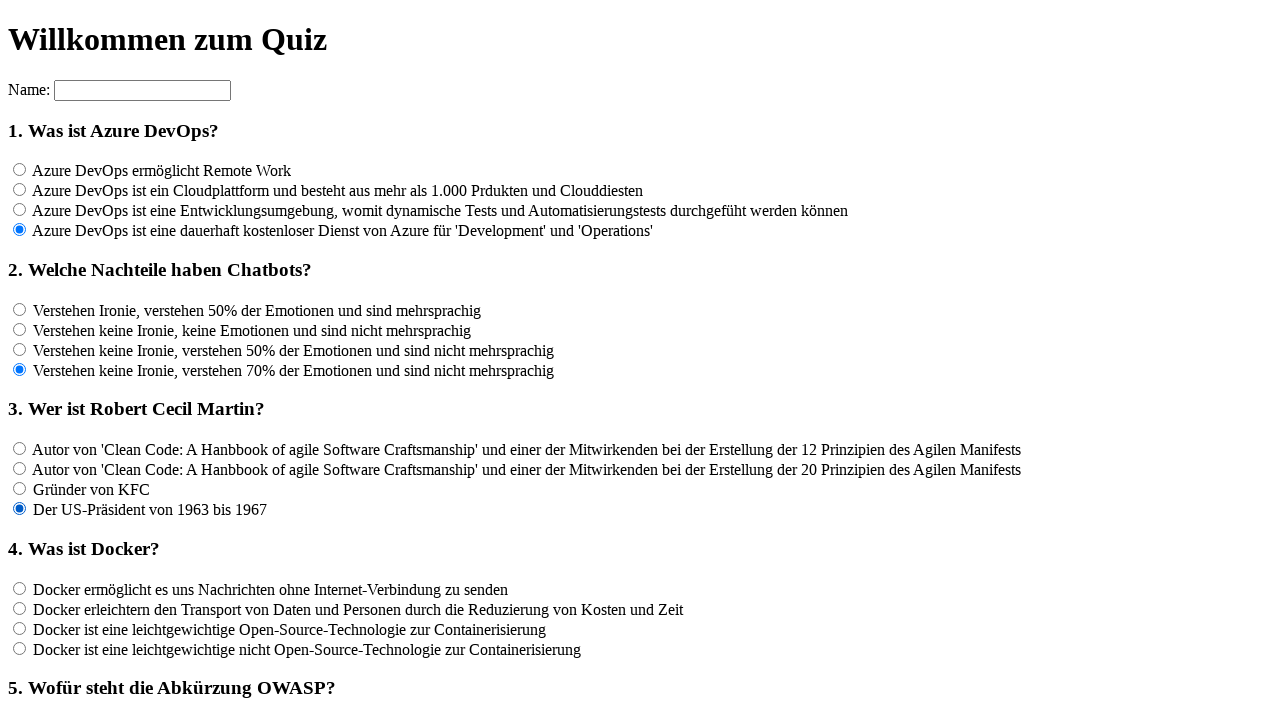

Located all answer options for question 4
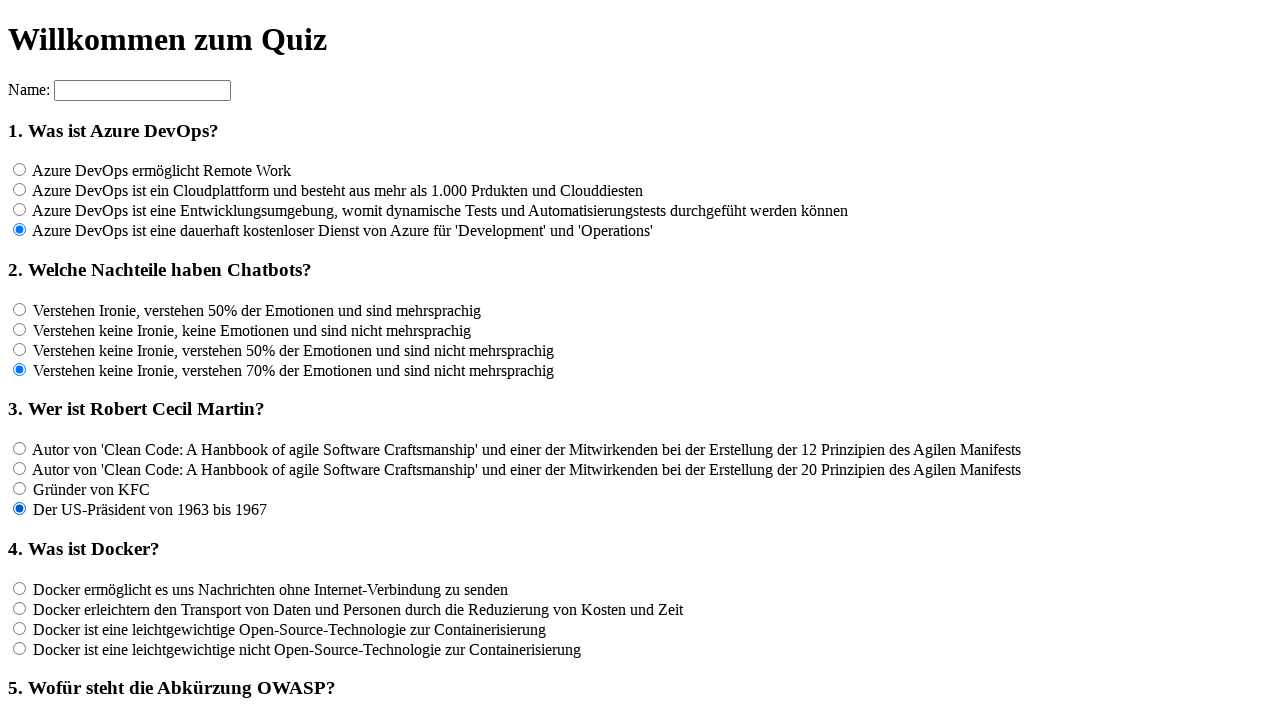

Clicked answer option 1 for question 4 at (20, 588) on input[name='rf4'] >> nth=0
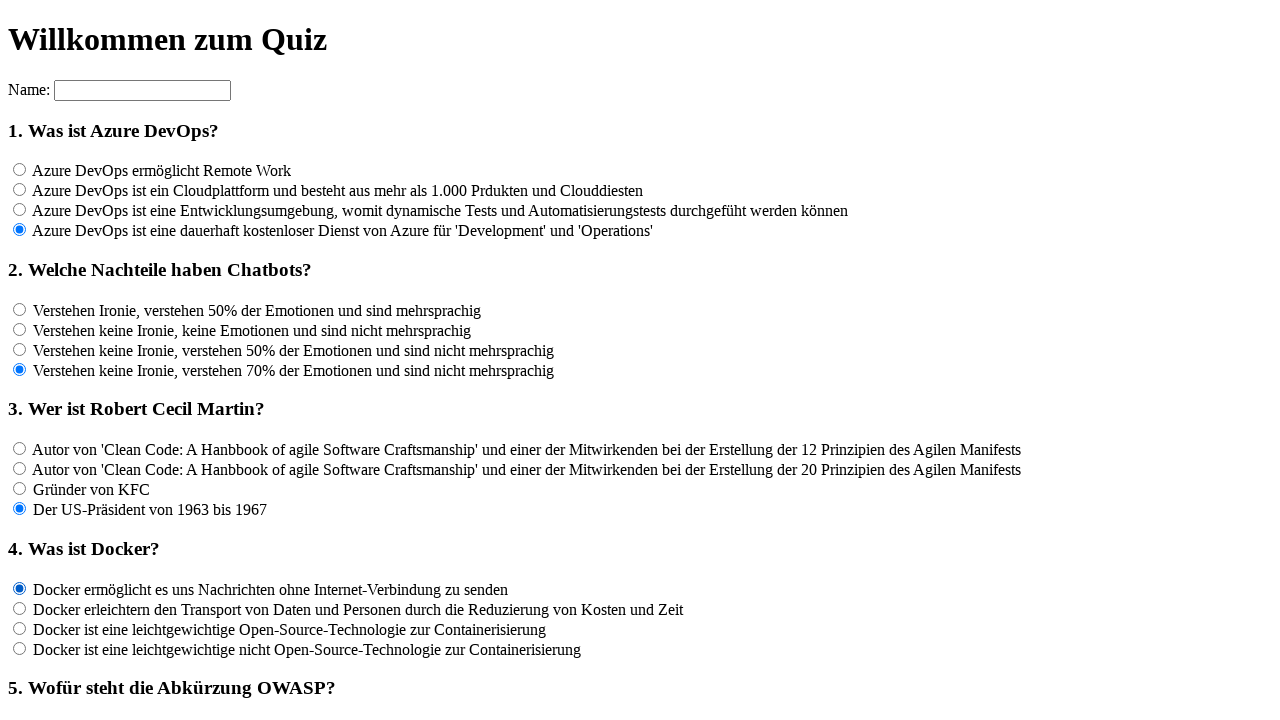

Waited 100ms after clicking answer option 1 for question 4
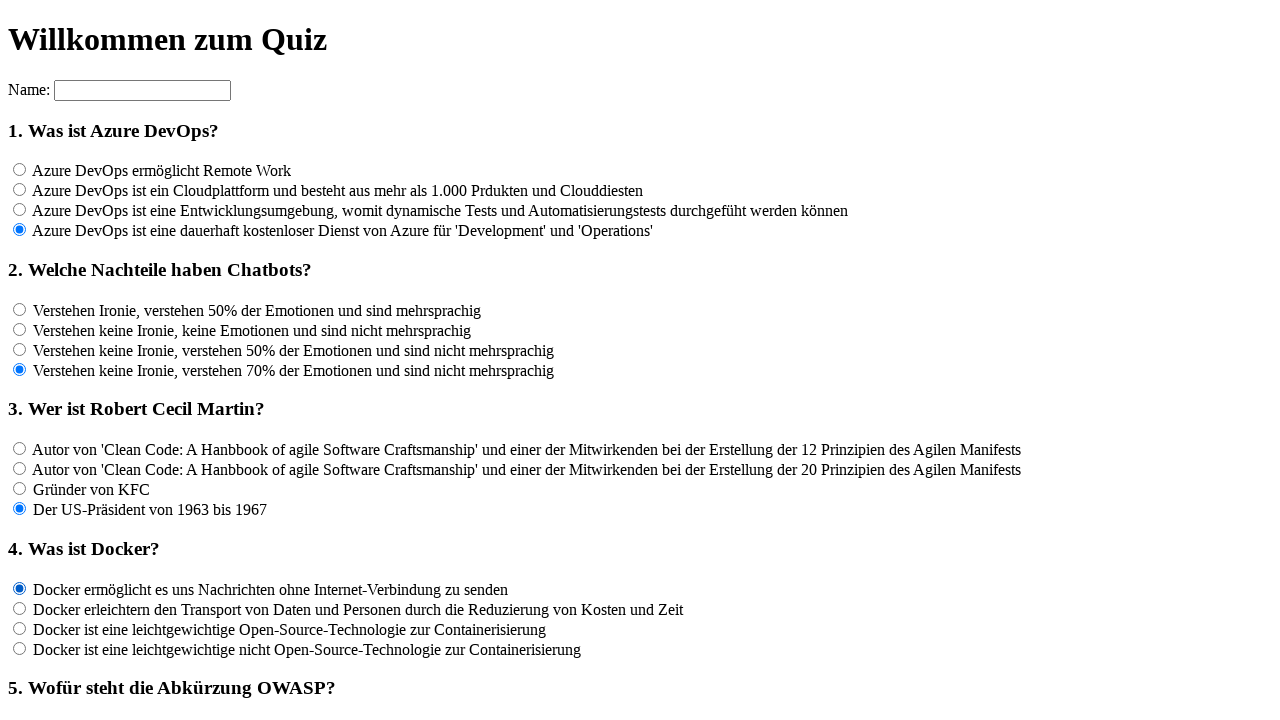

Clicked answer option 2 for question 4 at (20, 608) on input[name='rf4'] >> nth=1
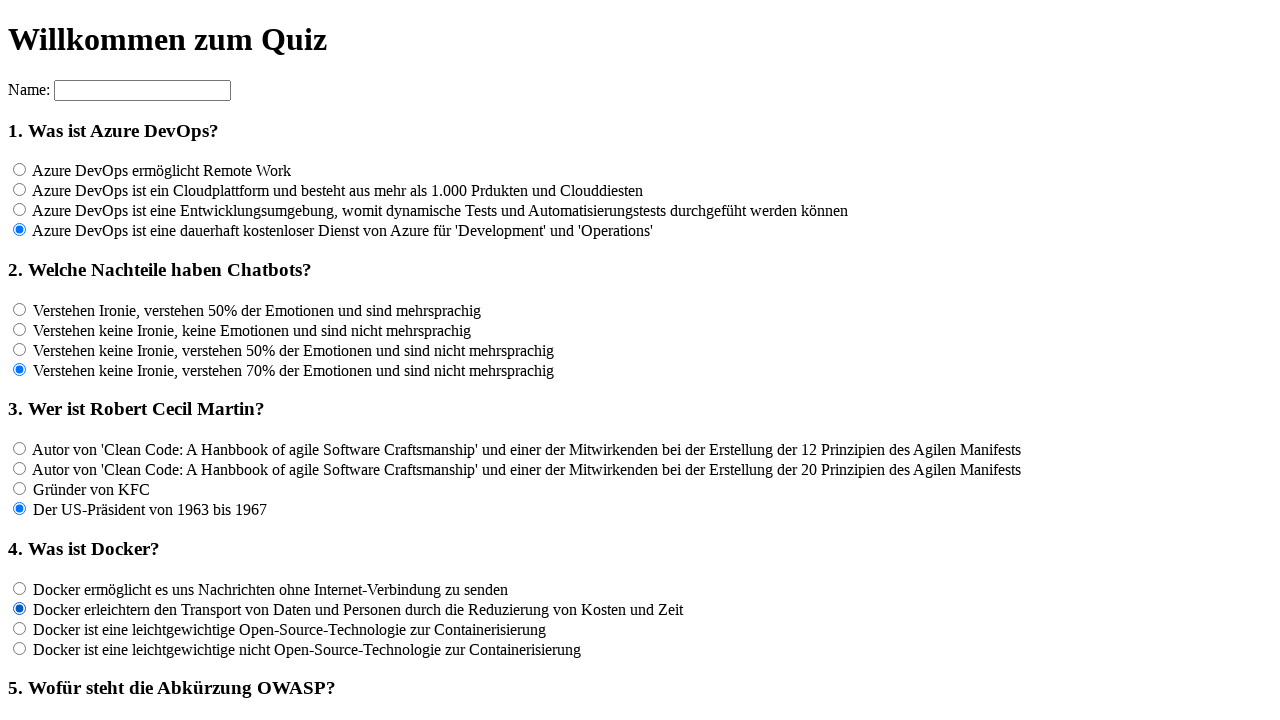

Waited 100ms after clicking answer option 2 for question 4
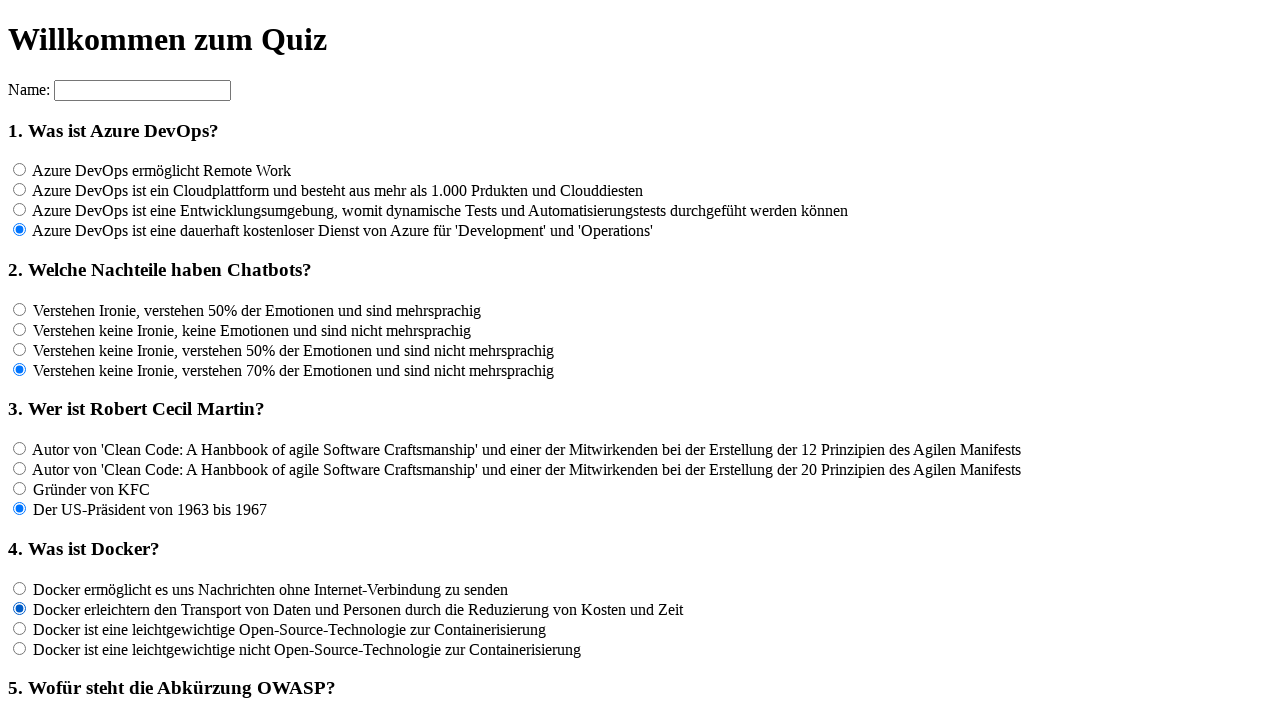

Clicked answer option 3 for question 4 at (20, 628) on input[name='rf4'] >> nth=2
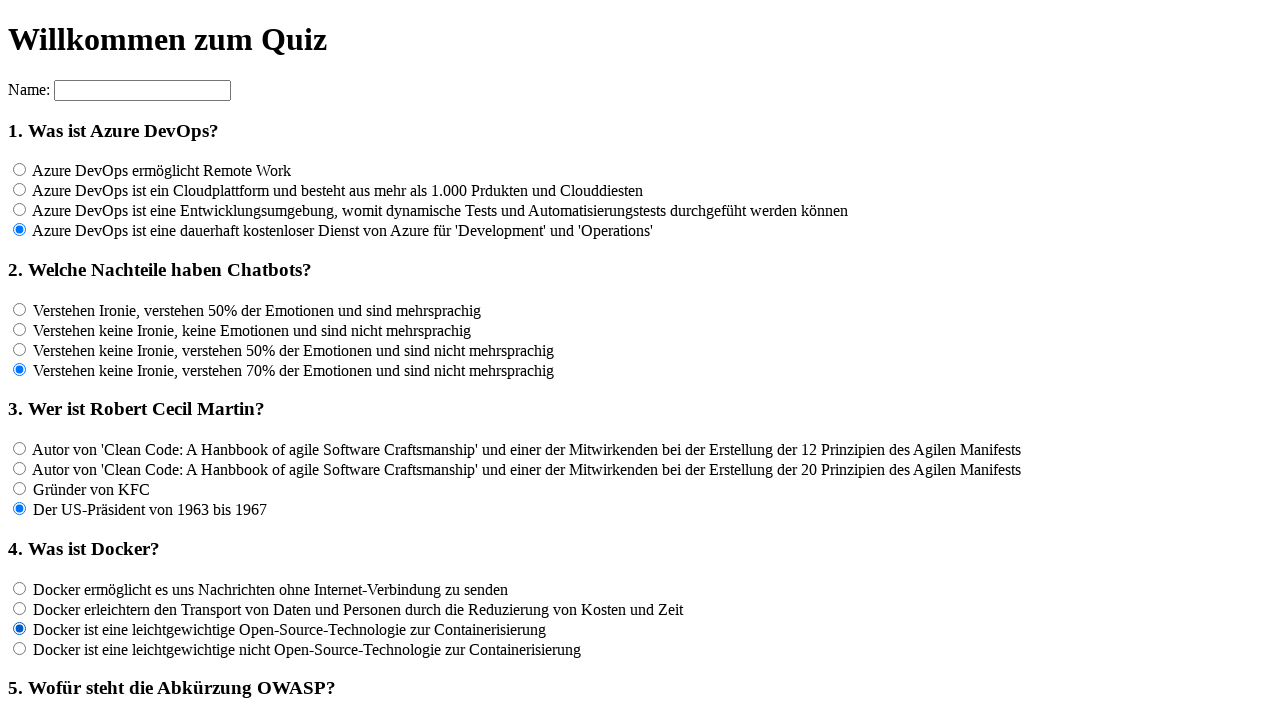

Waited 100ms after clicking answer option 3 for question 4
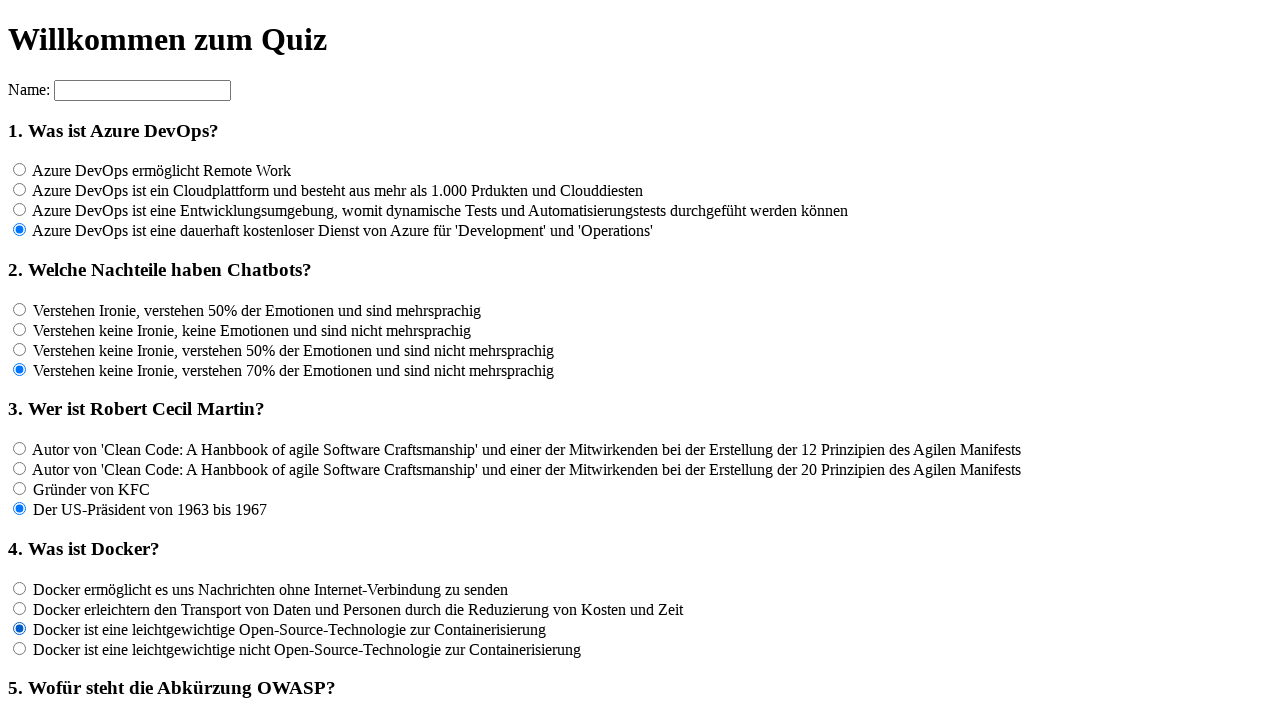

Clicked answer option 4 for question 4 at (20, 648) on input[name='rf4'] >> nth=3
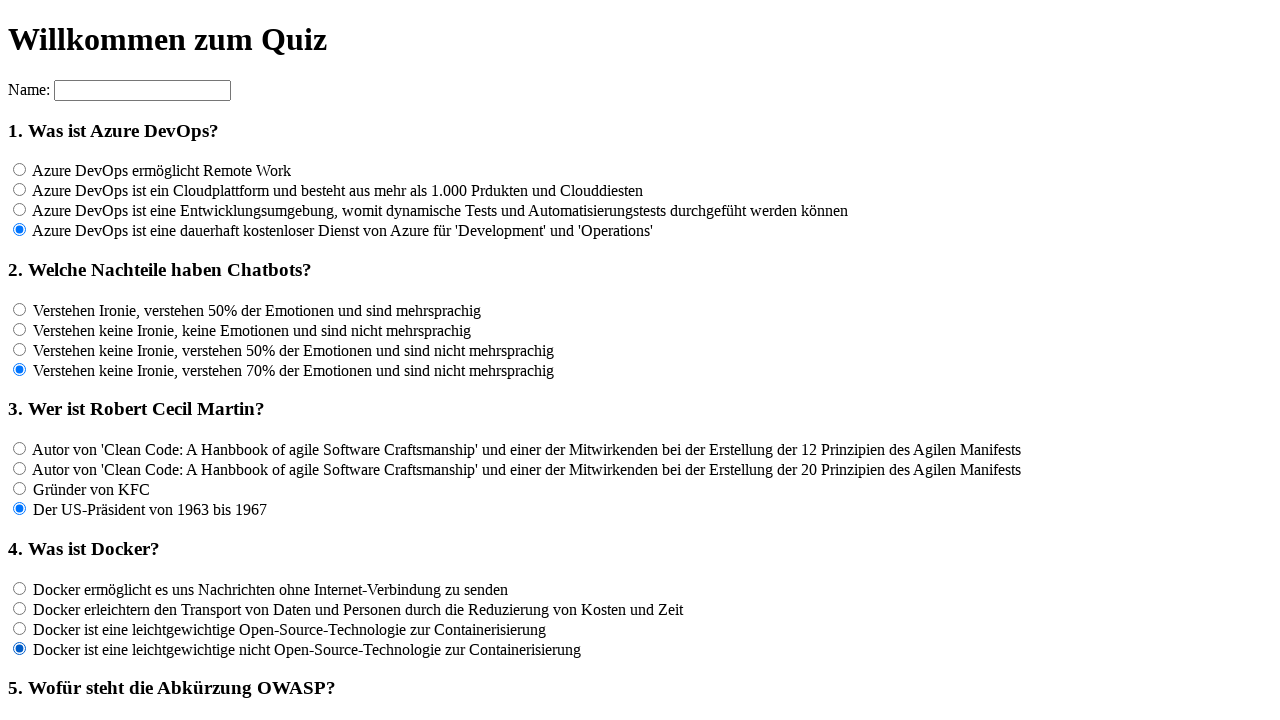

Waited 100ms after clicking answer option 4 for question 4
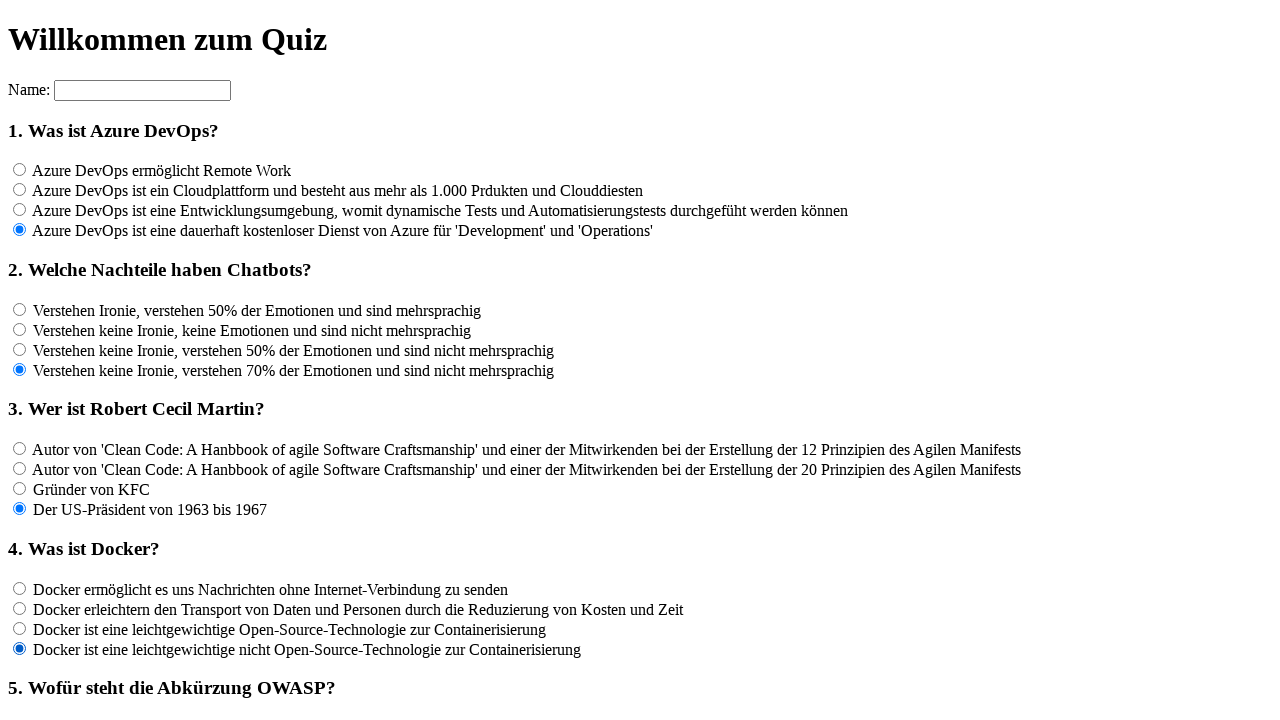

Located all answer options for question 5
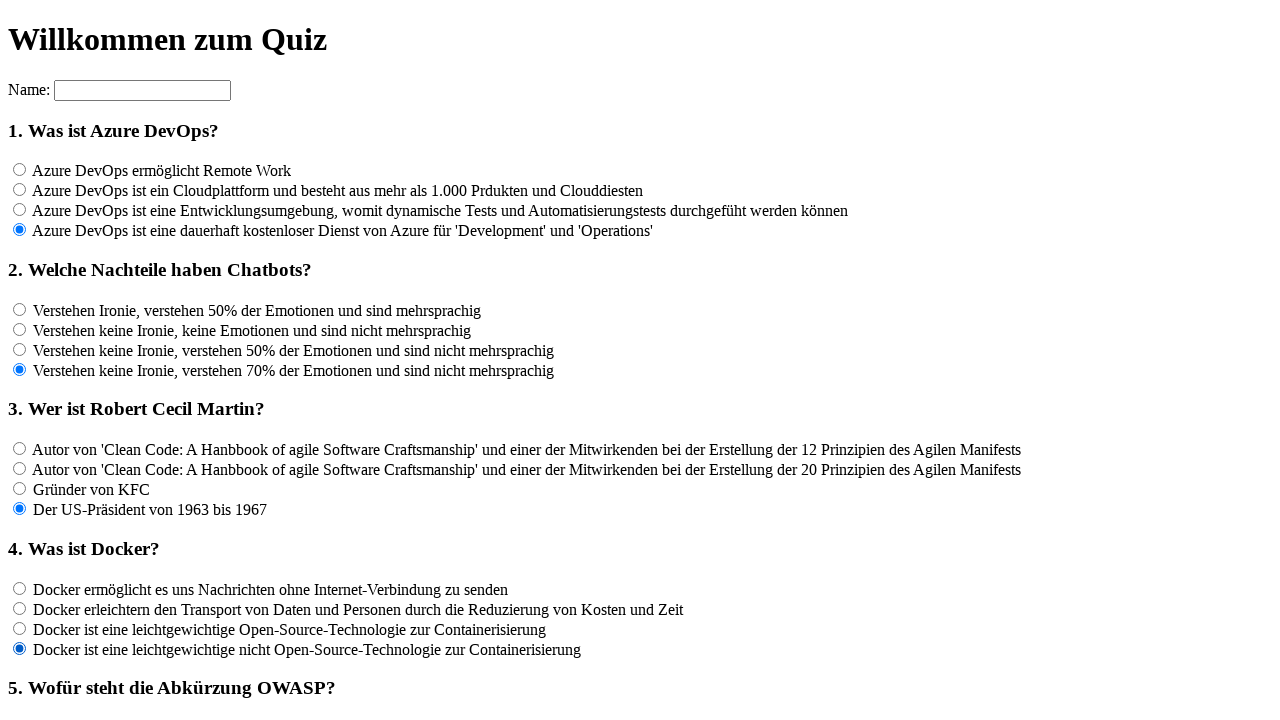

Clicked answer option 1 for question 5 at (20, 361) on input[name='rf5'] >> nth=0
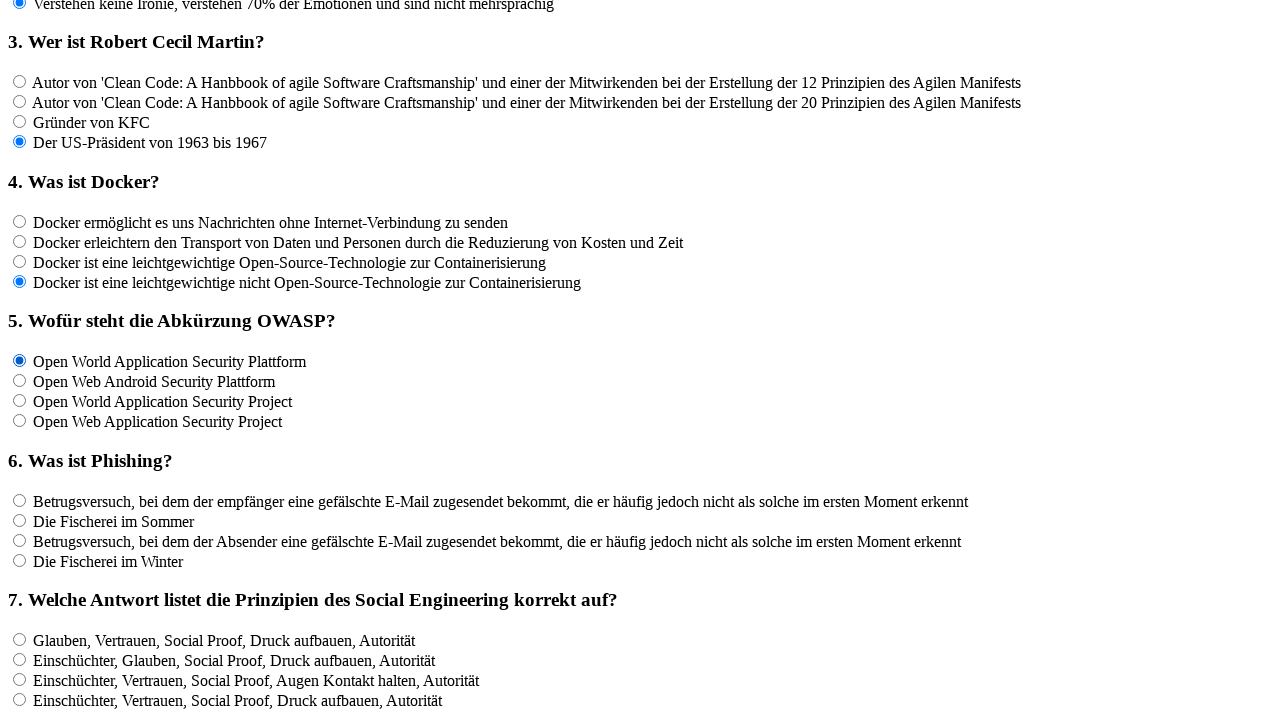

Waited 100ms after clicking answer option 1 for question 5
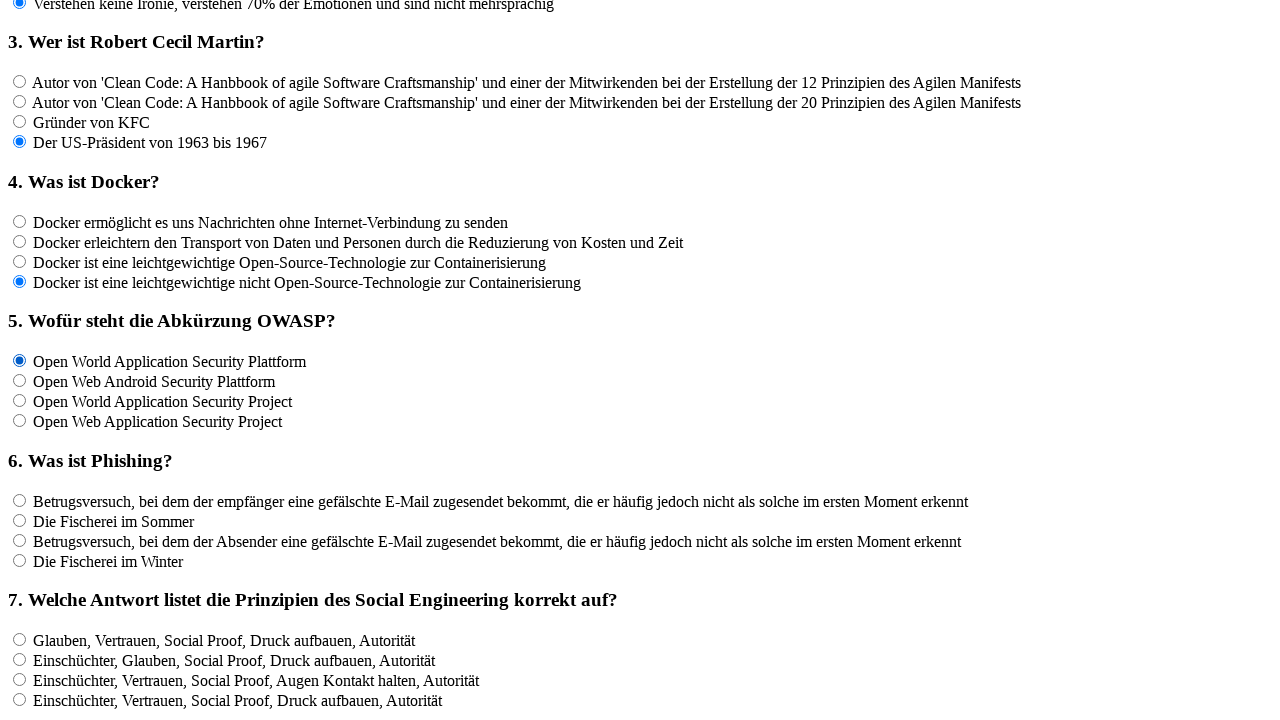

Clicked answer option 2 for question 5 at (20, 381) on input[name='rf5'] >> nth=1
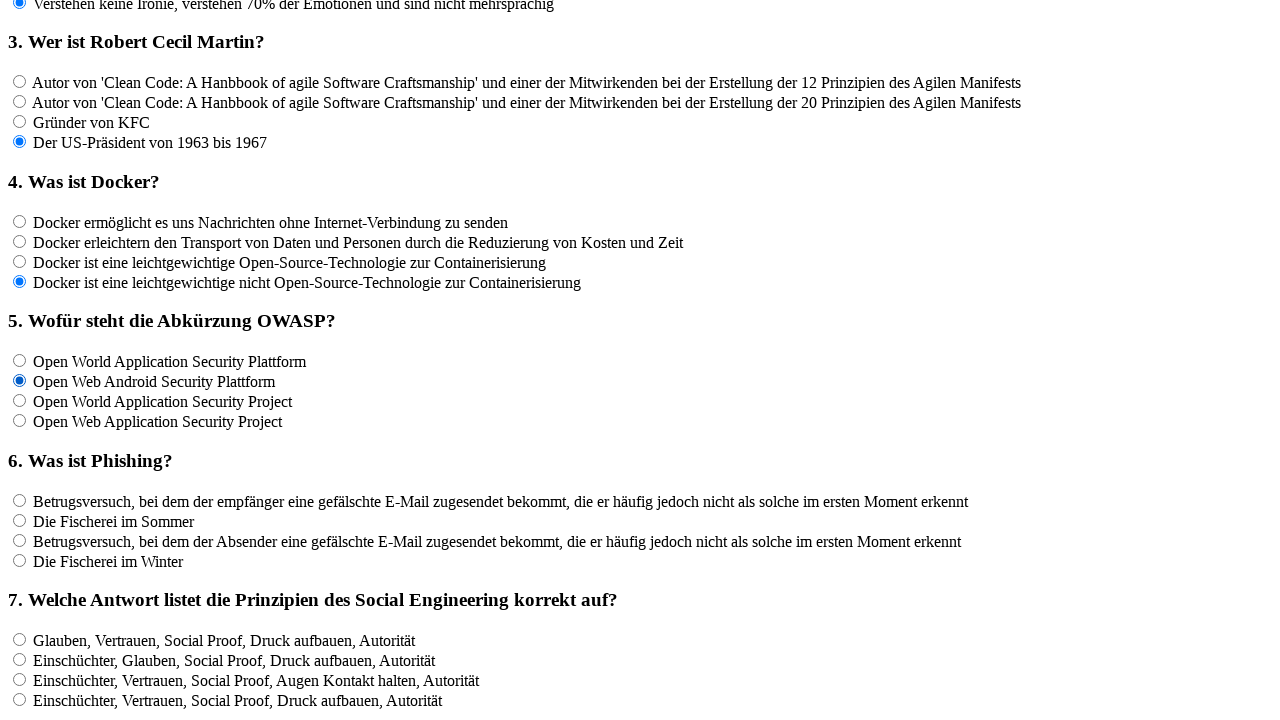

Waited 100ms after clicking answer option 2 for question 5
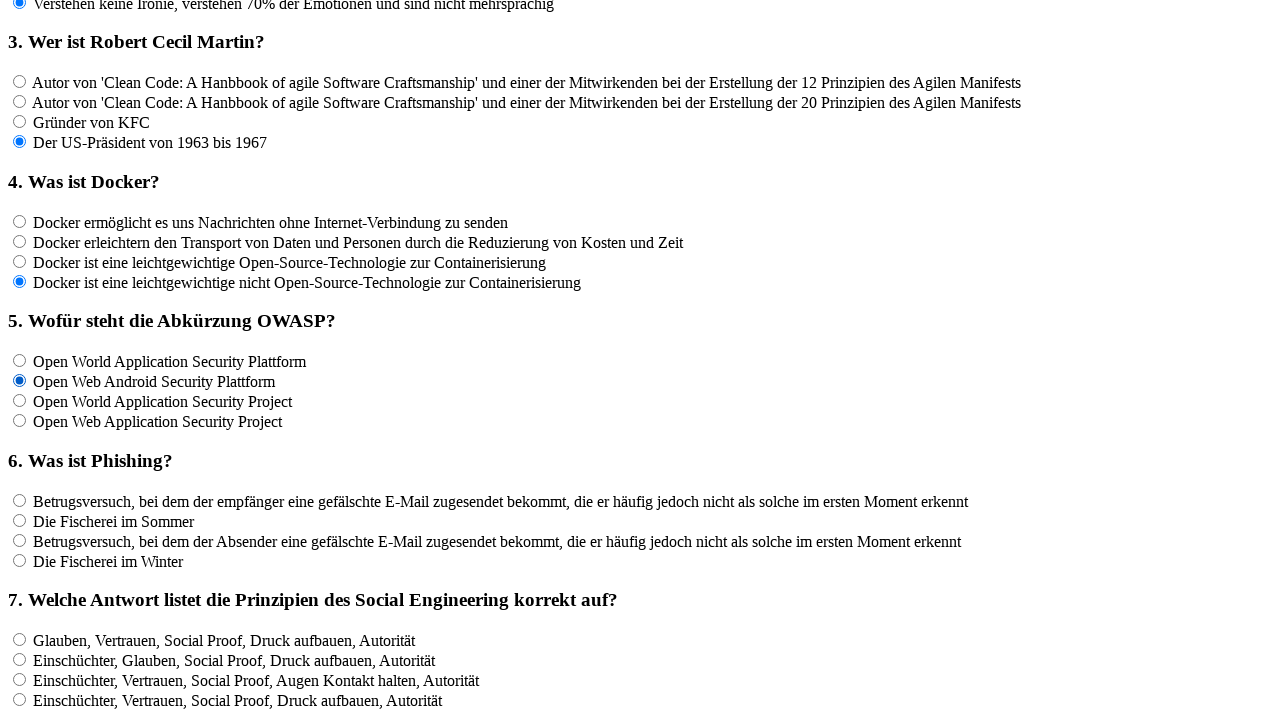

Clicked answer option 3 for question 5 at (20, 401) on input[name='rf5'] >> nth=2
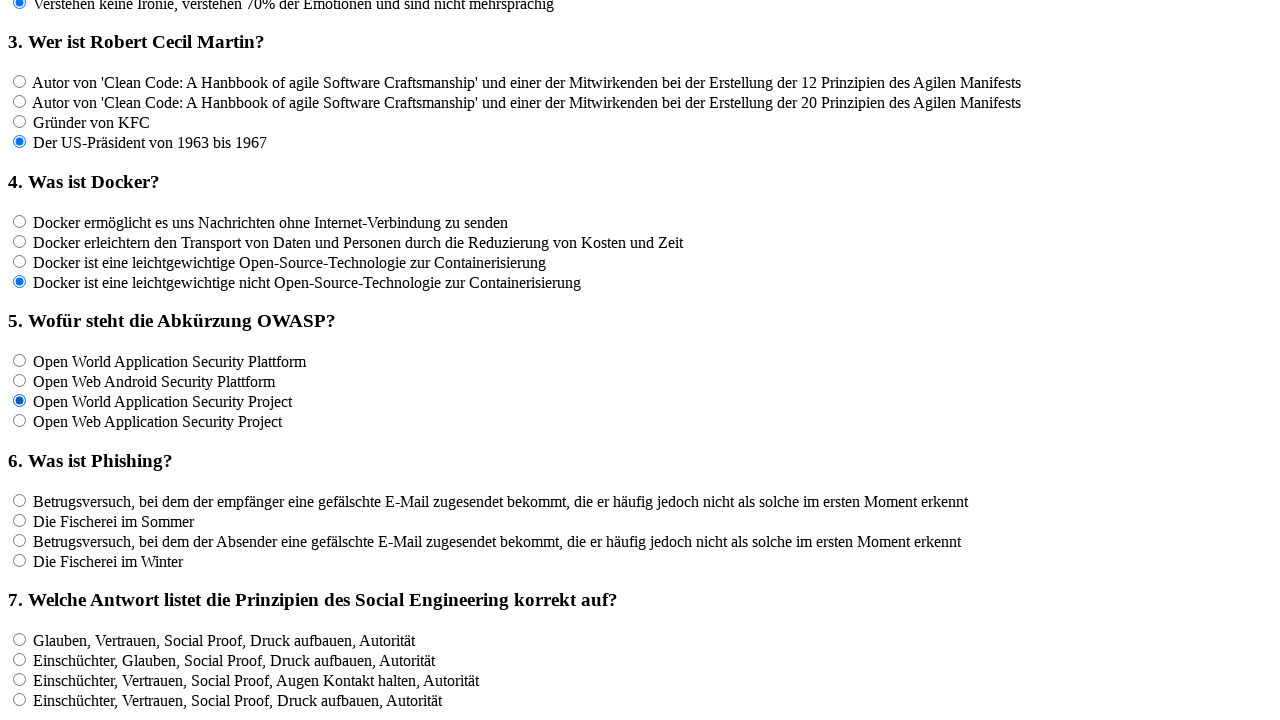

Waited 100ms after clicking answer option 3 for question 5
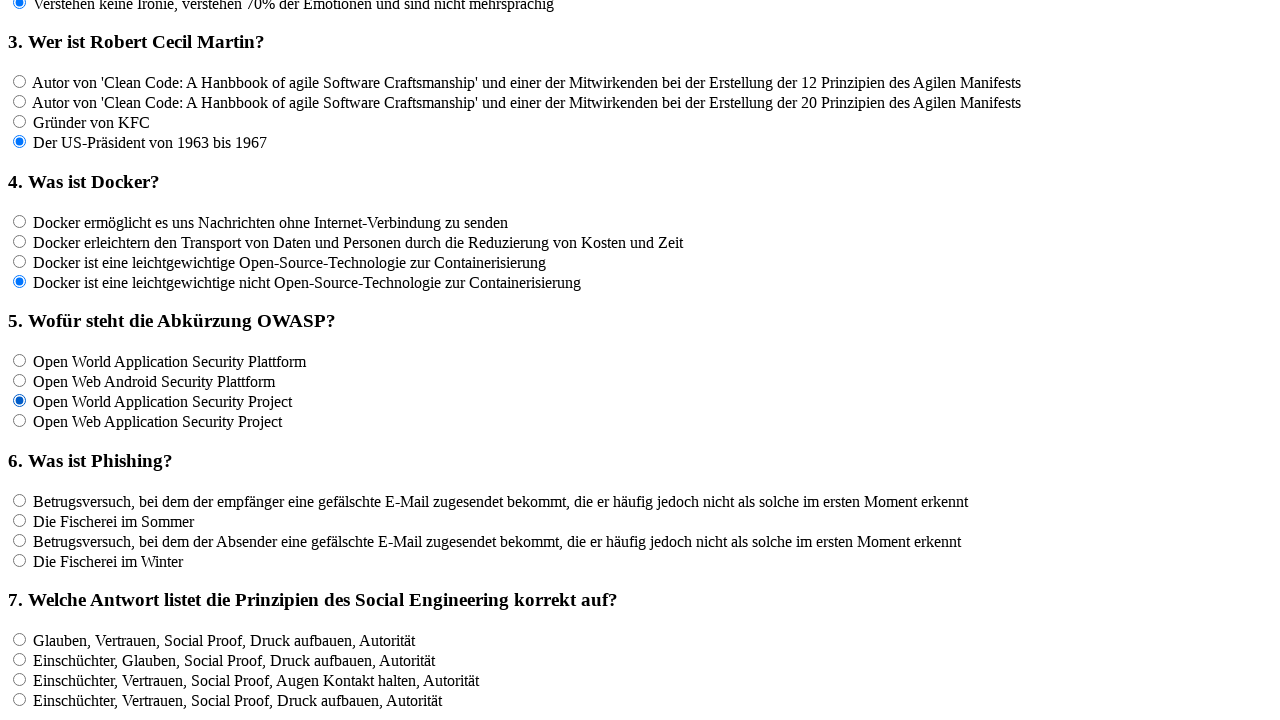

Clicked answer option 4 for question 5 at (20, 421) on input[name='rf5'] >> nth=3
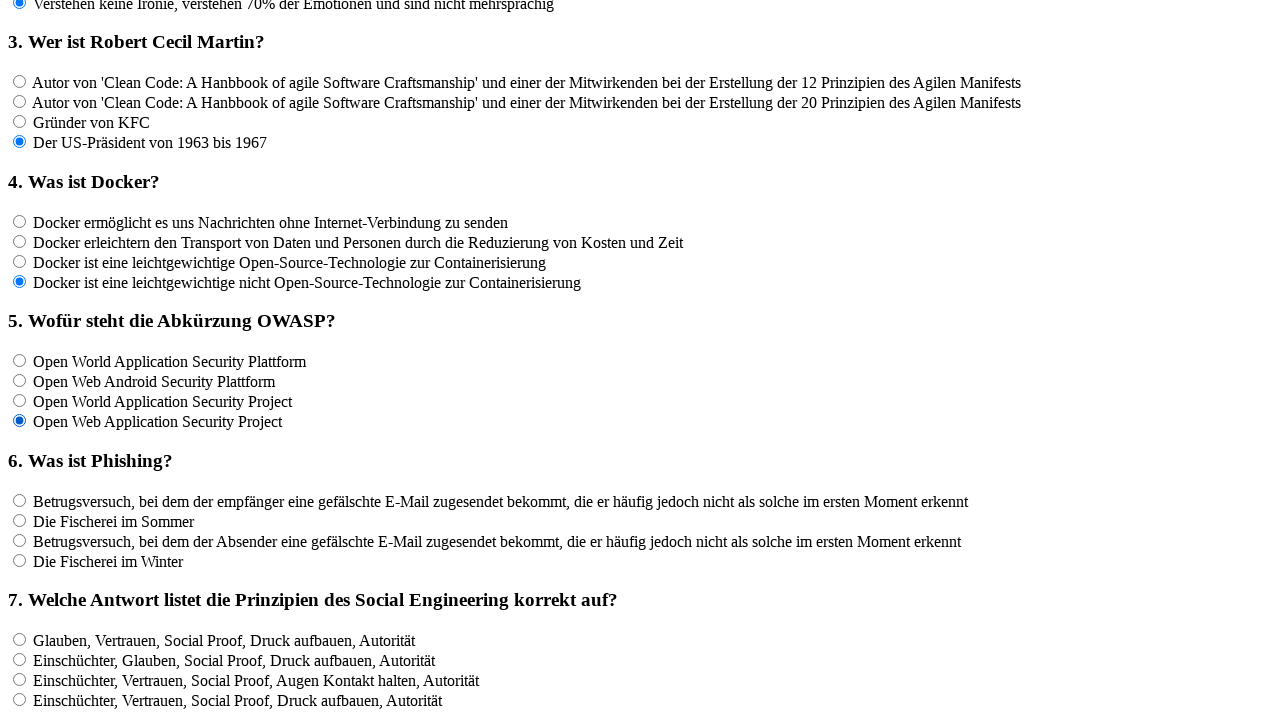

Waited 100ms after clicking answer option 4 for question 5
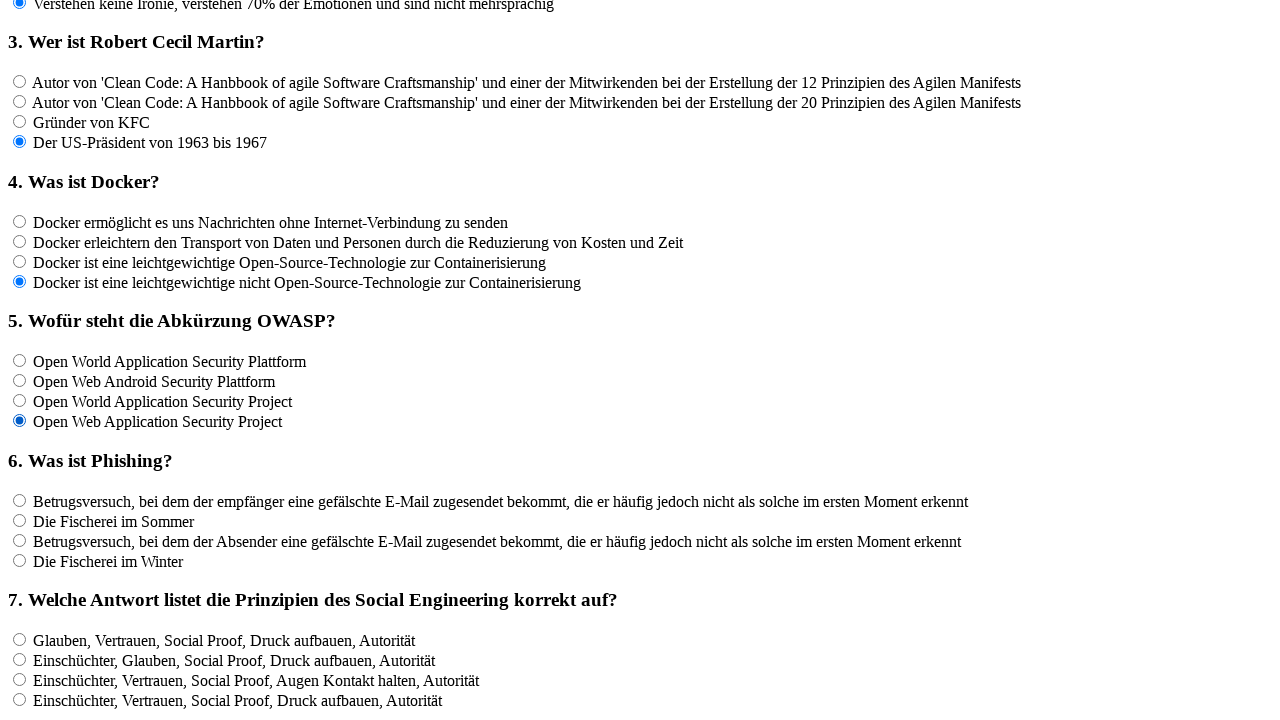

Located all answer options for question 6
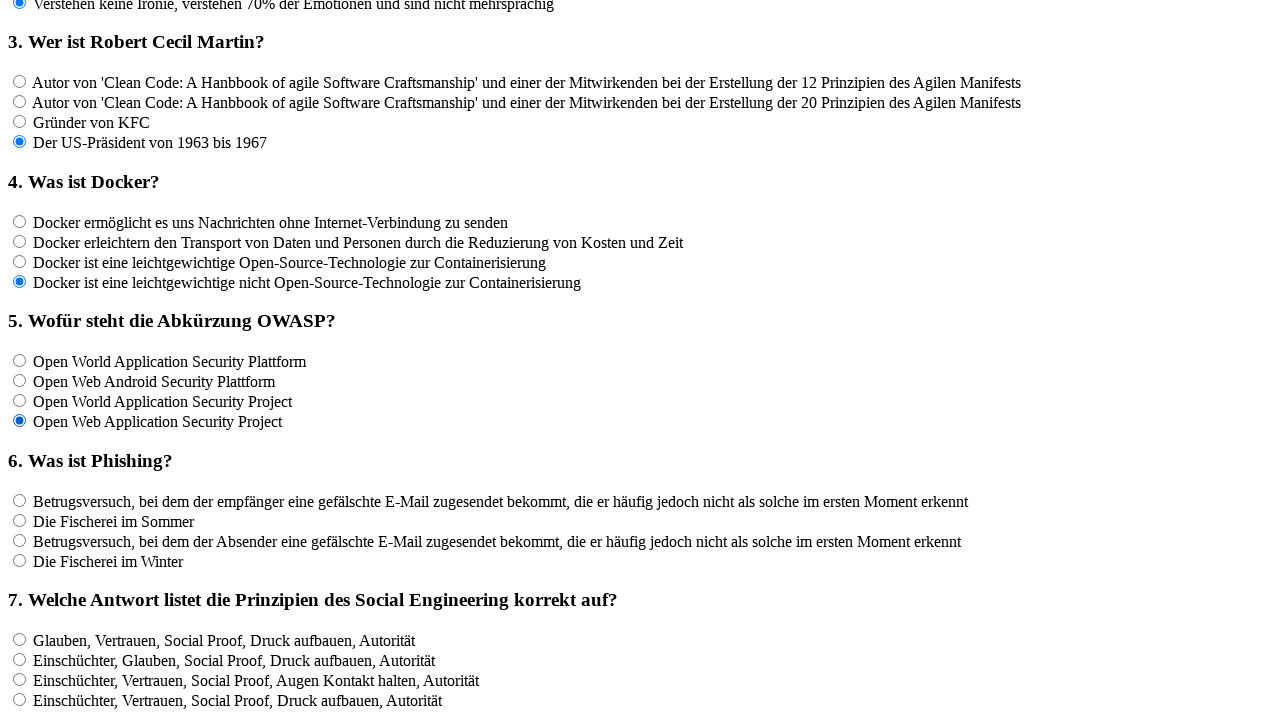

Clicked answer option 1 for question 6 at (20, 500) on input[name='rf6'] >> nth=0
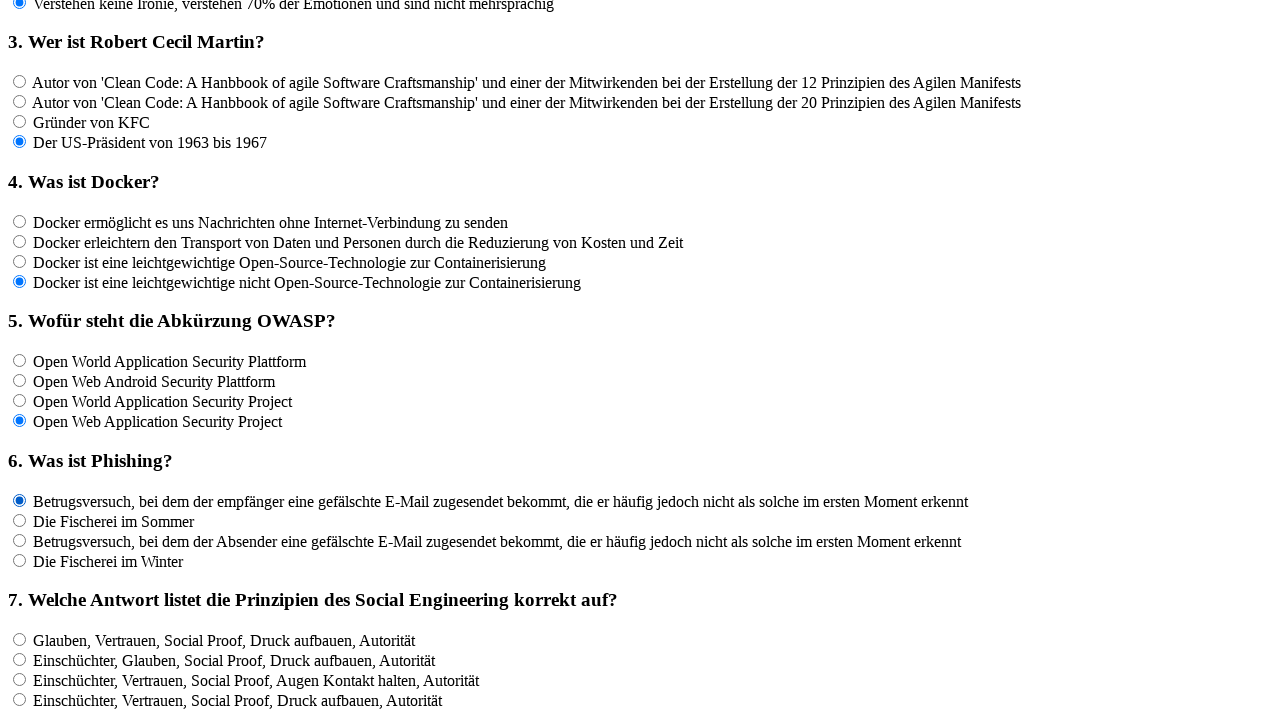

Waited 100ms after clicking answer option 1 for question 6
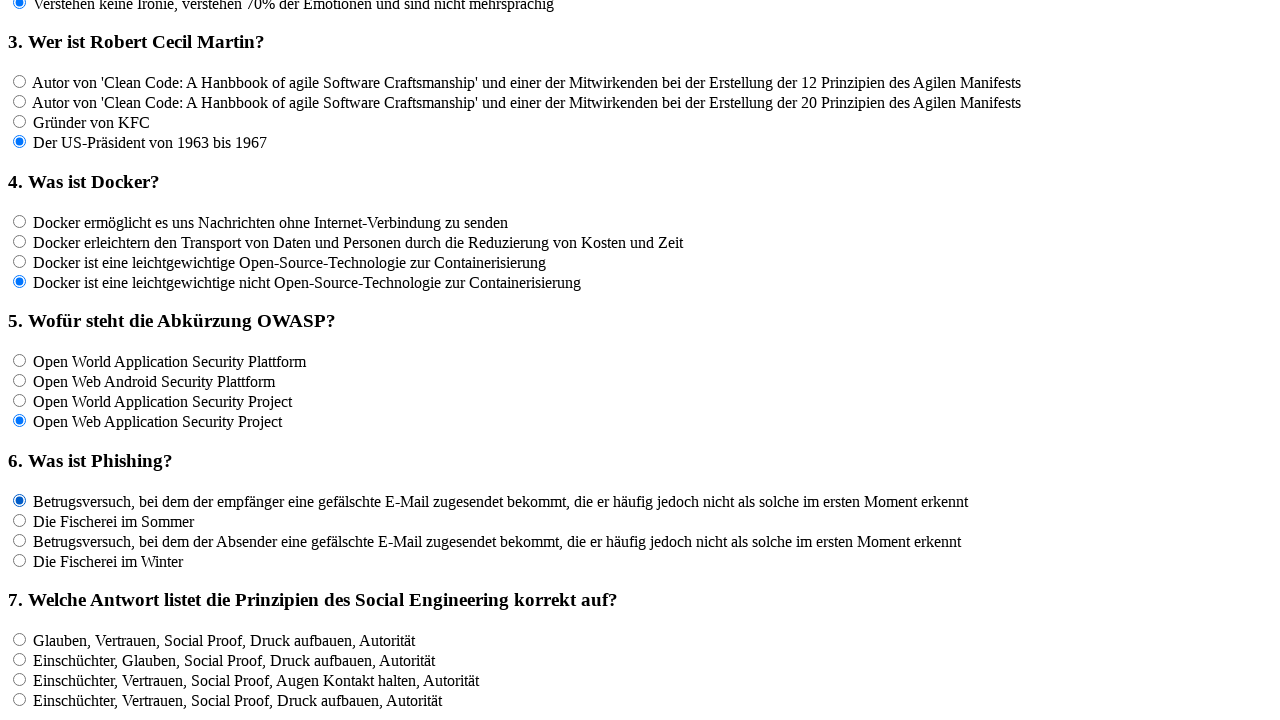

Clicked answer option 2 for question 6 at (20, 520) on input[name='rf6'] >> nth=1
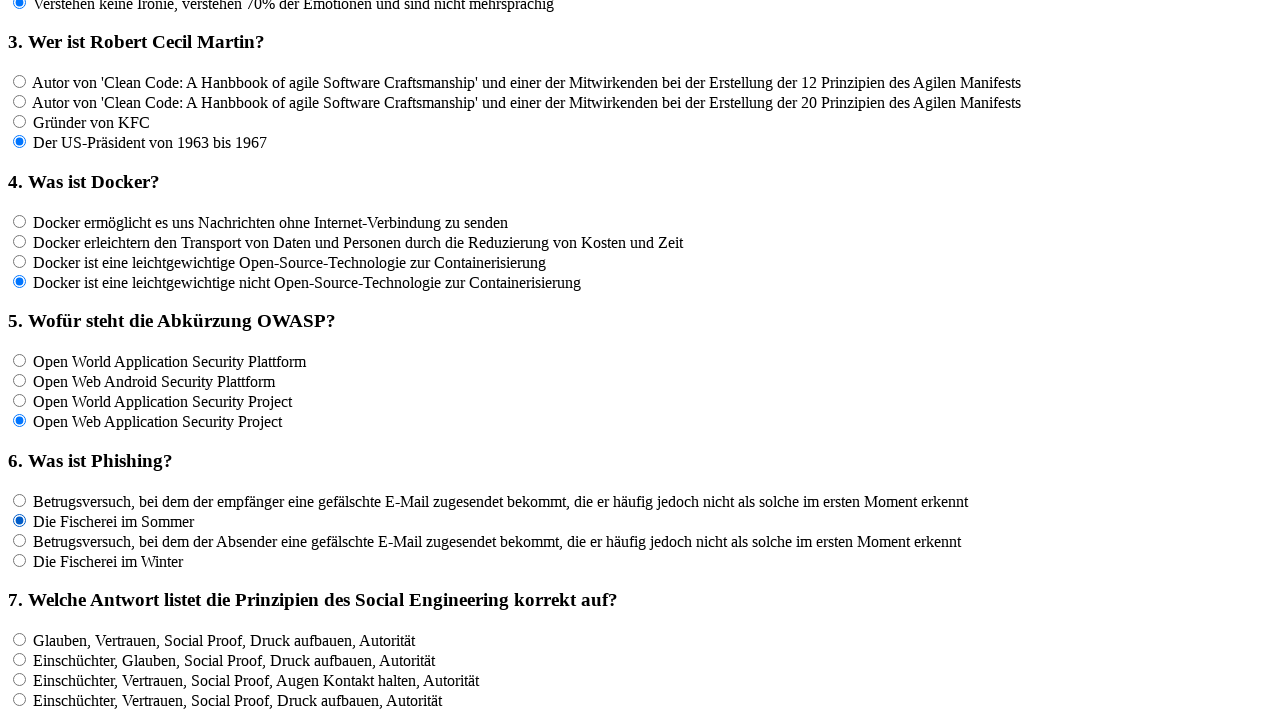

Waited 100ms after clicking answer option 2 for question 6
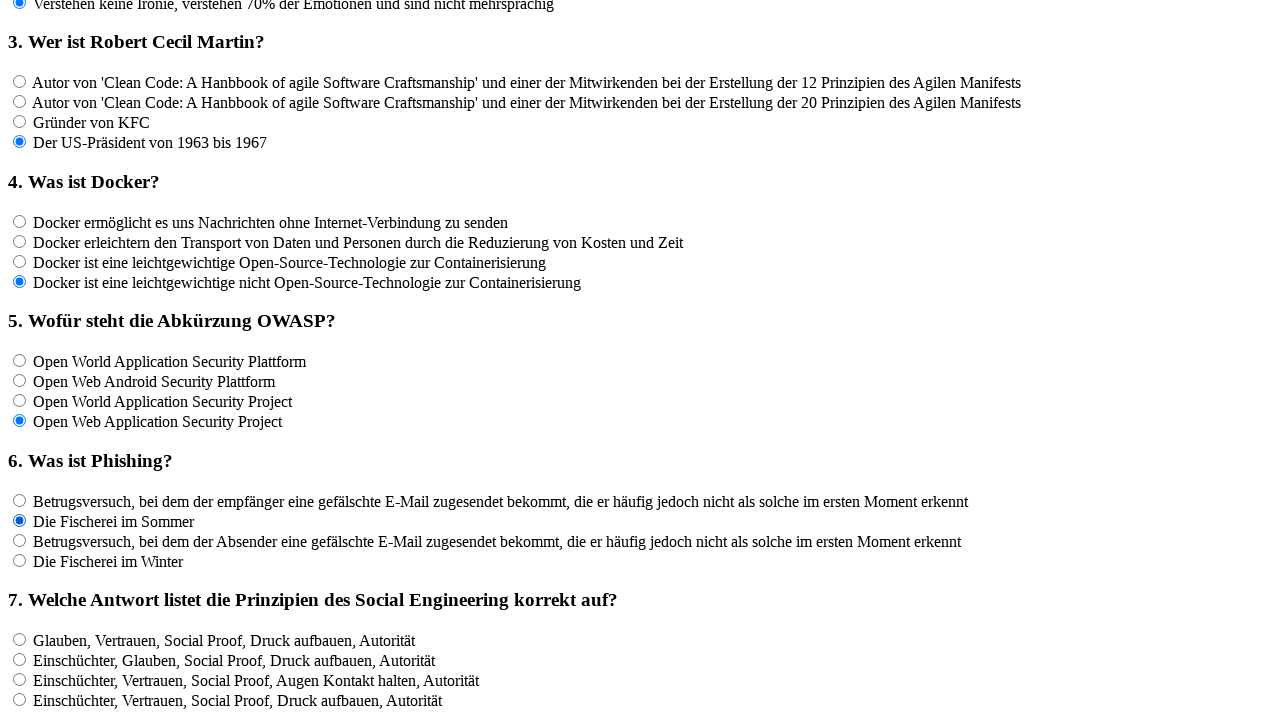

Clicked answer option 3 for question 6 at (20, 540) on input[name='rf6'] >> nth=2
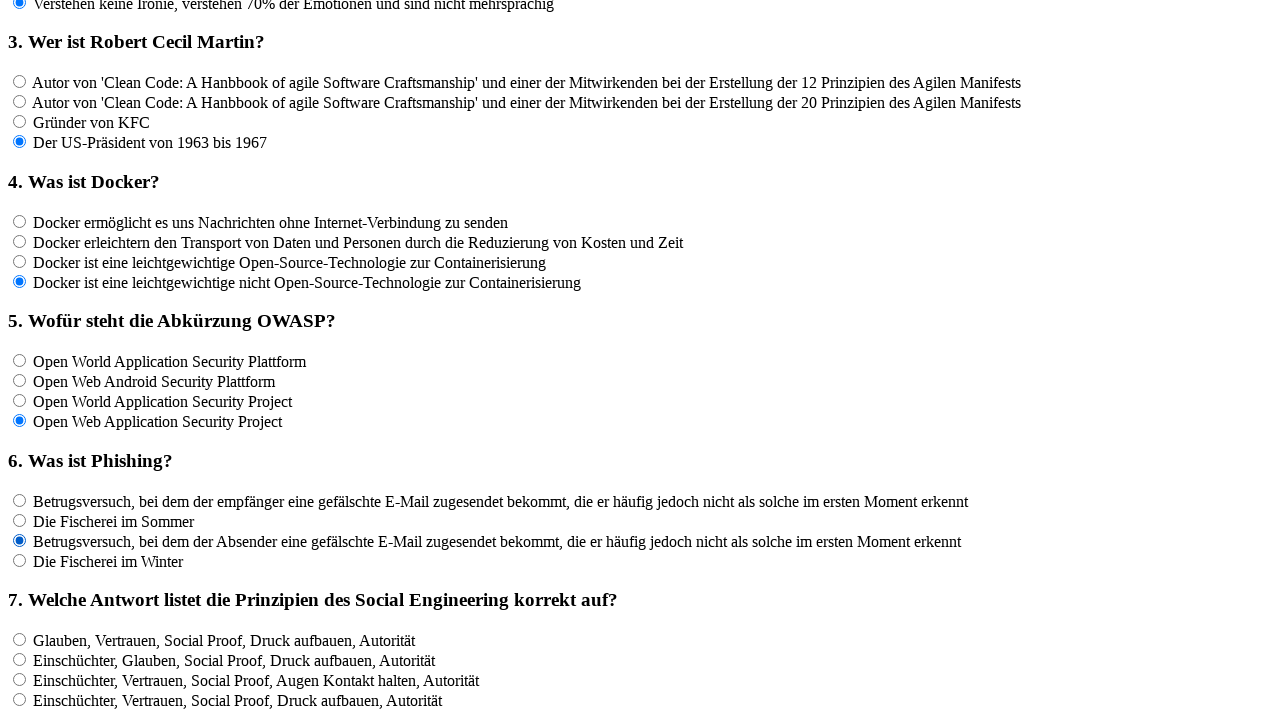

Waited 100ms after clicking answer option 3 for question 6
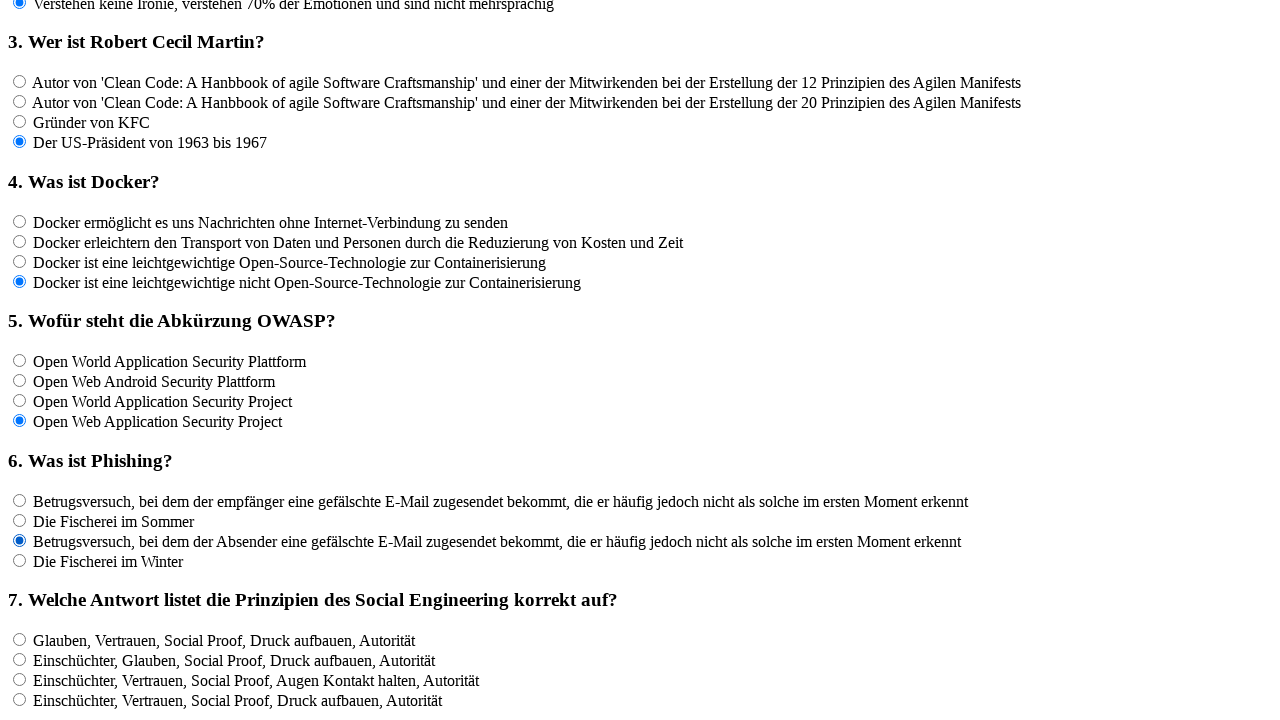

Clicked answer option 4 for question 6 at (20, 560) on input[name='rf6'] >> nth=3
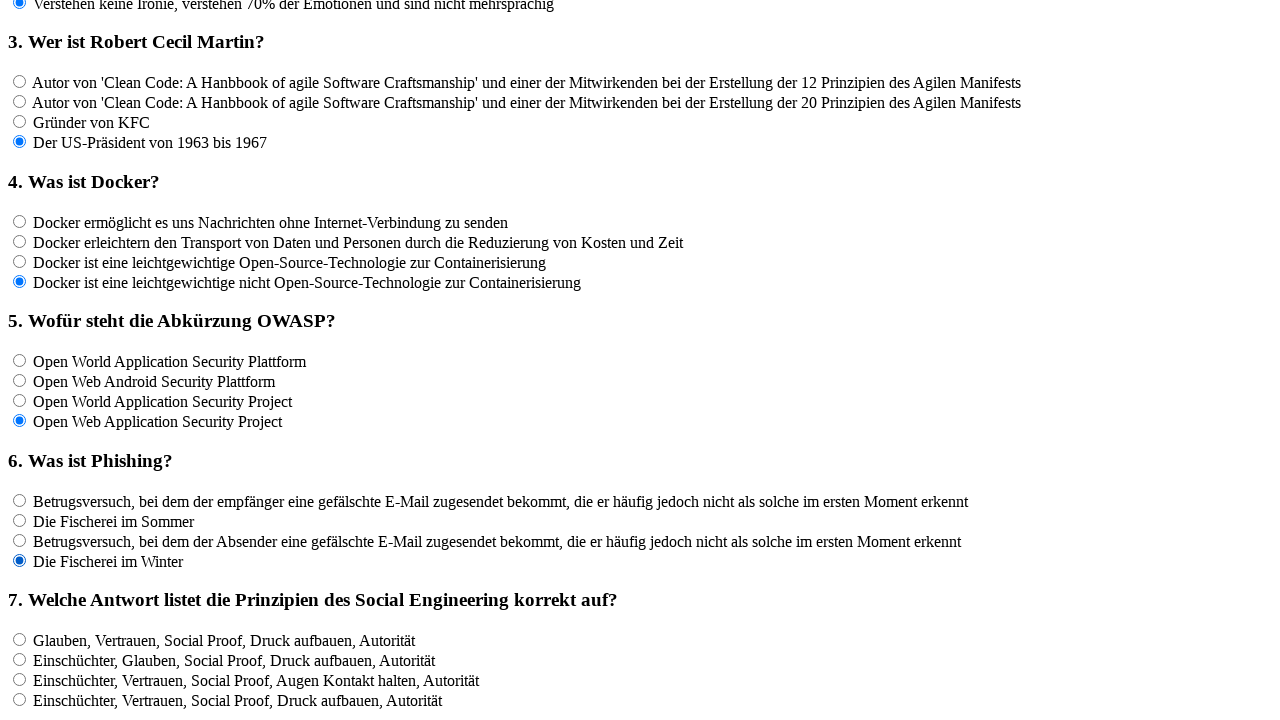

Waited 100ms after clicking answer option 4 for question 6
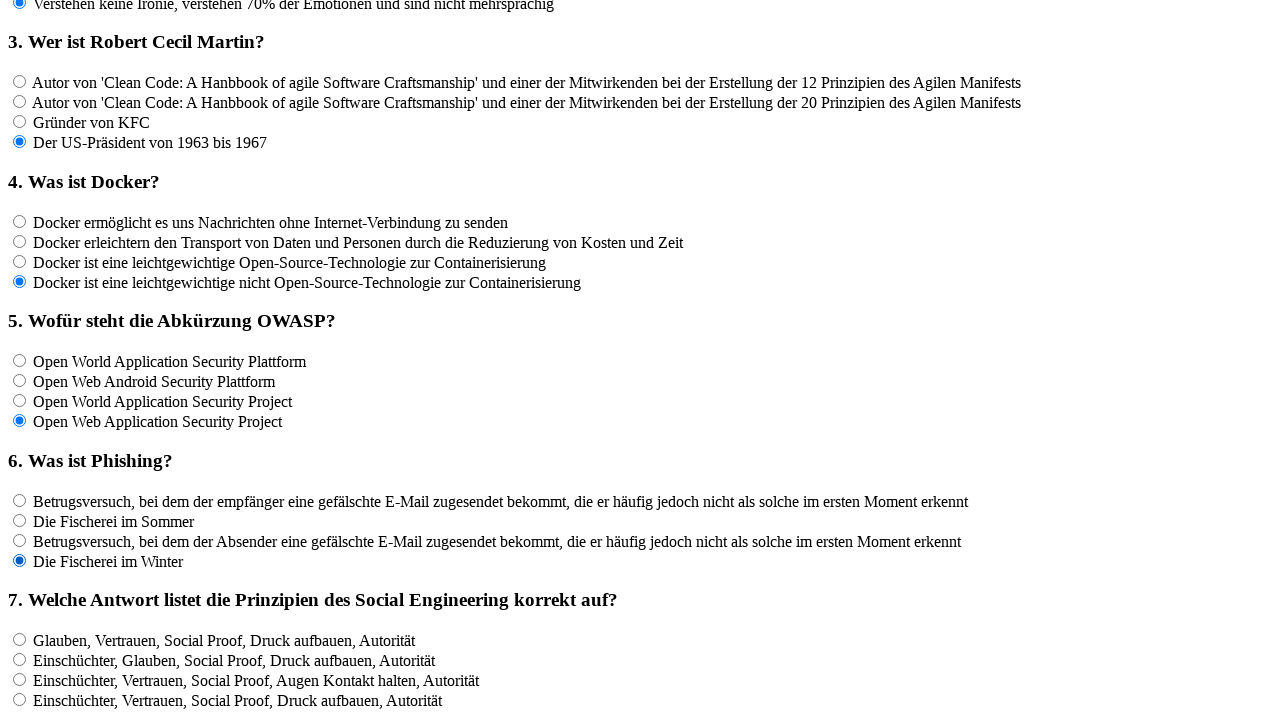

Located all answer options for question 7
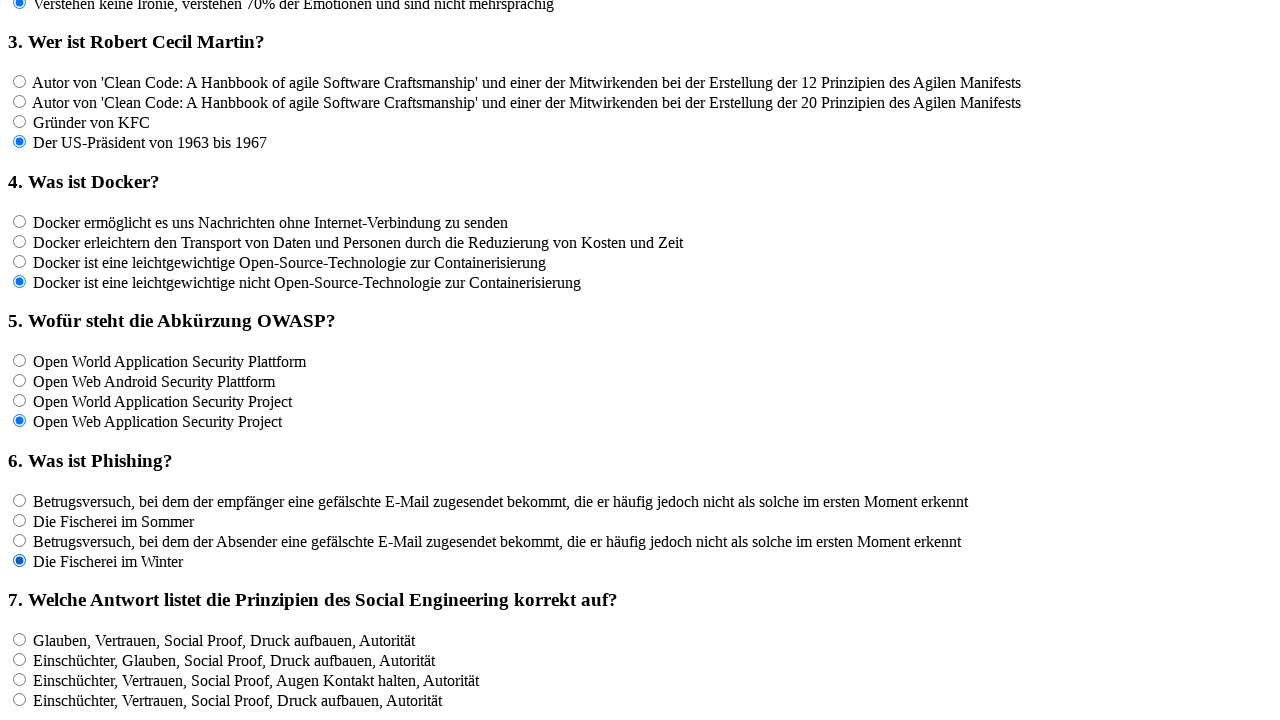

Clicked answer option 1 for question 7 at (20, 639) on input[name='rf7'] >> nth=0
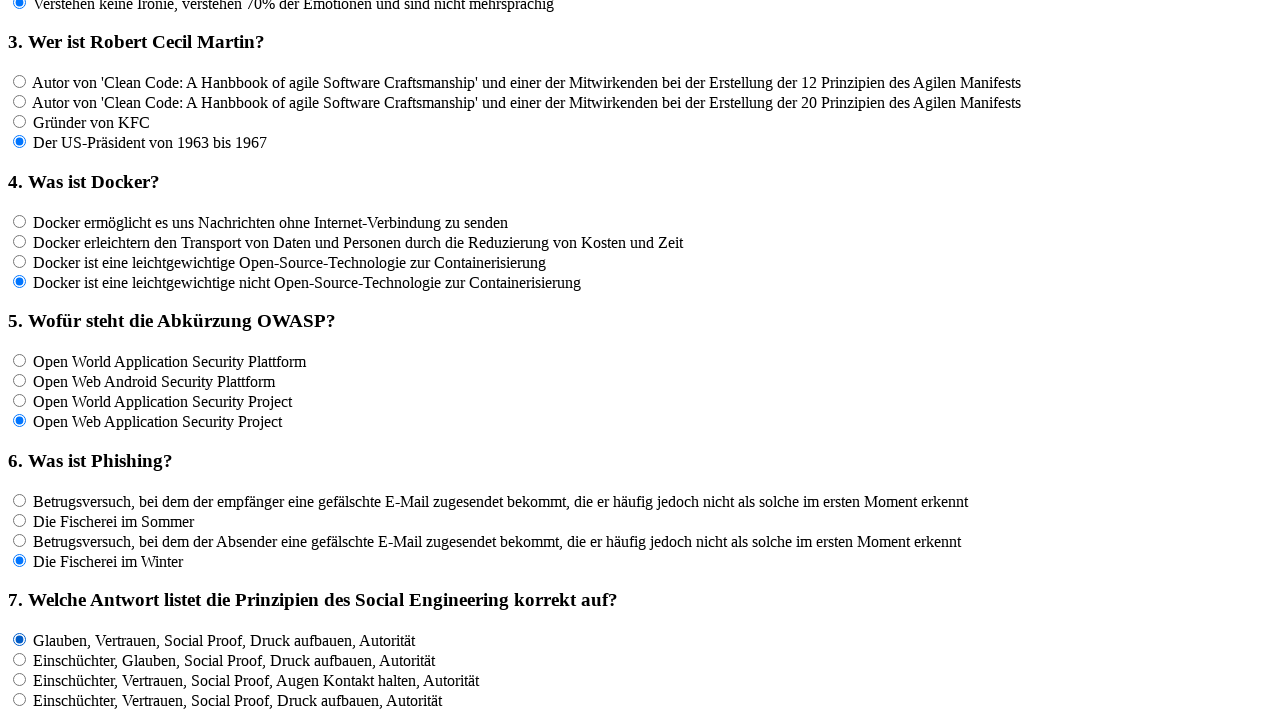

Waited 100ms after clicking answer option 1 for question 7
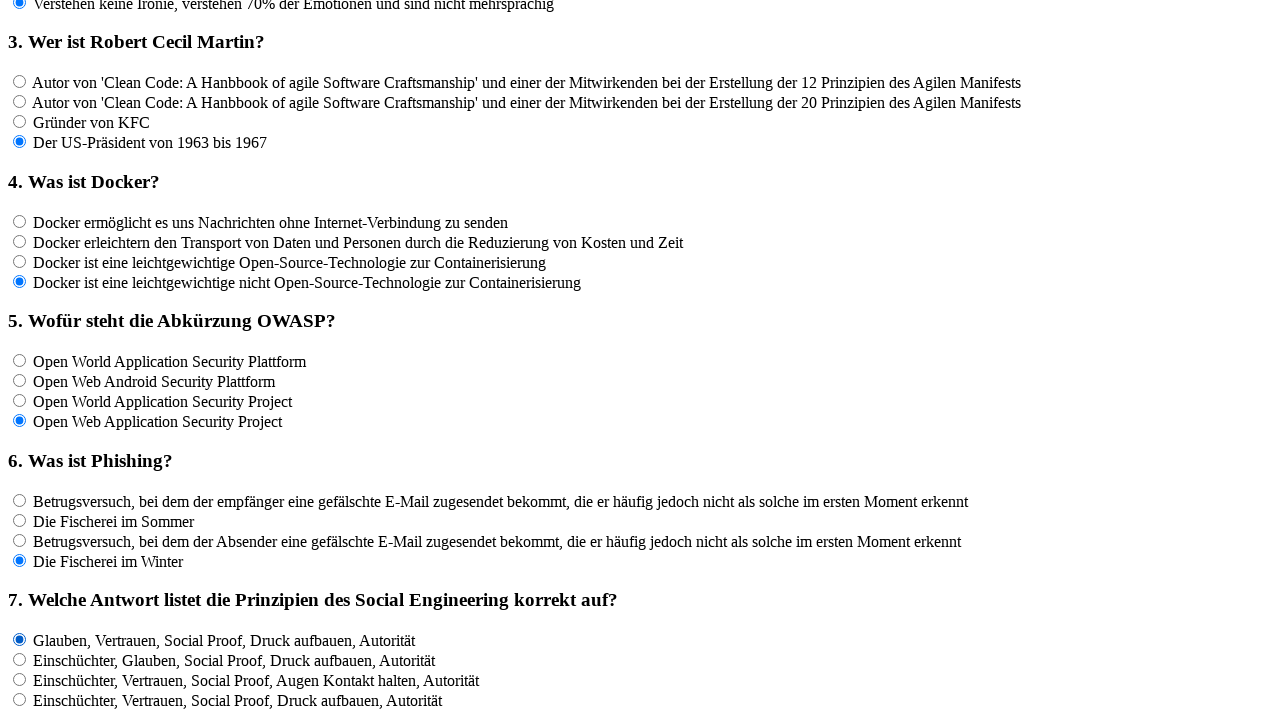

Clicked answer option 2 for question 7 at (20, 659) on input[name='rf7'] >> nth=1
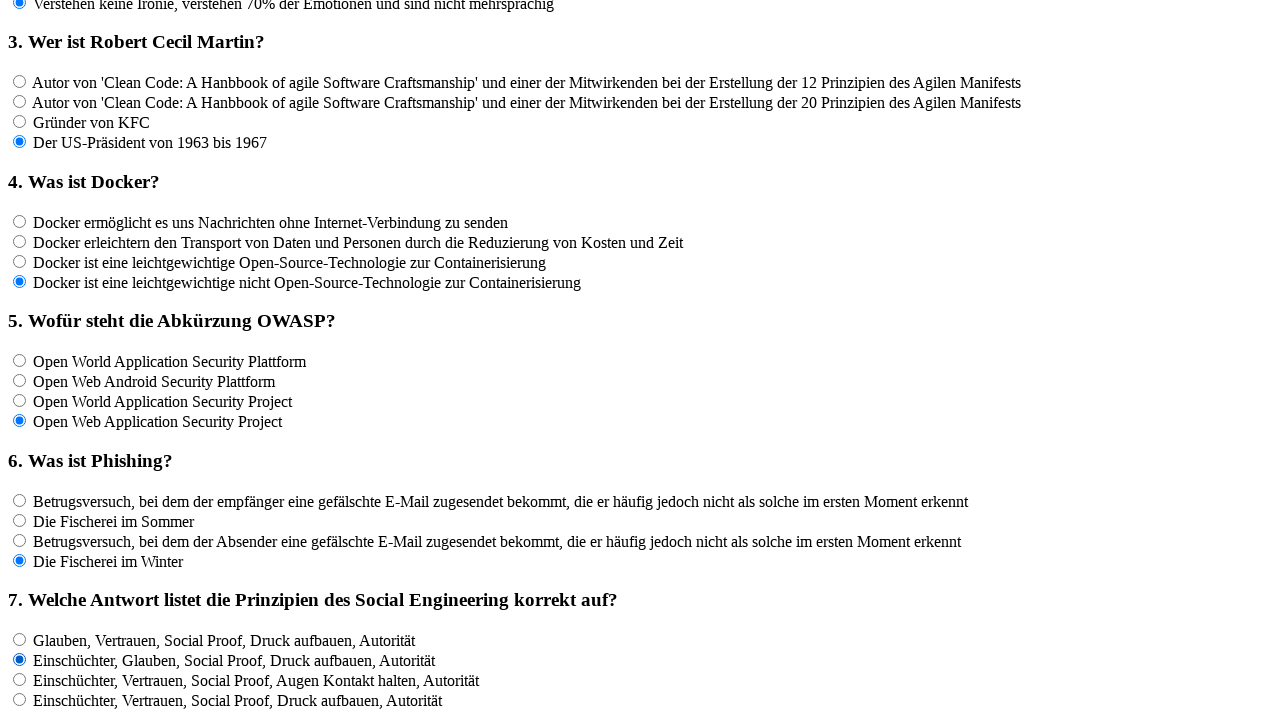

Waited 100ms after clicking answer option 2 for question 7
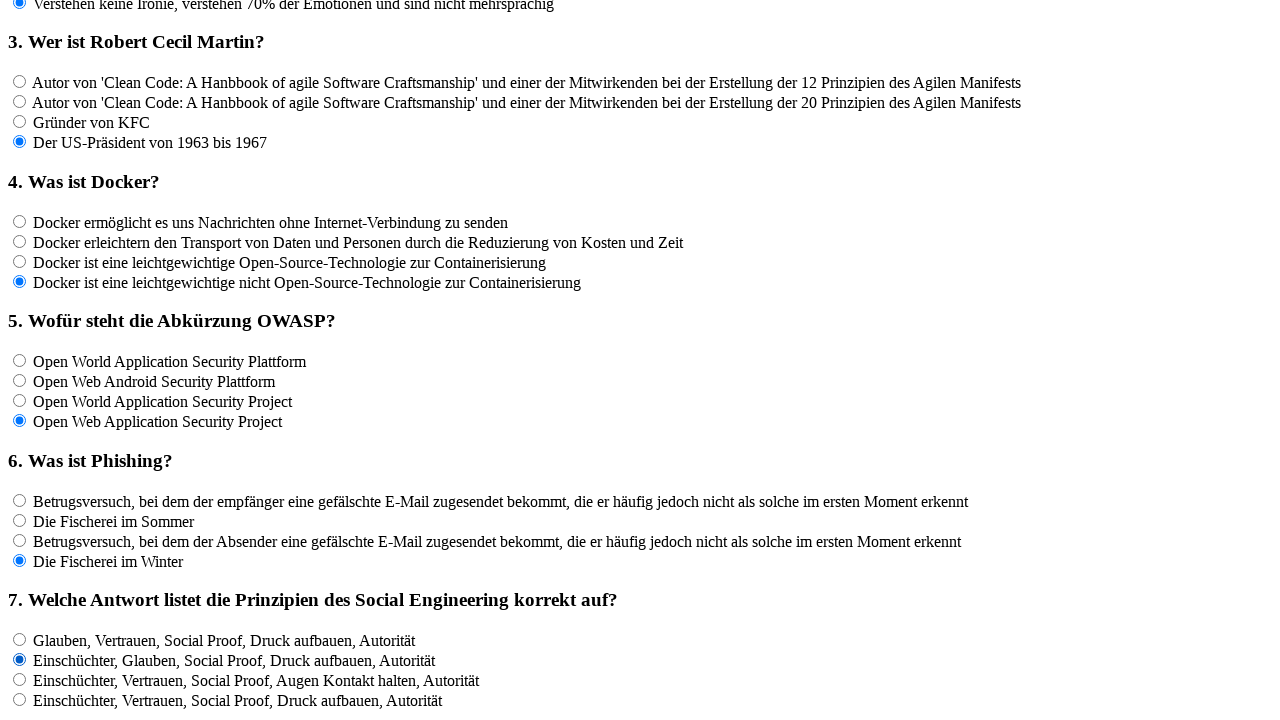

Clicked answer option 3 for question 7 at (20, 679) on input[name='rf7'] >> nth=2
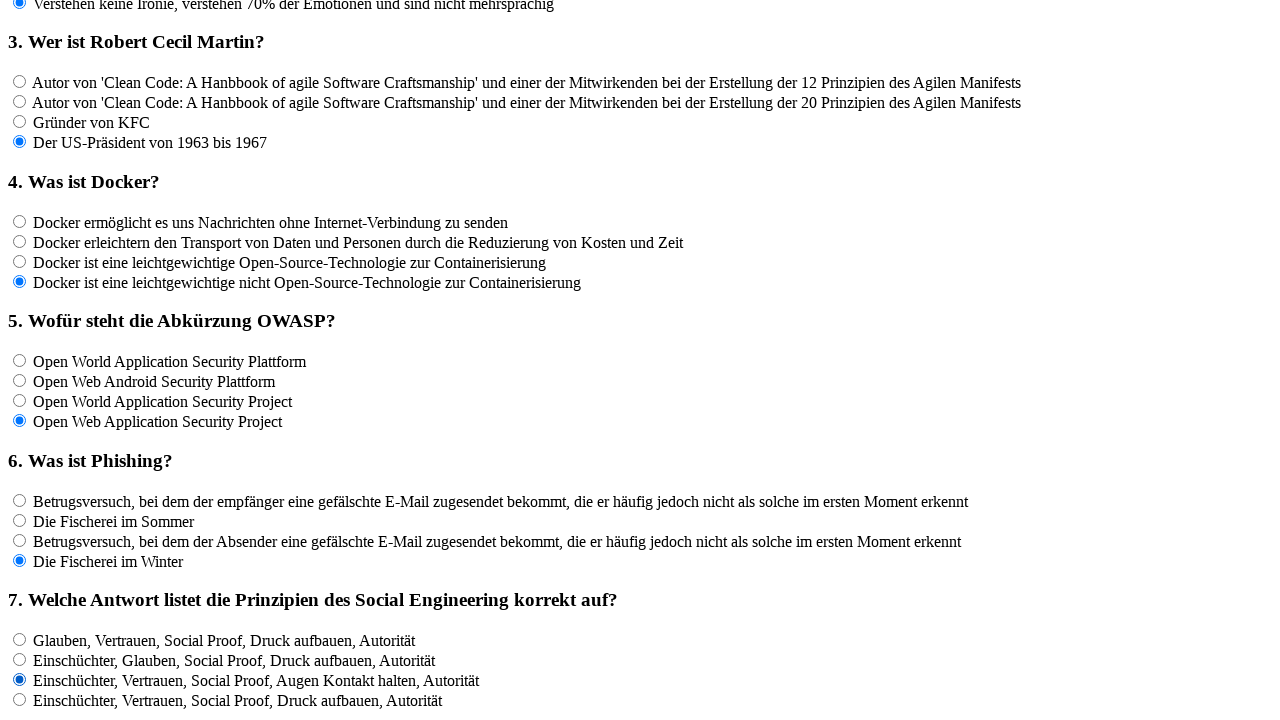

Waited 100ms after clicking answer option 3 for question 7
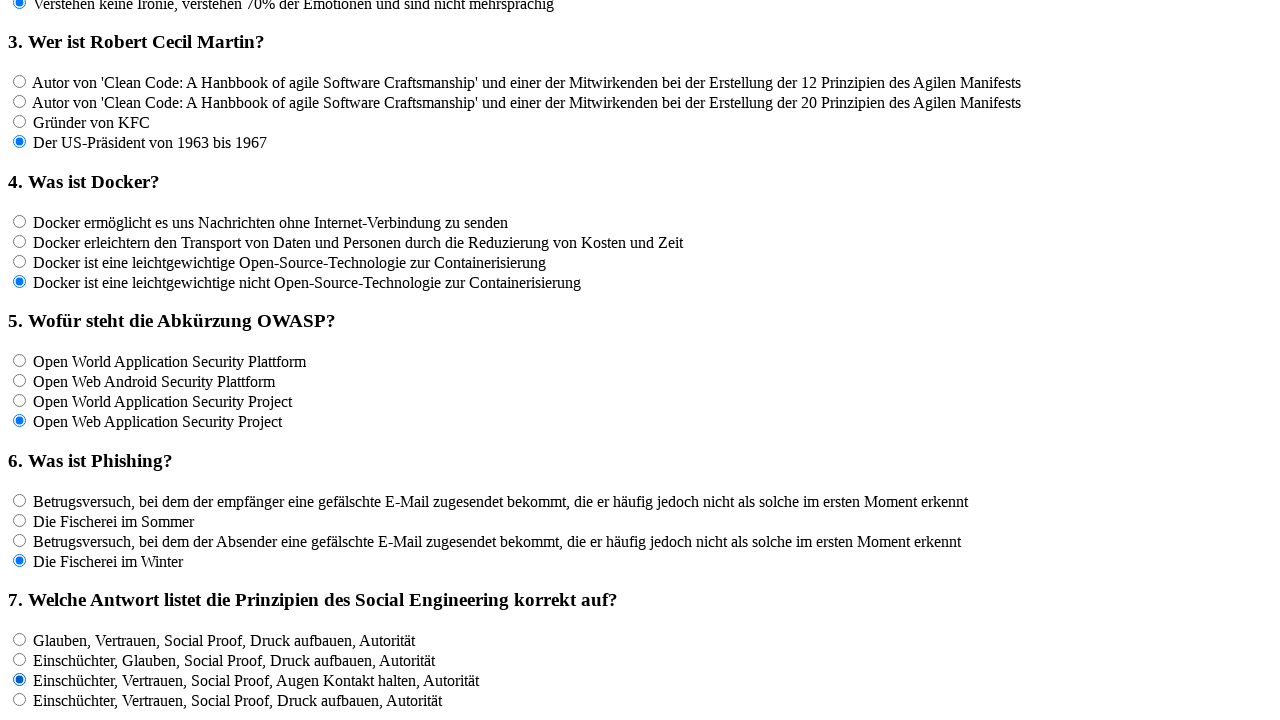

Clicked answer option 4 for question 7 at (20, 699) on input[name='rf7'] >> nth=3
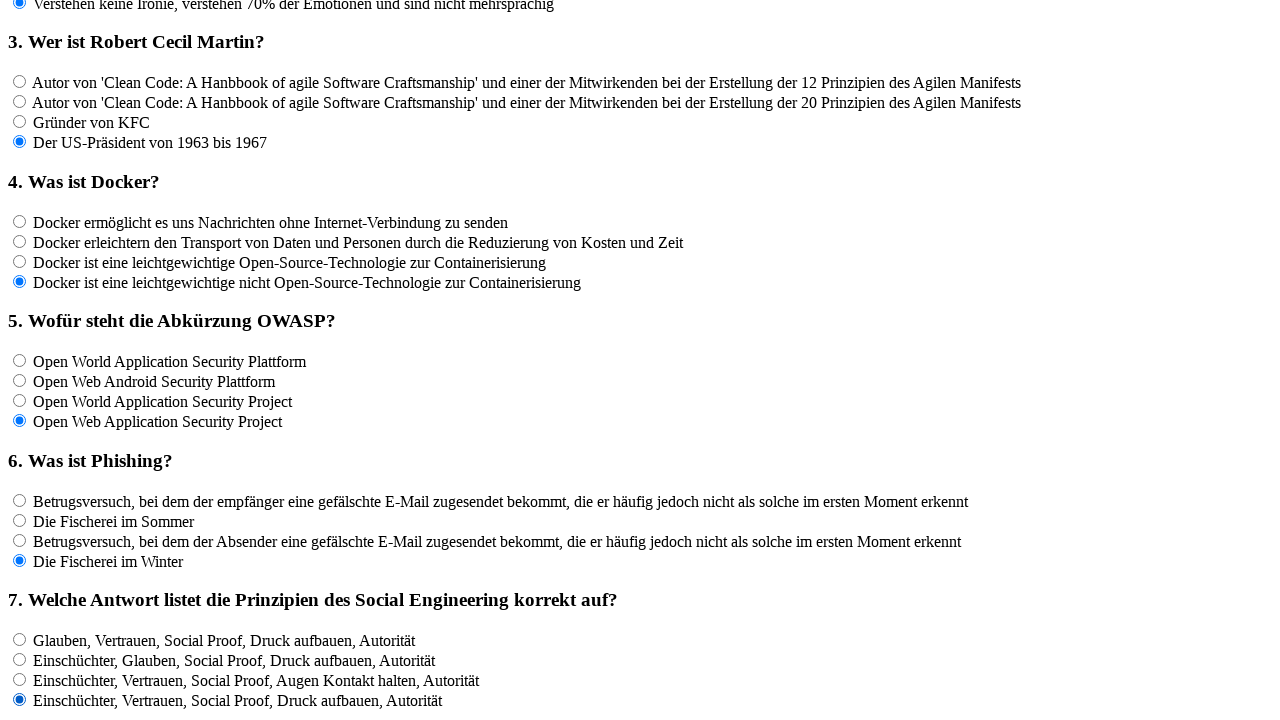

Waited 100ms after clicking answer option 4 for question 7
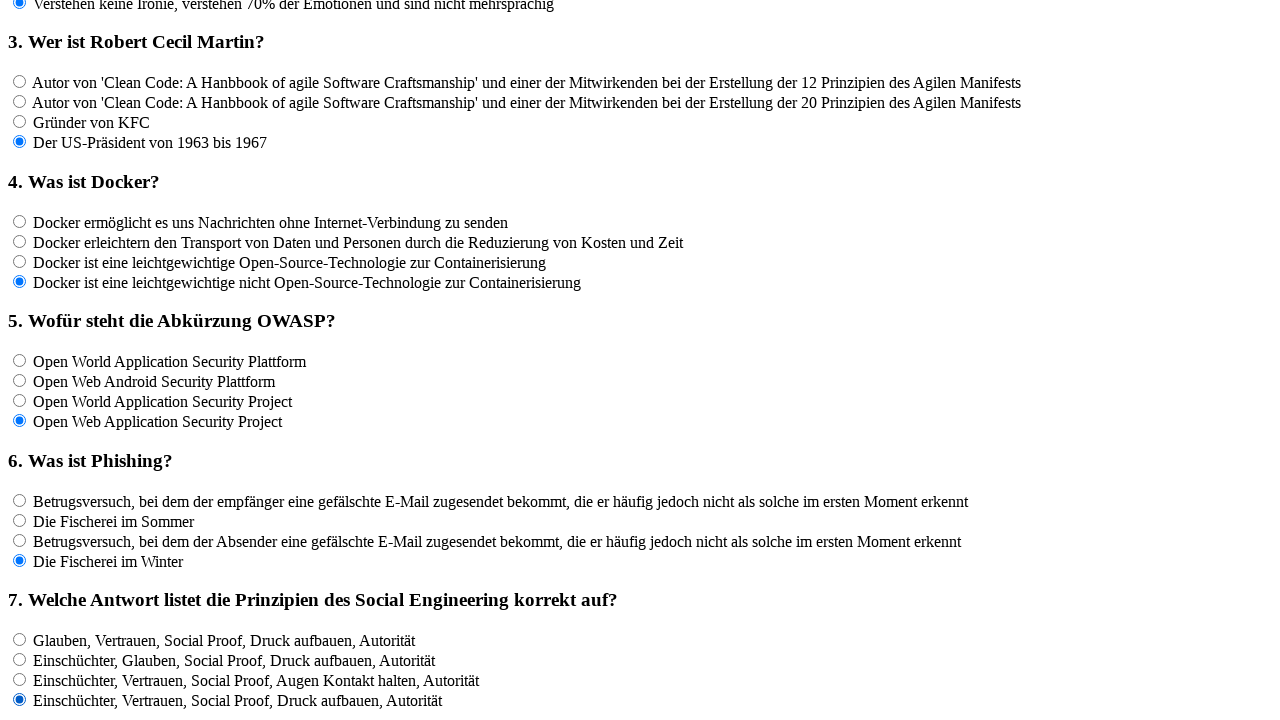

Located all answer options for question 8
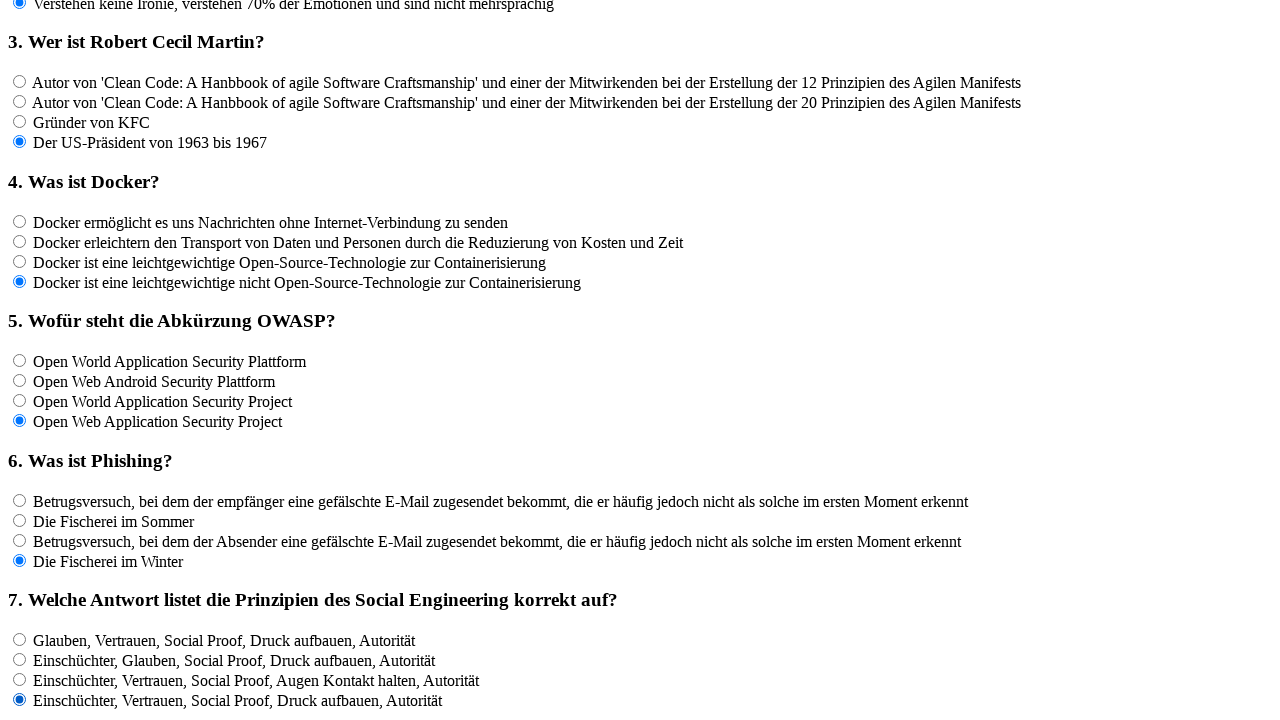

Clicked answer option 1 for question 8 at (20, 361) on input[name='rf8'] >> nth=0
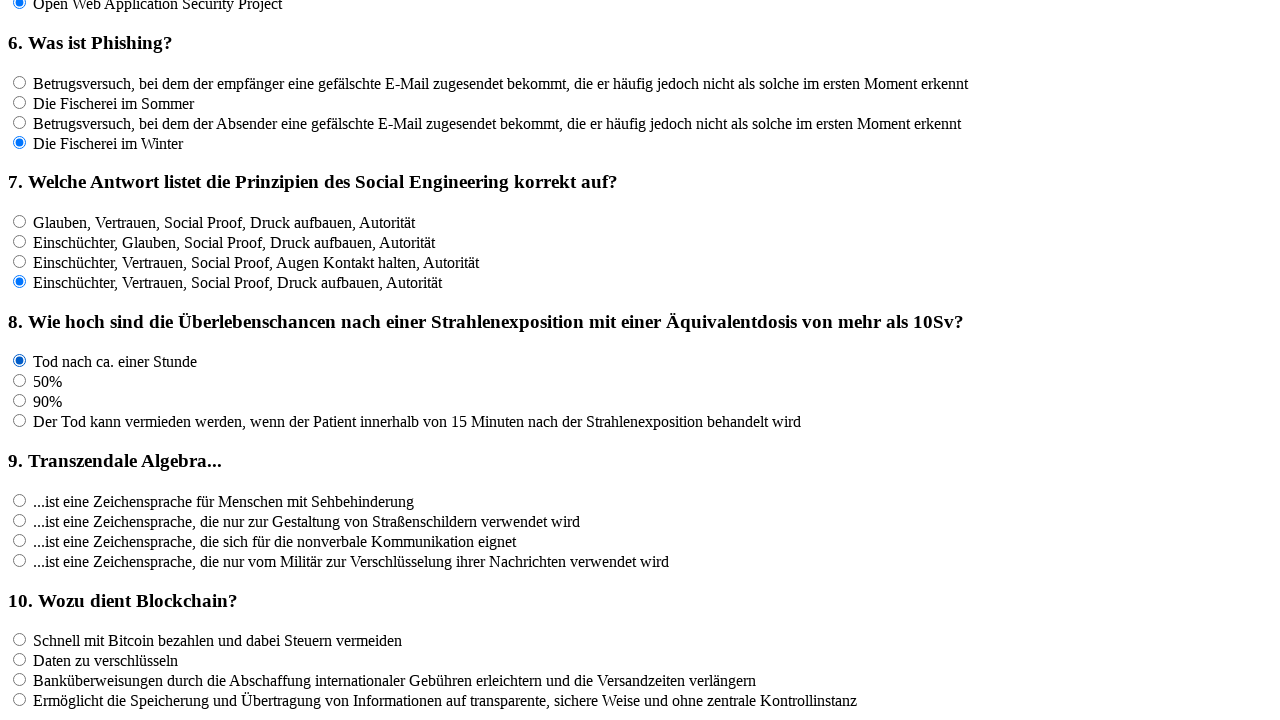

Waited 100ms after clicking answer option 1 for question 8
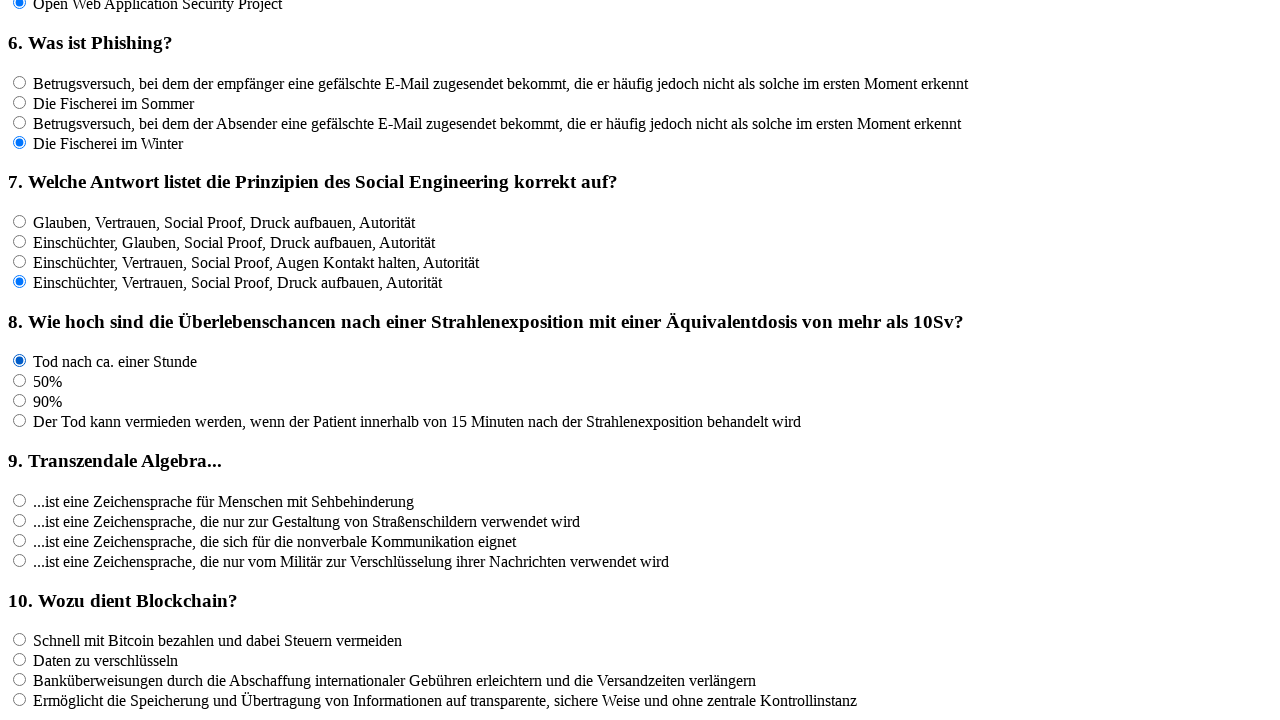

Clicked answer option 2 for question 8 at (20, 381) on input[name='rf8'] >> nth=1
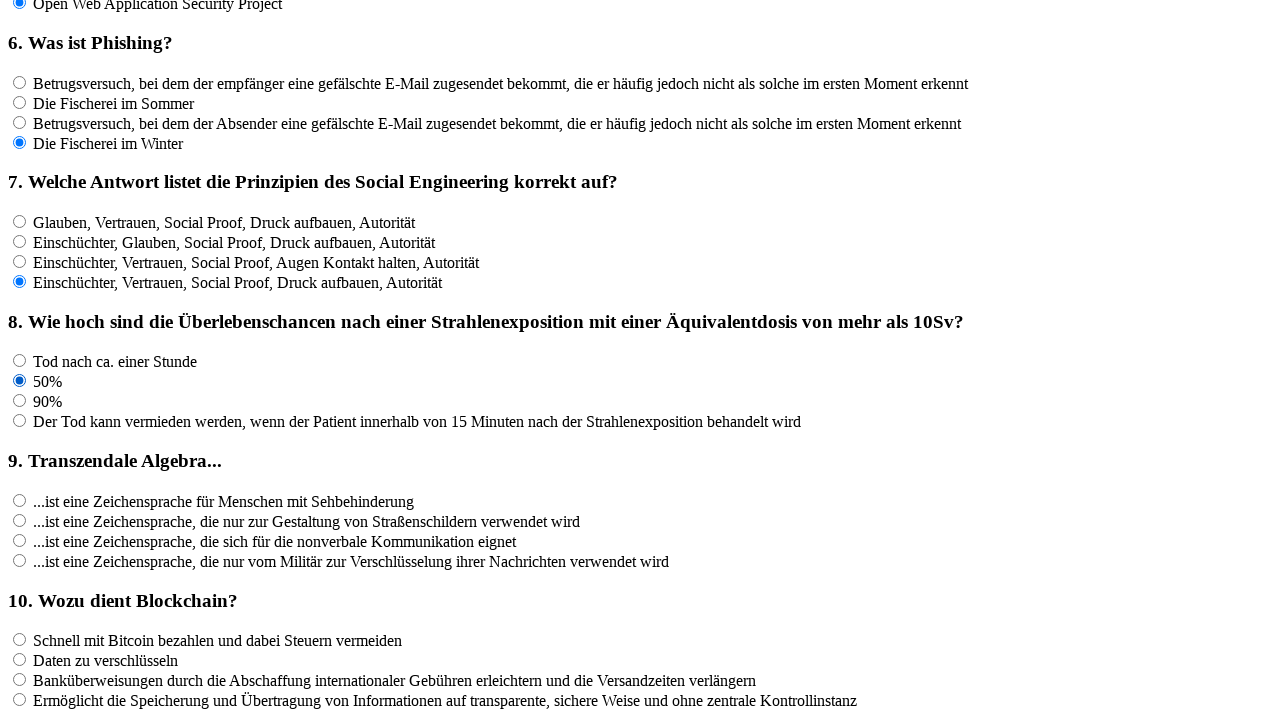

Waited 100ms after clicking answer option 2 for question 8
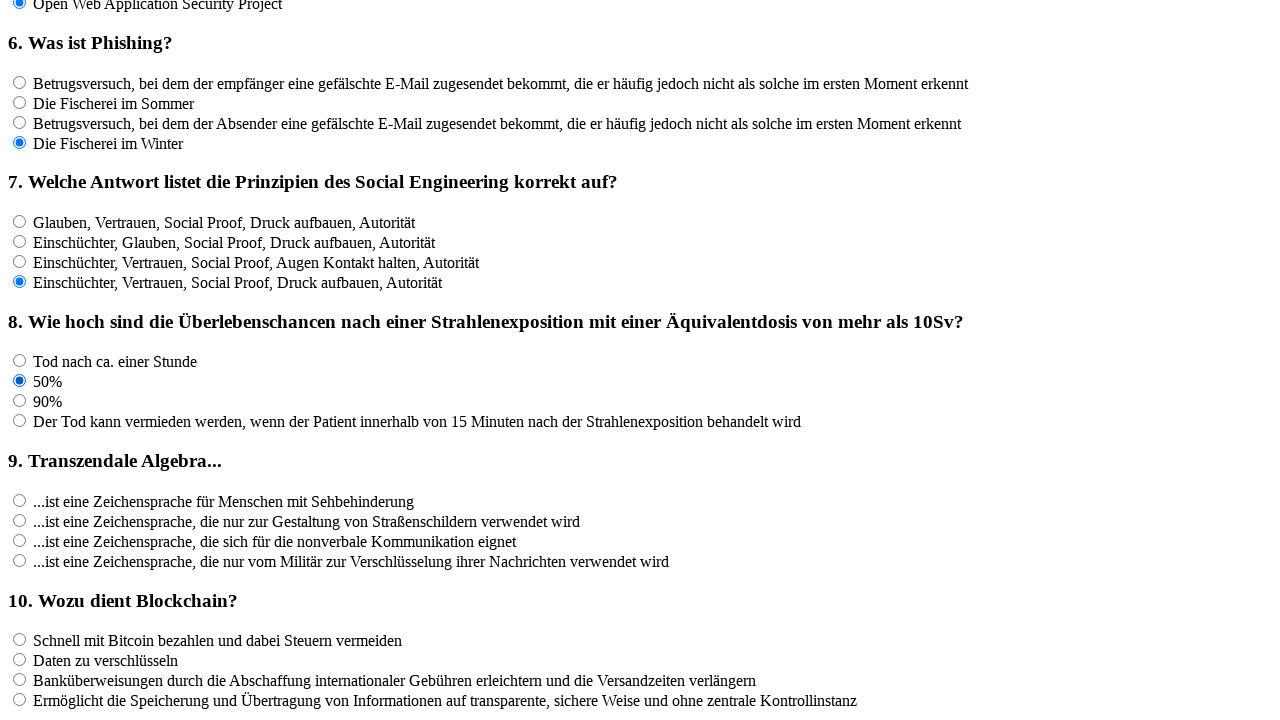

Clicked answer option 3 for question 8 at (20, 401) on input[name='rf8'] >> nth=2
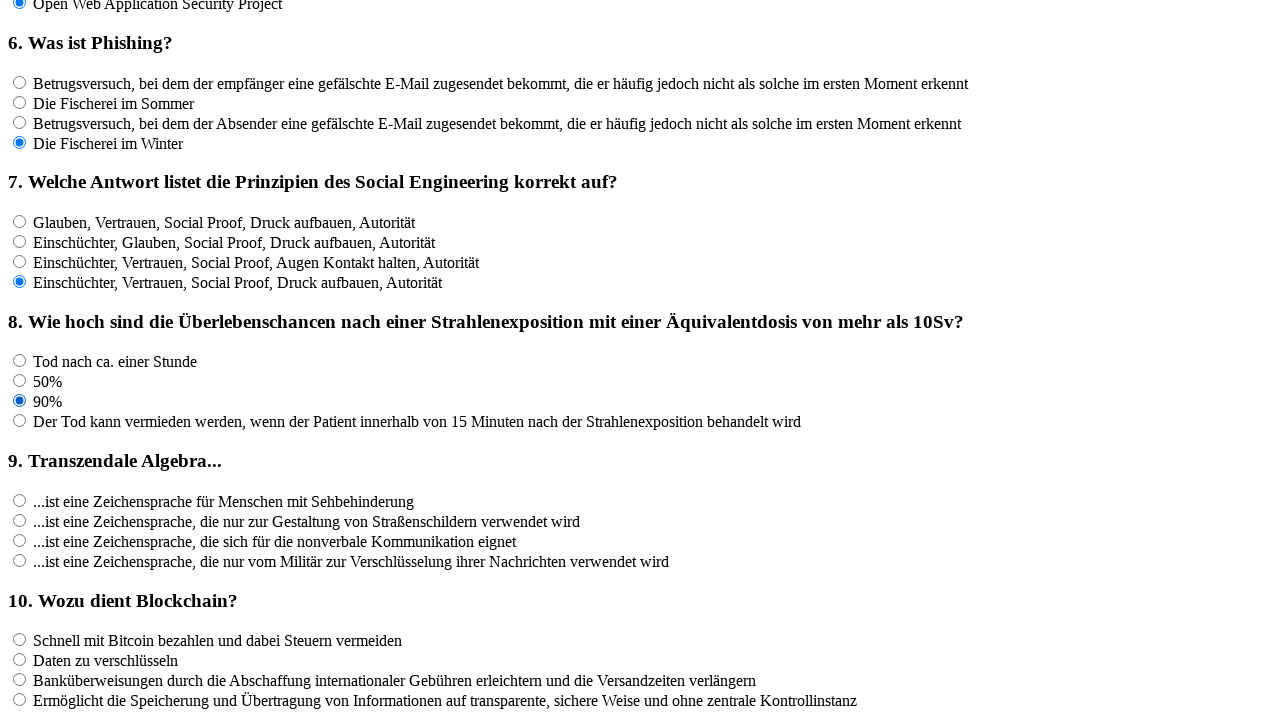

Waited 100ms after clicking answer option 3 for question 8
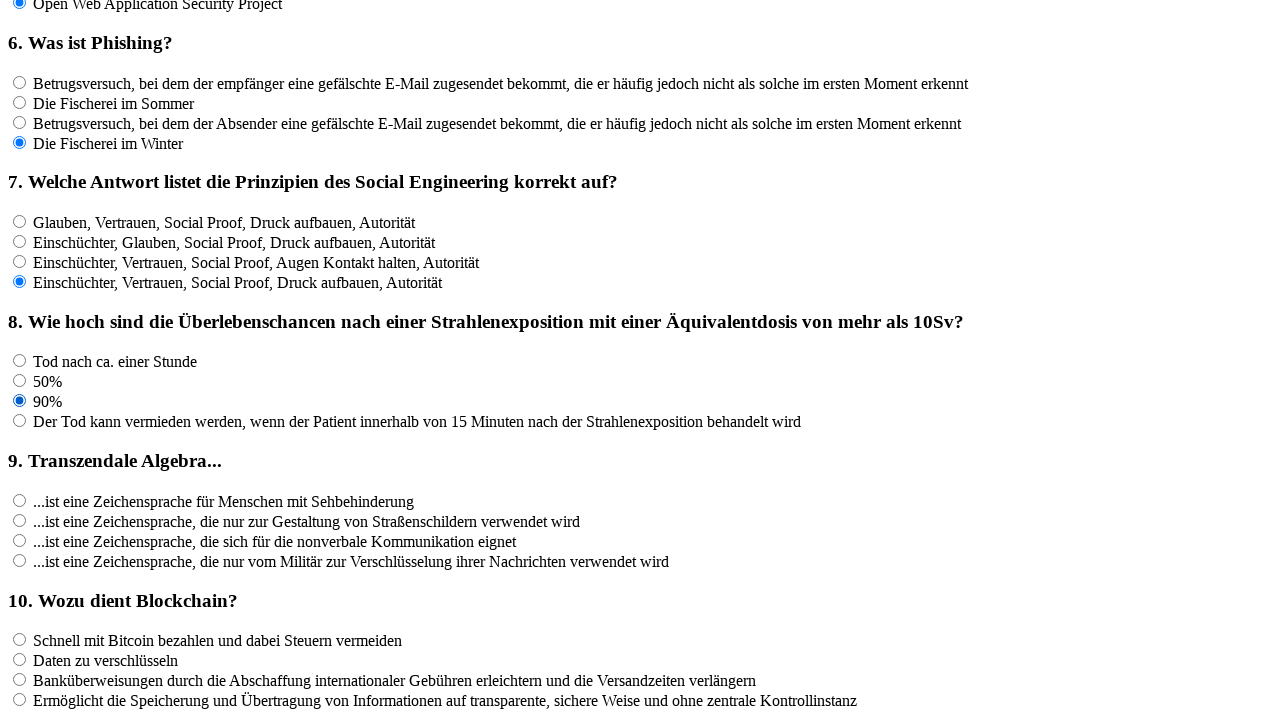

Clicked answer option 4 for question 8 at (20, 421) on input[name='rf8'] >> nth=3
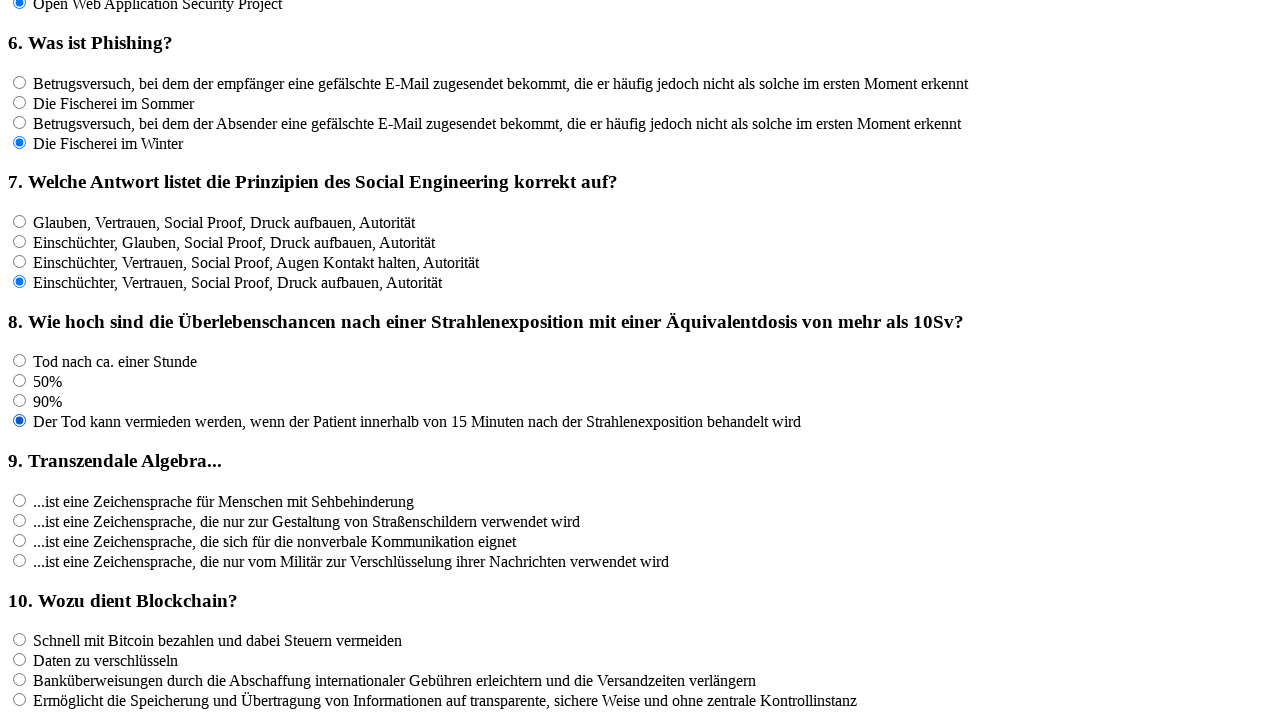

Waited 100ms after clicking answer option 4 for question 8
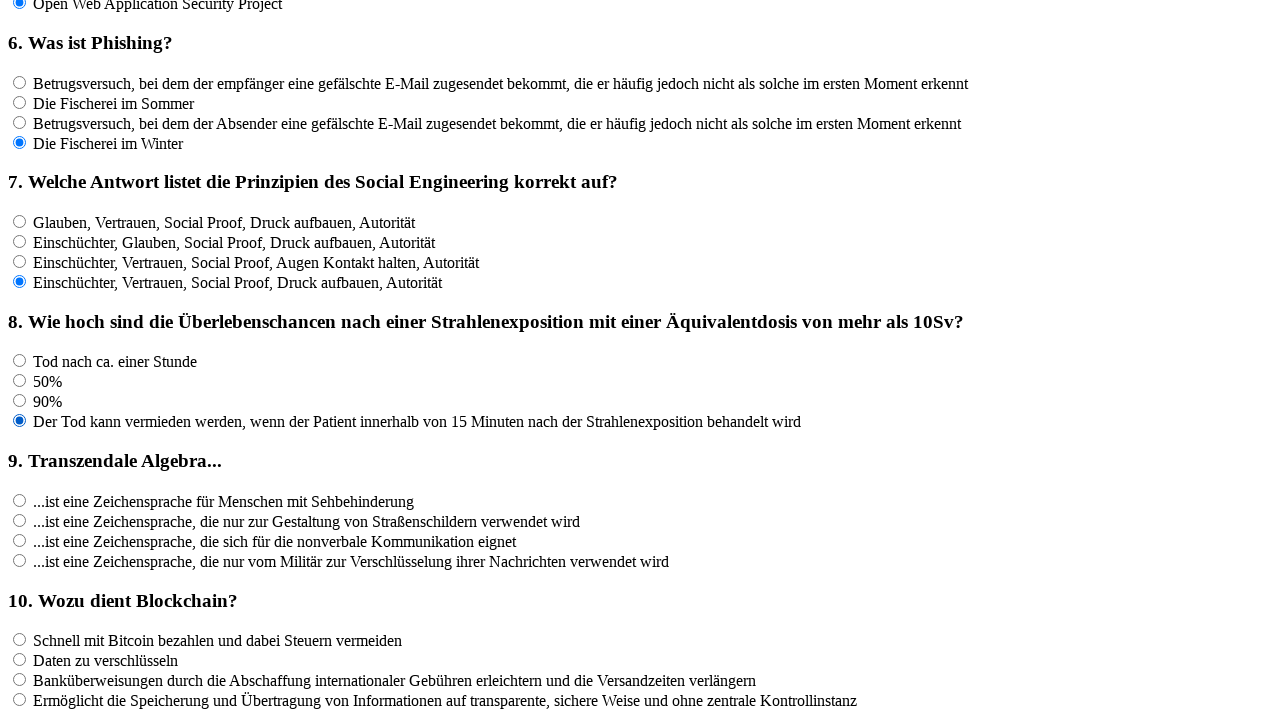

Located all answer options for question 9
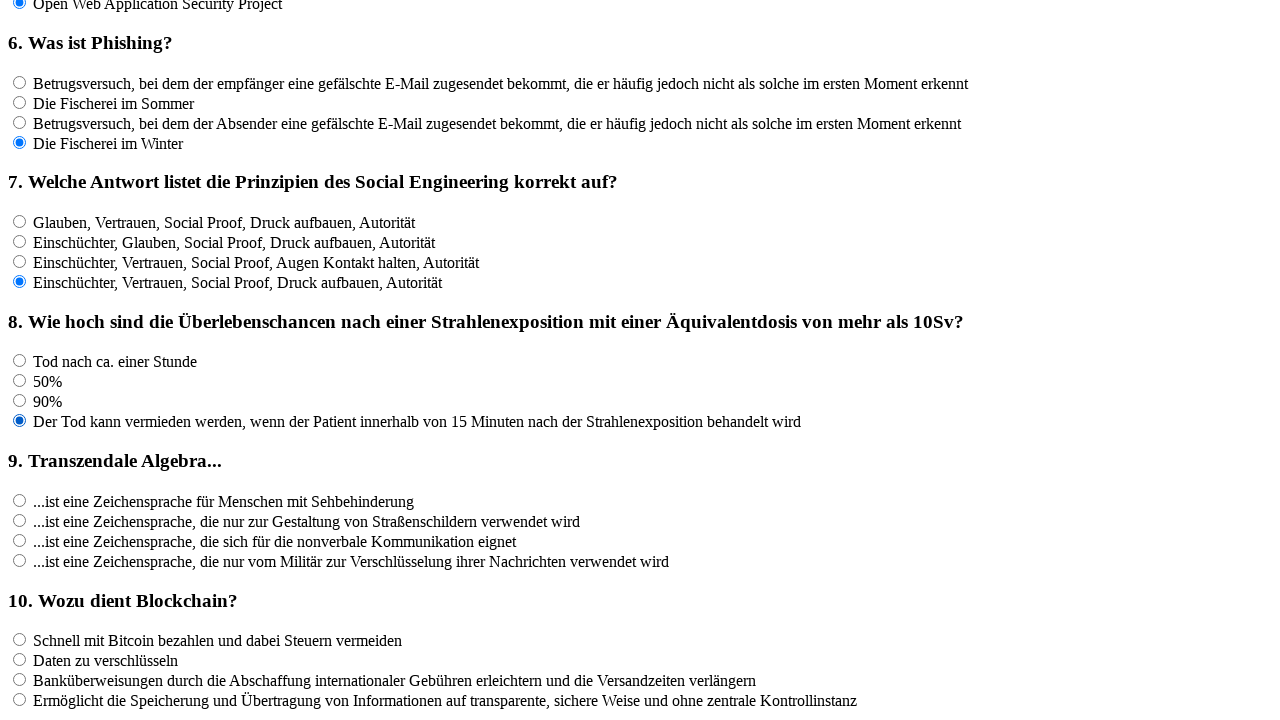

Clicked answer option 1 for question 9 at (20, 500) on input[name='rf9'] >> nth=0
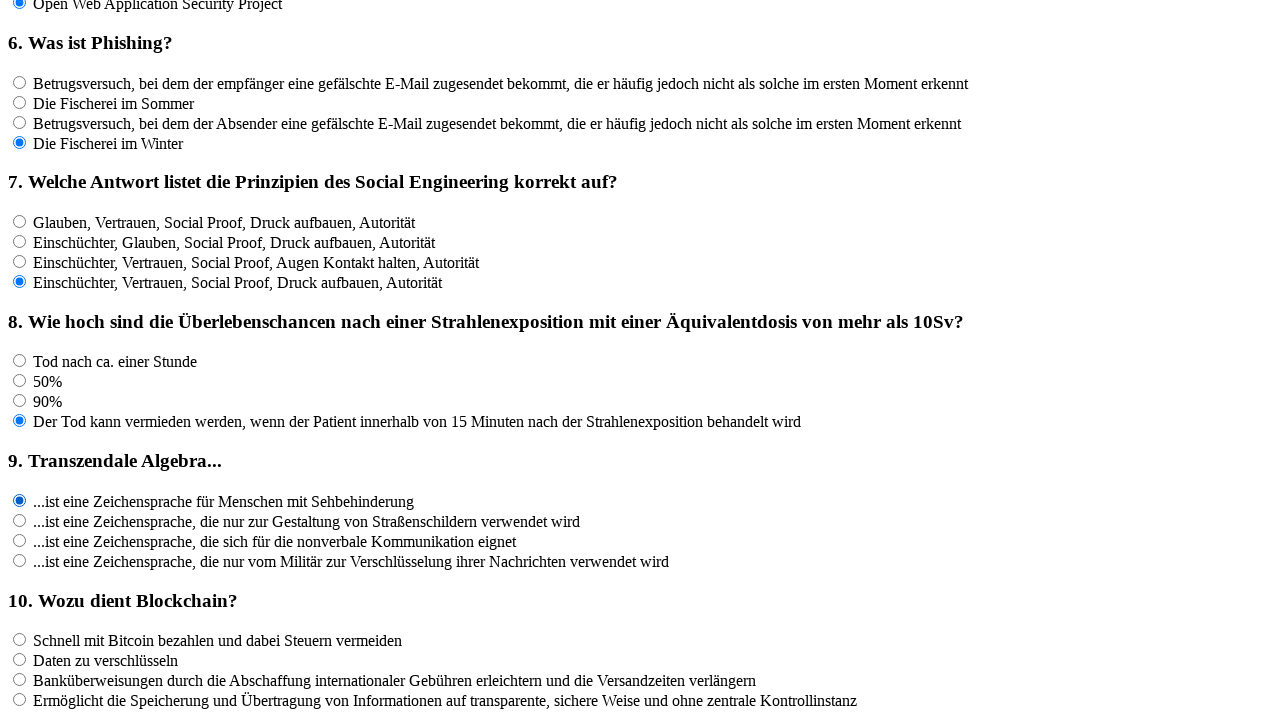

Waited 100ms after clicking answer option 1 for question 9
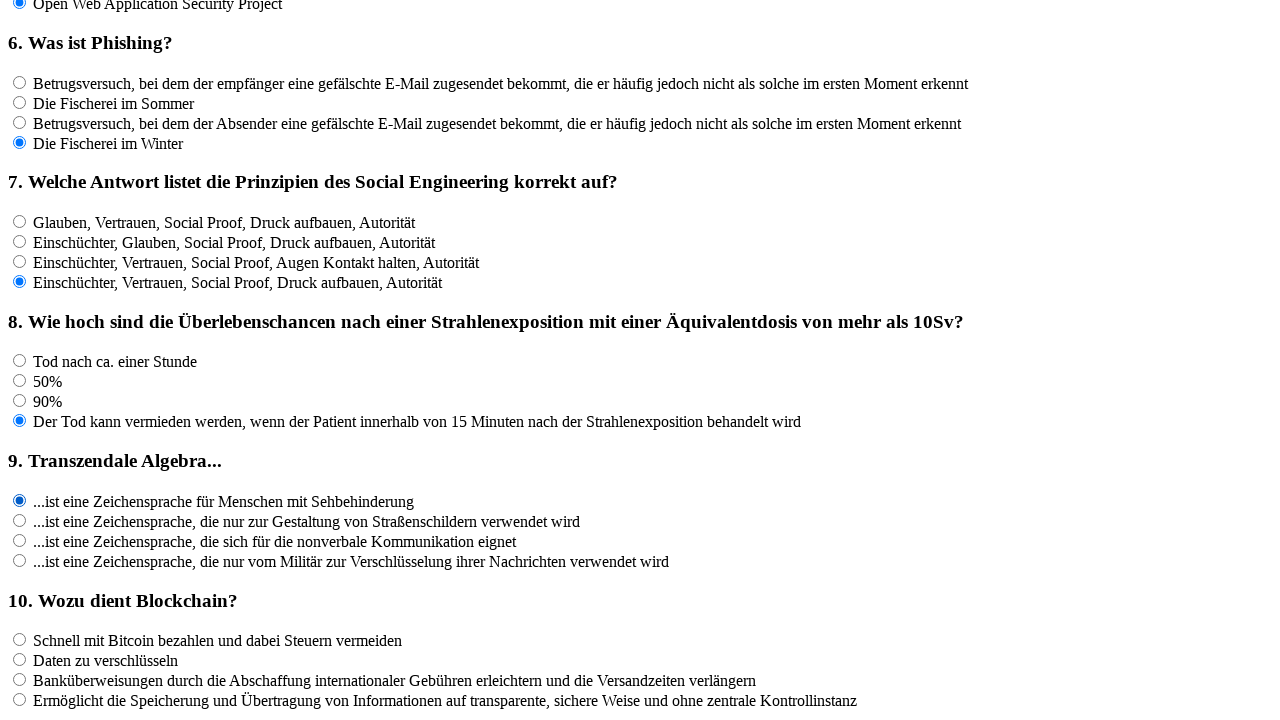

Clicked answer option 2 for question 9 at (20, 520) on input[name='rf9'] >> nth=1
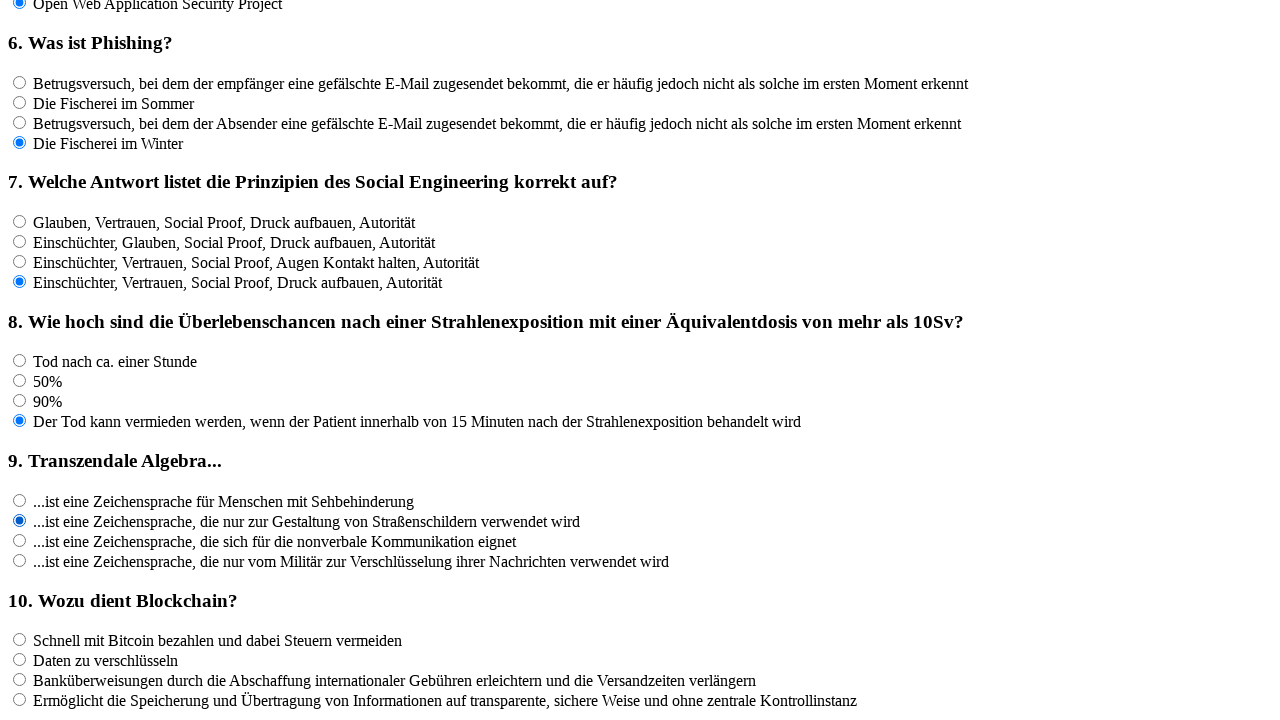

Waited 100ms after clicking answer option 2 for question 9
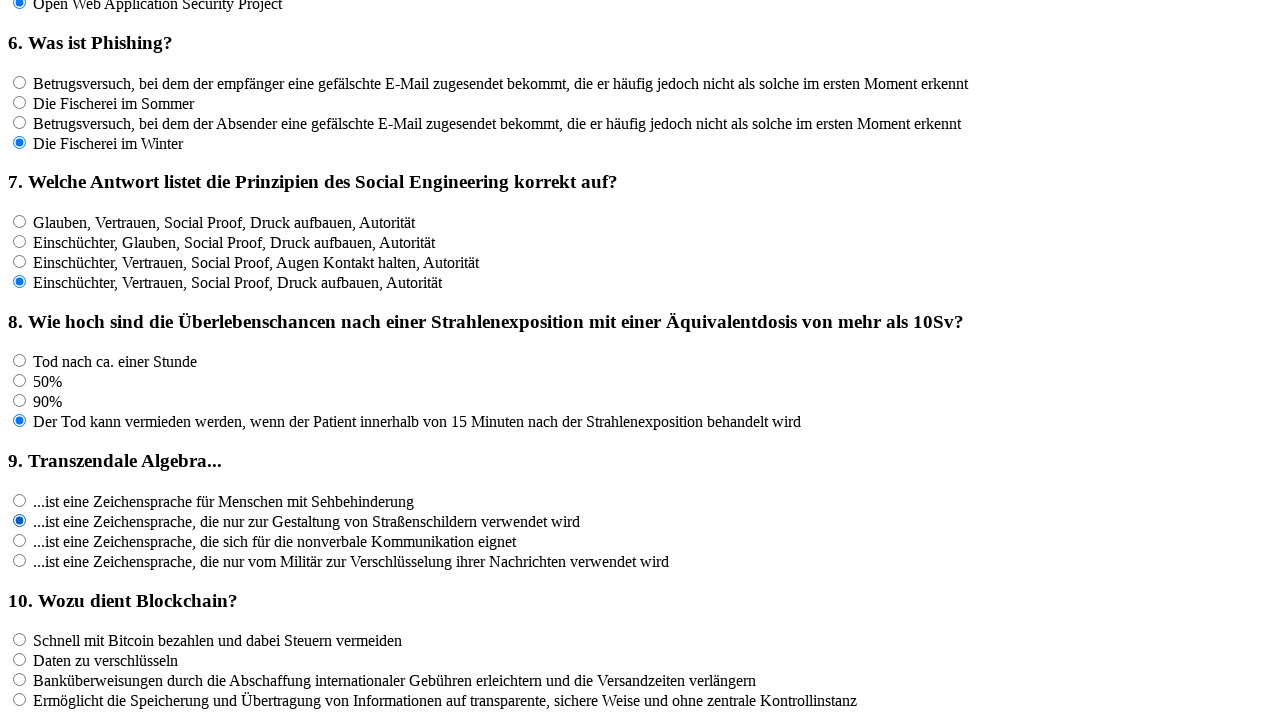

Clicked answer option 3 for question 9 at (20, 540) on input[name='rf9'] >> nth=2
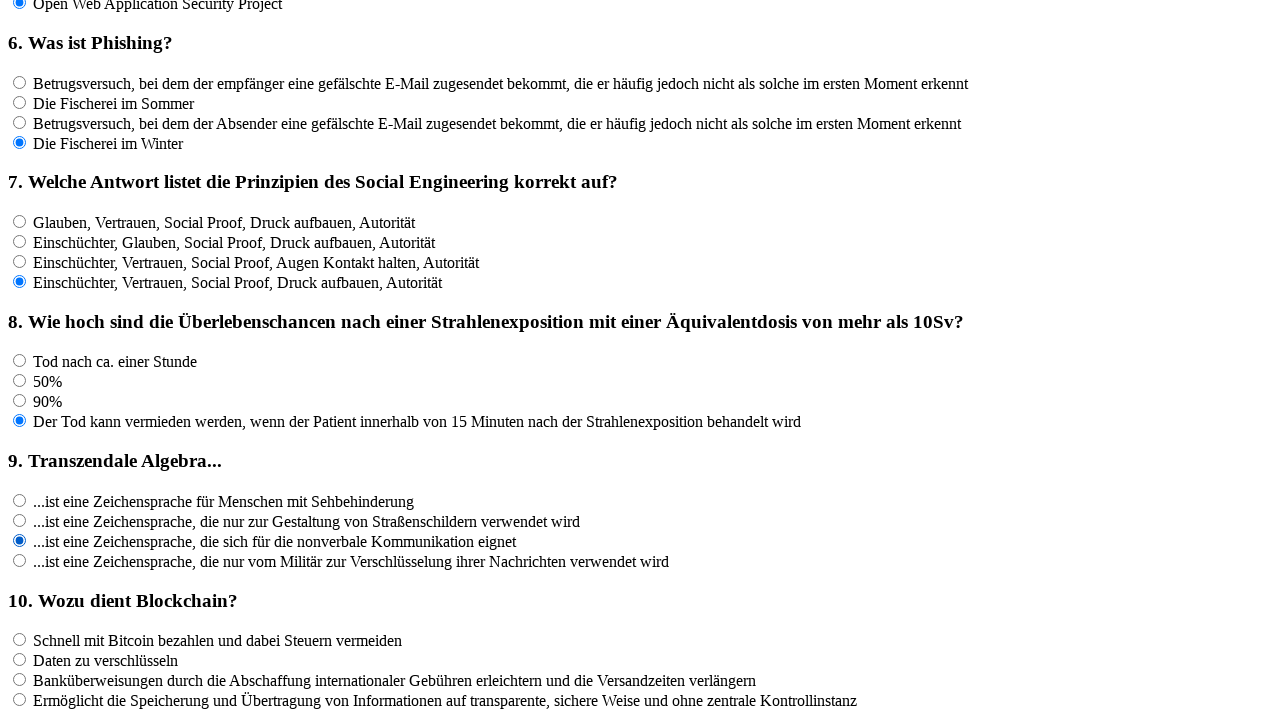

Waited 100ms after clicking answer option 3 for question 9
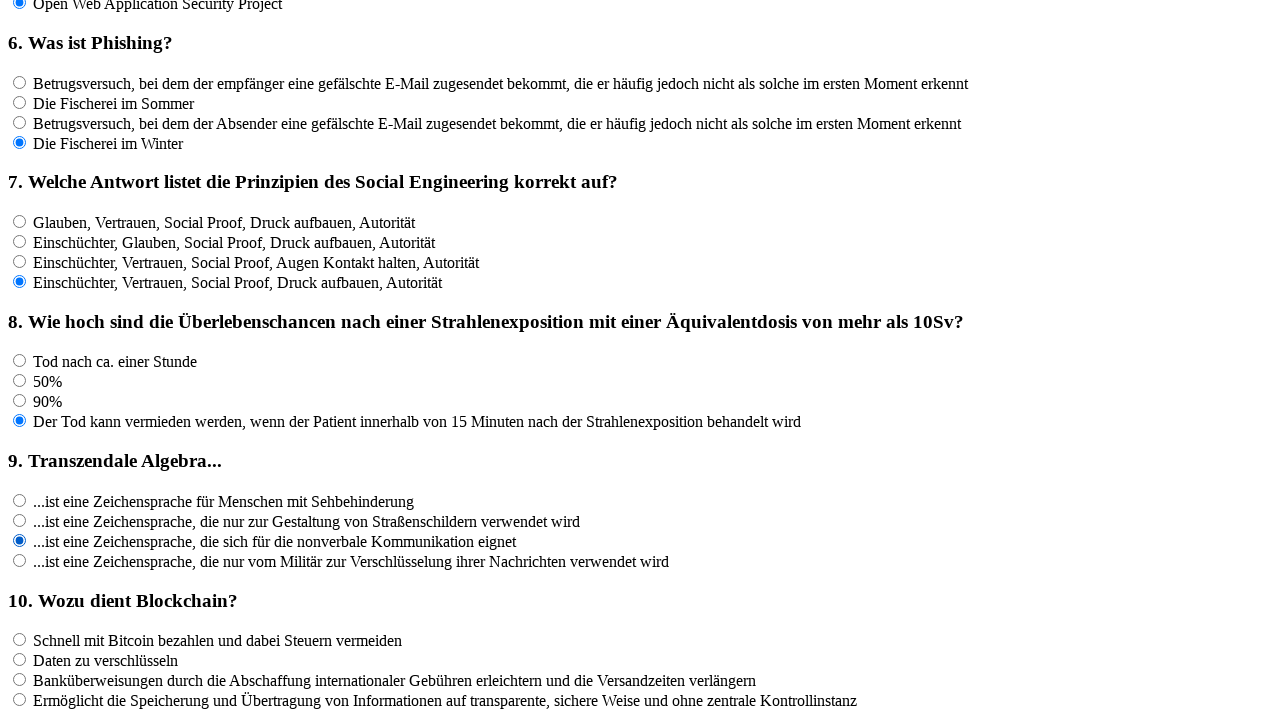

Clicked answer option 4 for question 9 at (20, 560) on input[name='rf9'] >> nth=3
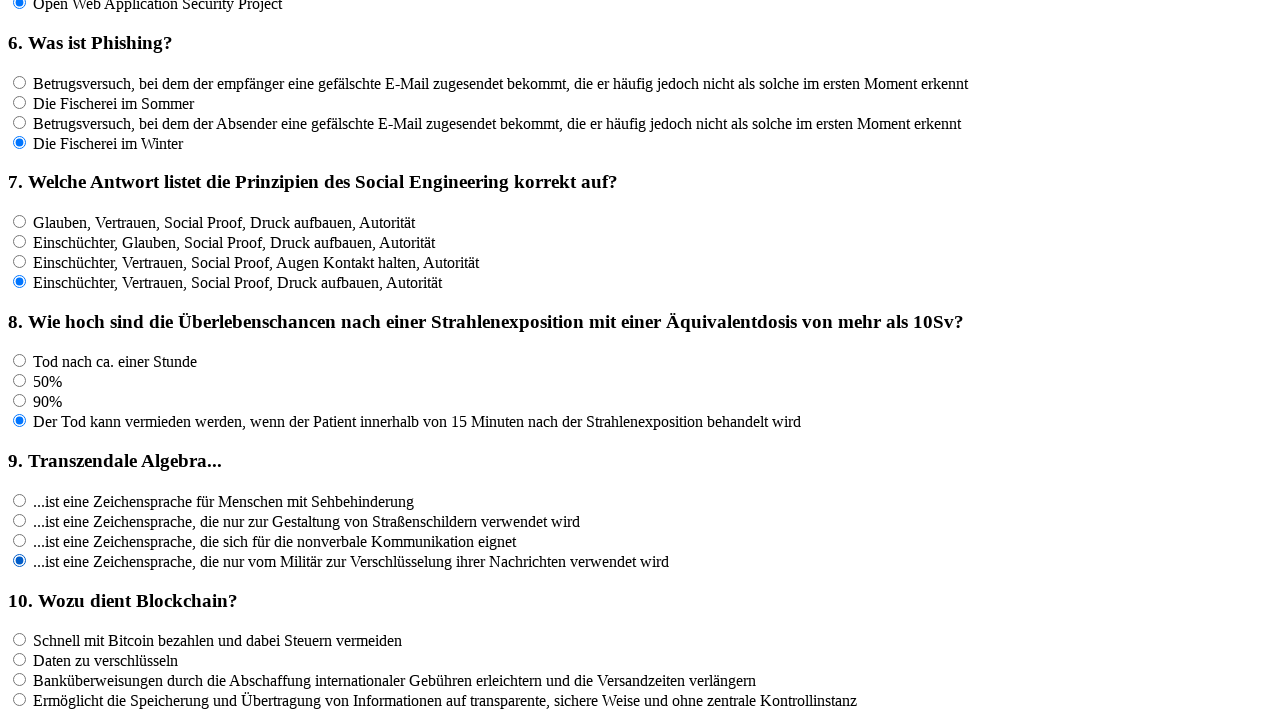

Waited 100ms after clicking answer option 4 for question 9
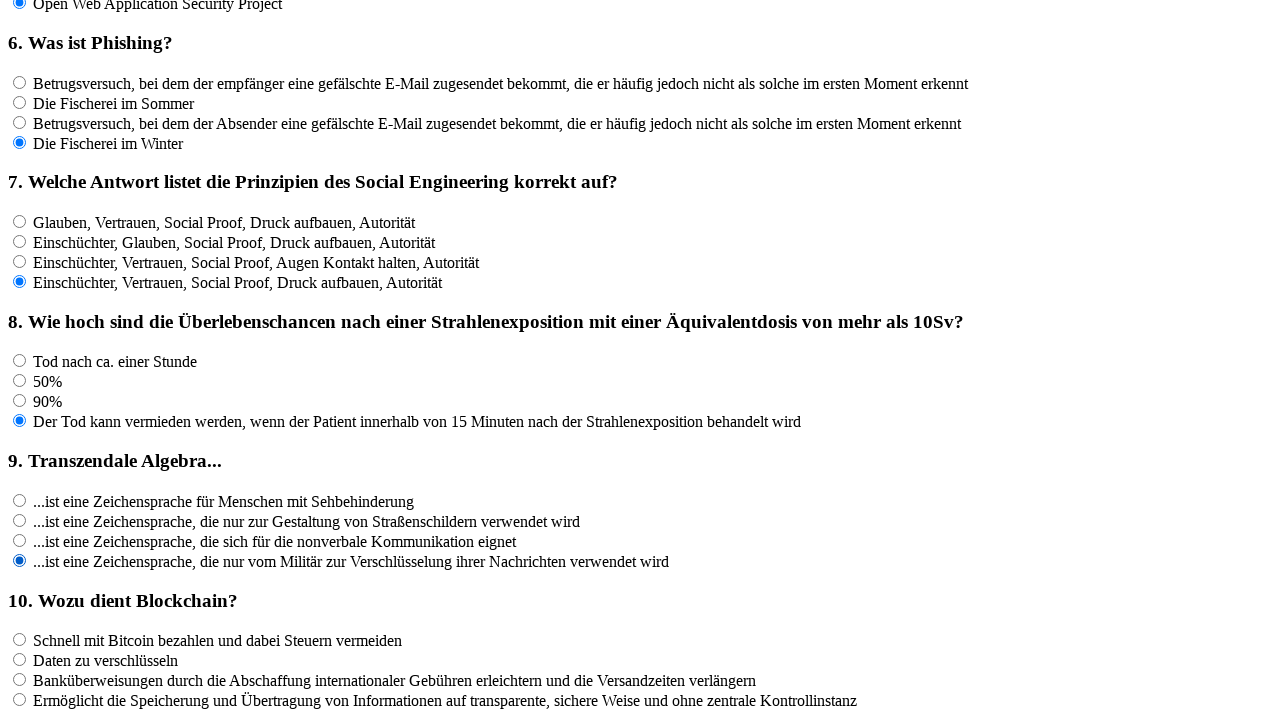

Located all answer options for question 10
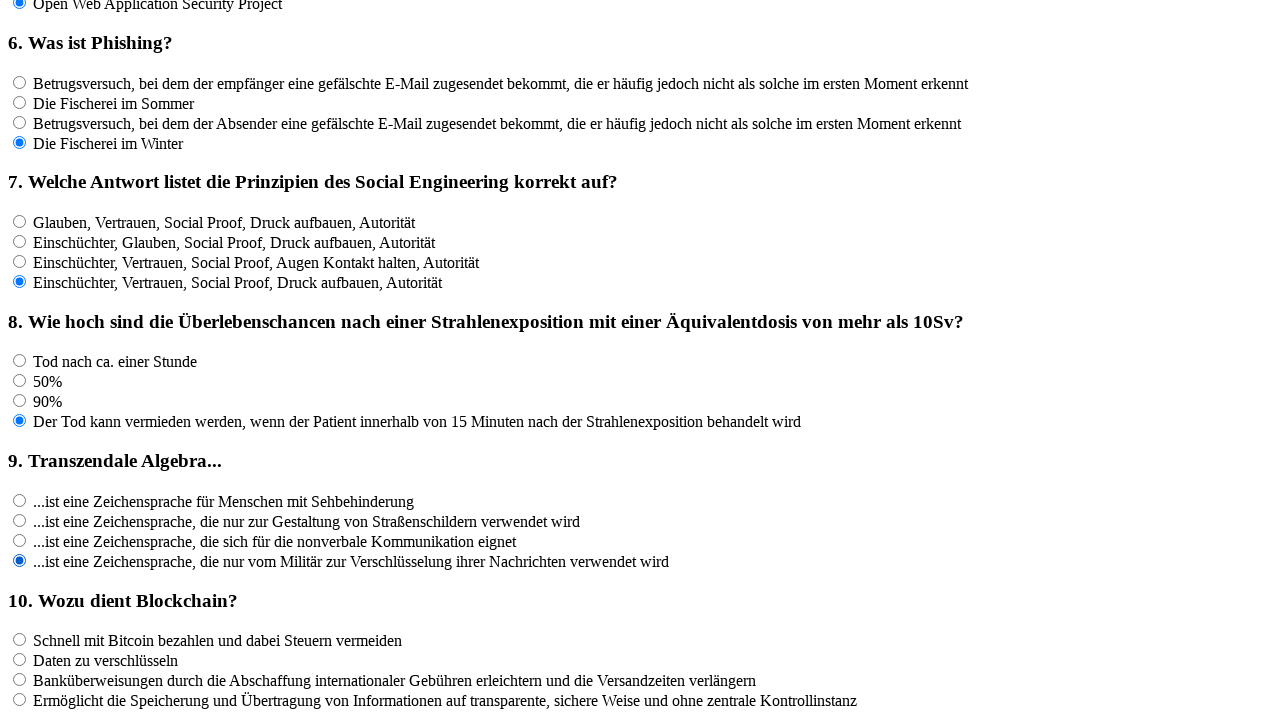

Clicked answer option 1 for question 10 at (20, 640) on input[name='rf10'] >> nth=0
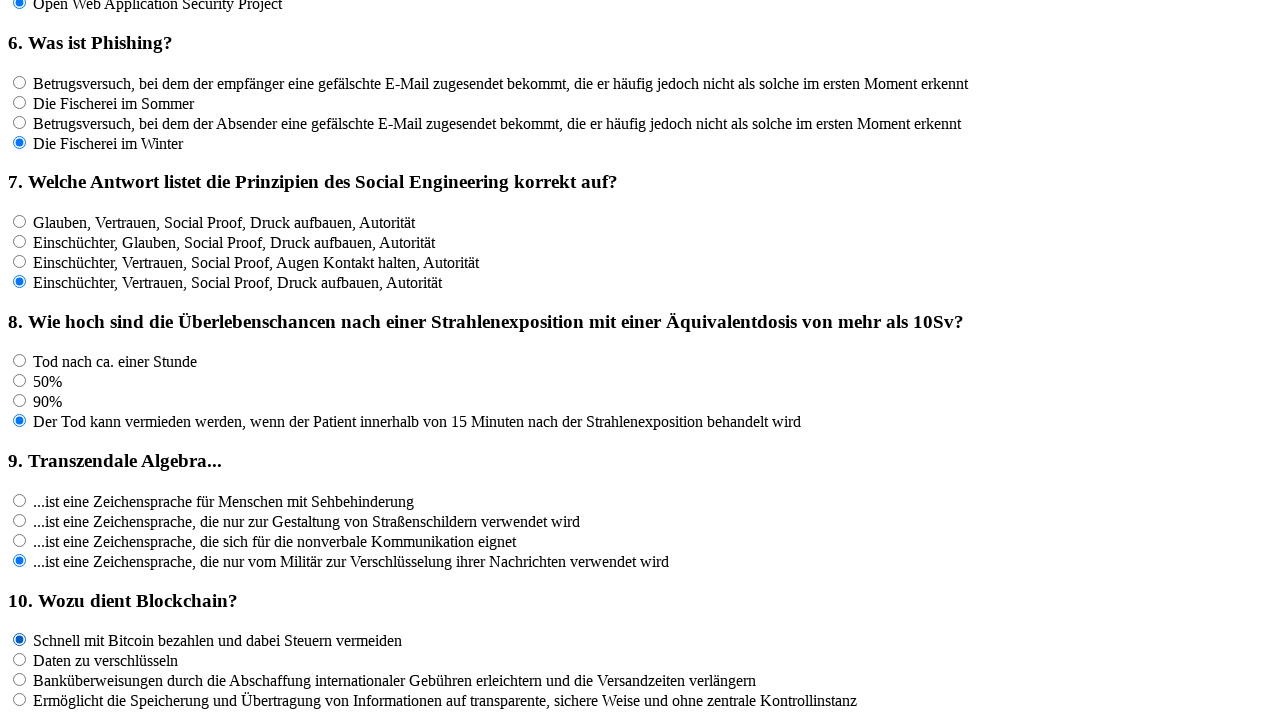

Waited 100ms after clicking answer option 1 for question 10
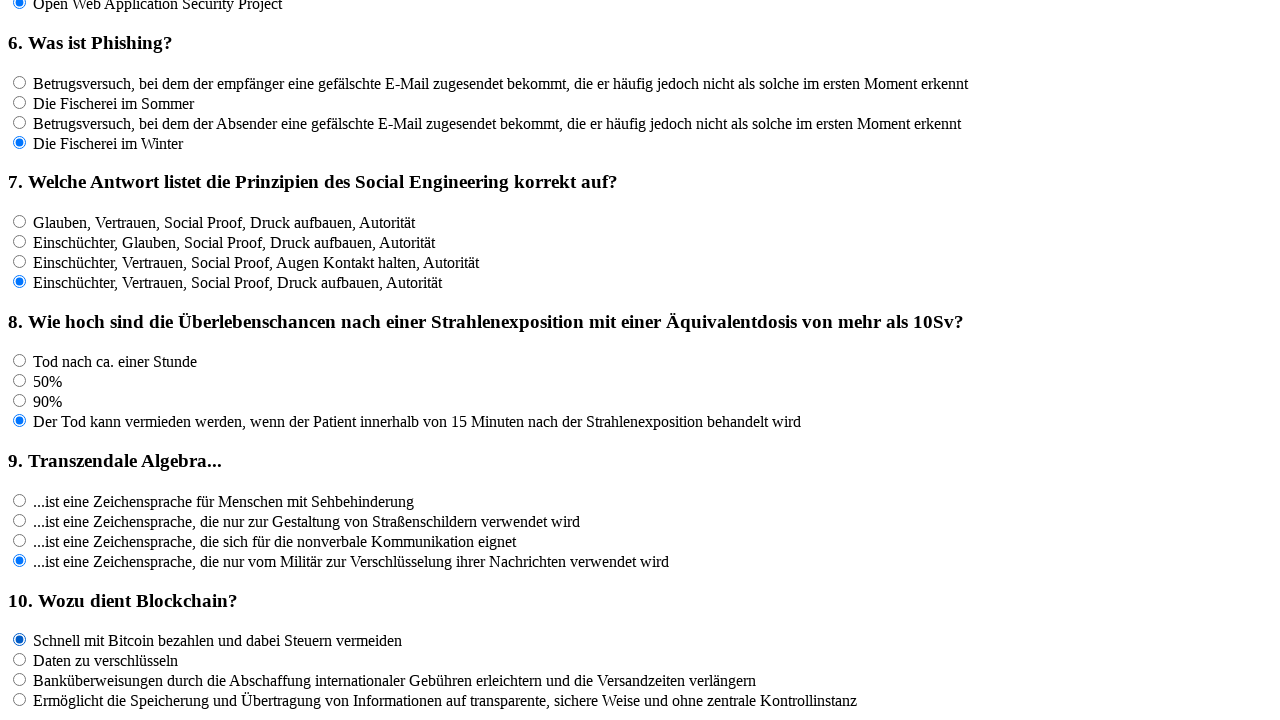

Clicked answer option 2 for question 10 at (20, 660) on input[name='rf10'] >> nth=1
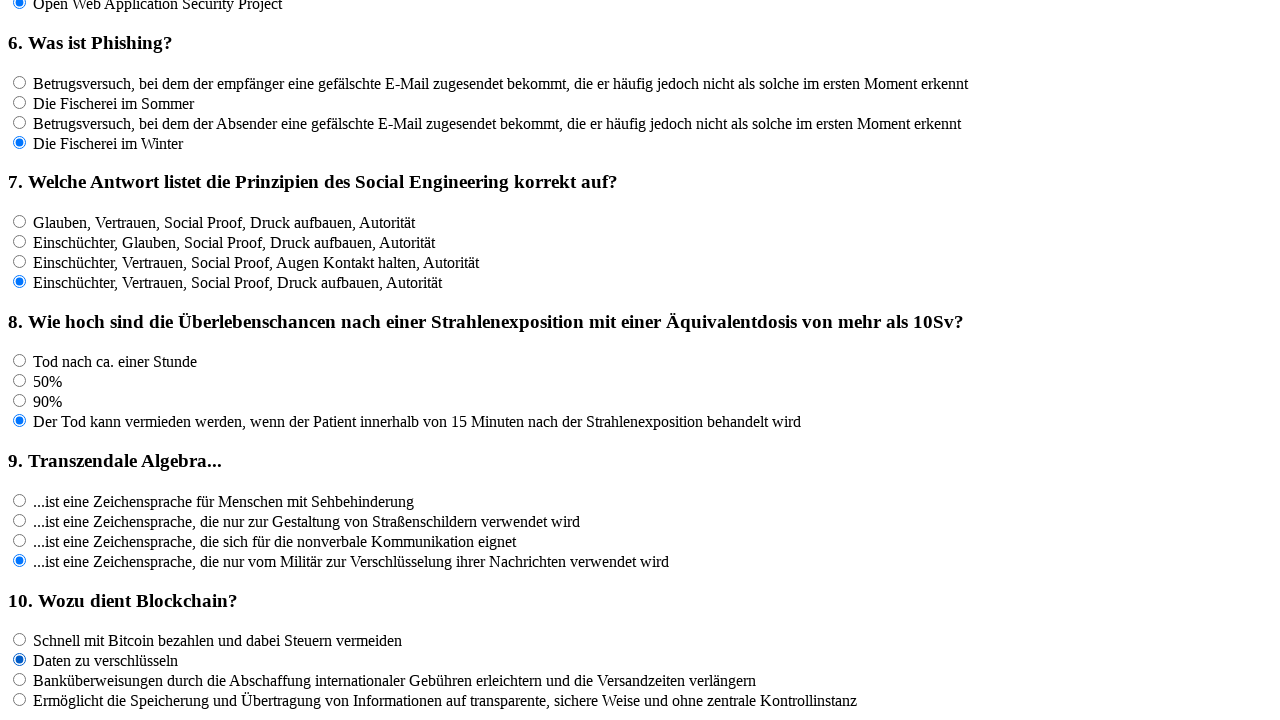

Waited 100ms after clicking answer option 2 for question 10
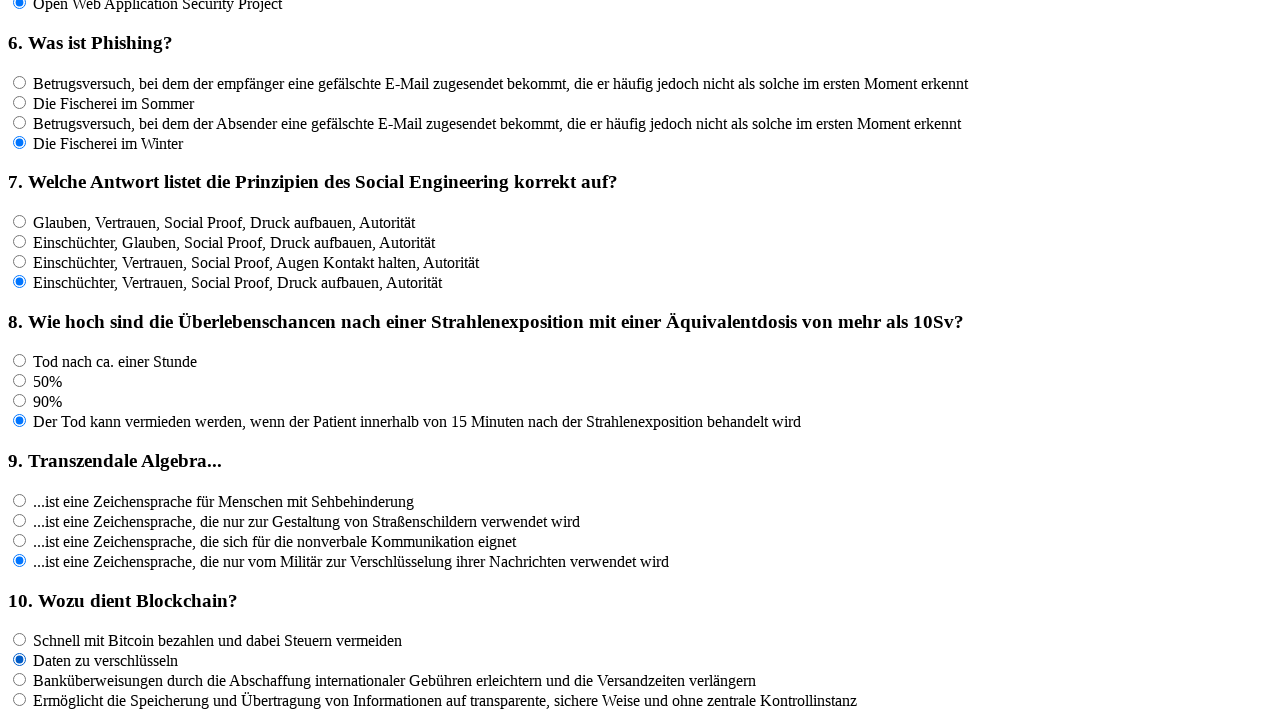

Clicked answer option 3 for question 10 at (20, 680) on input[name='rf10'] >> nth=2
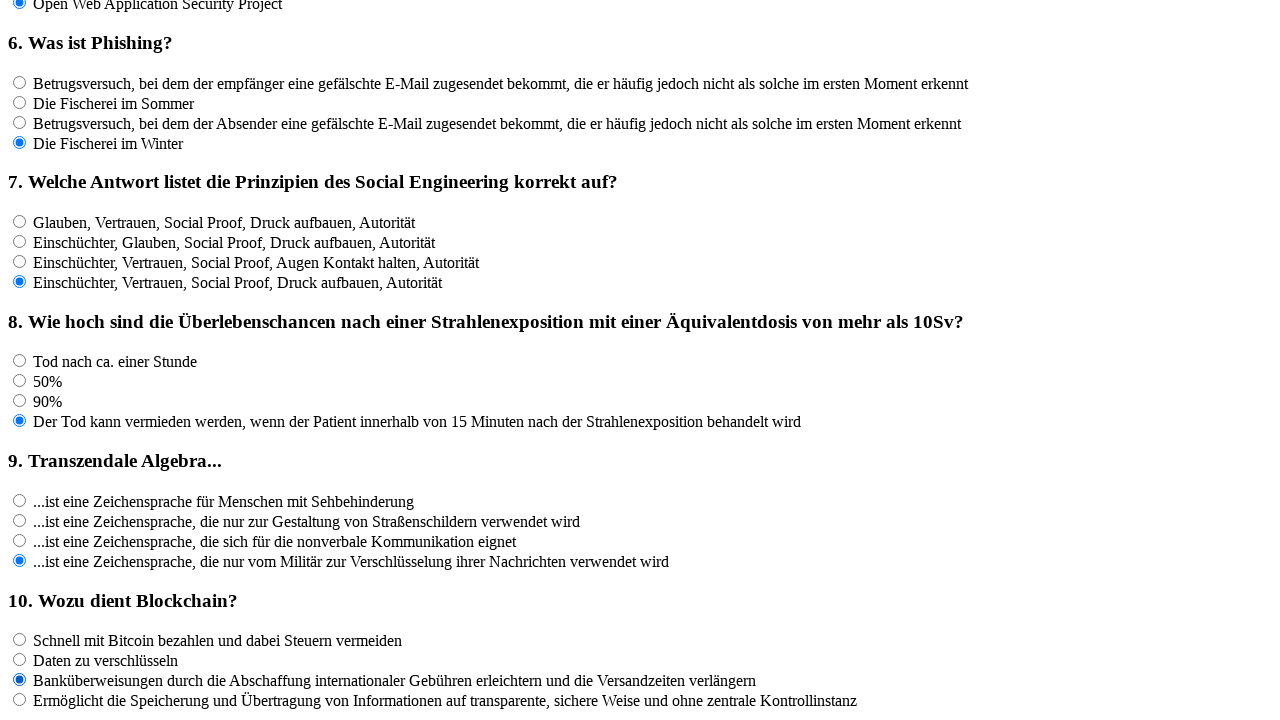

Waited 100ms after clicking answer option 3 for question 10
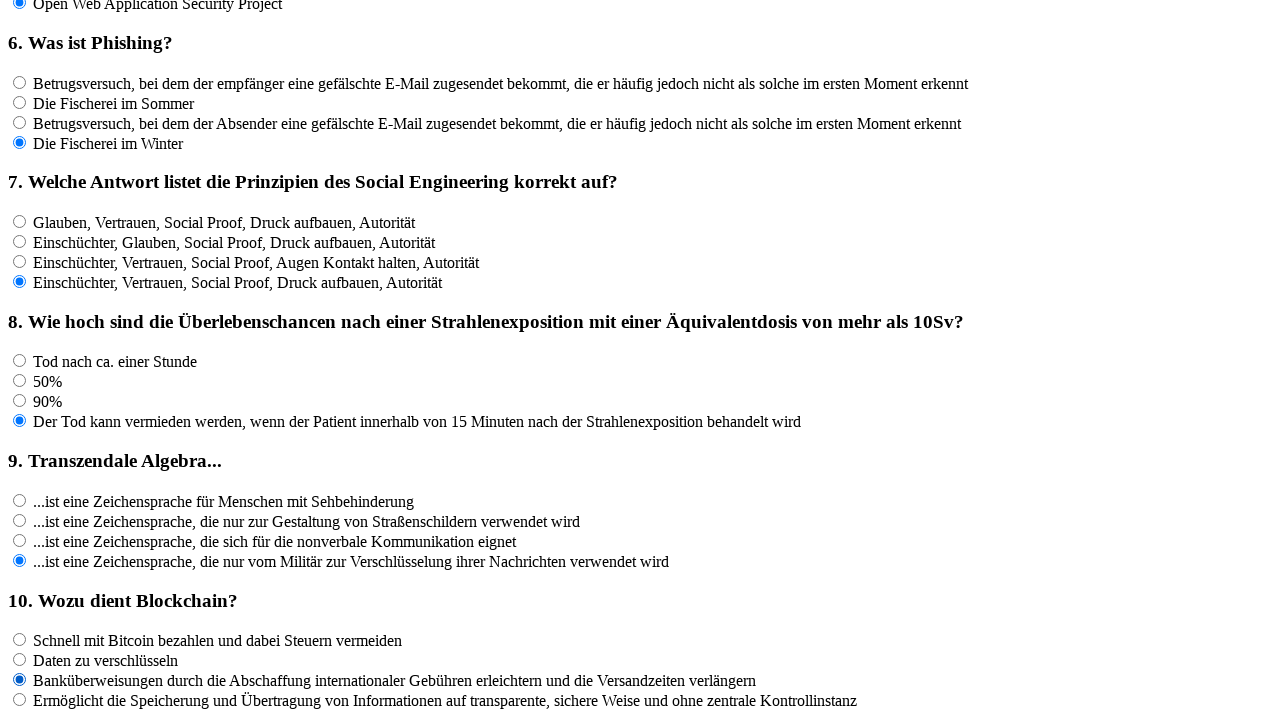

Clicked answer option 4 for question 10 at (20, 700) on input[name='rf10'] >> nth=3
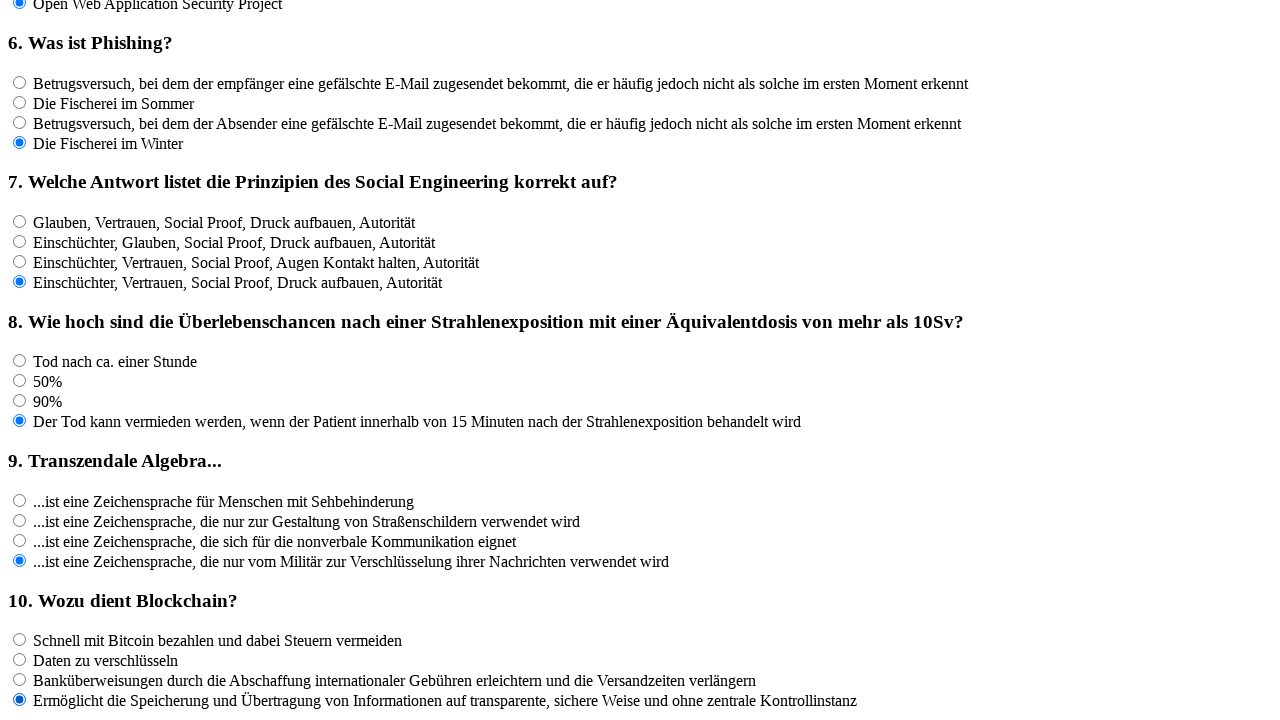

Waited 100ms after clicking answer option 4 for question 10
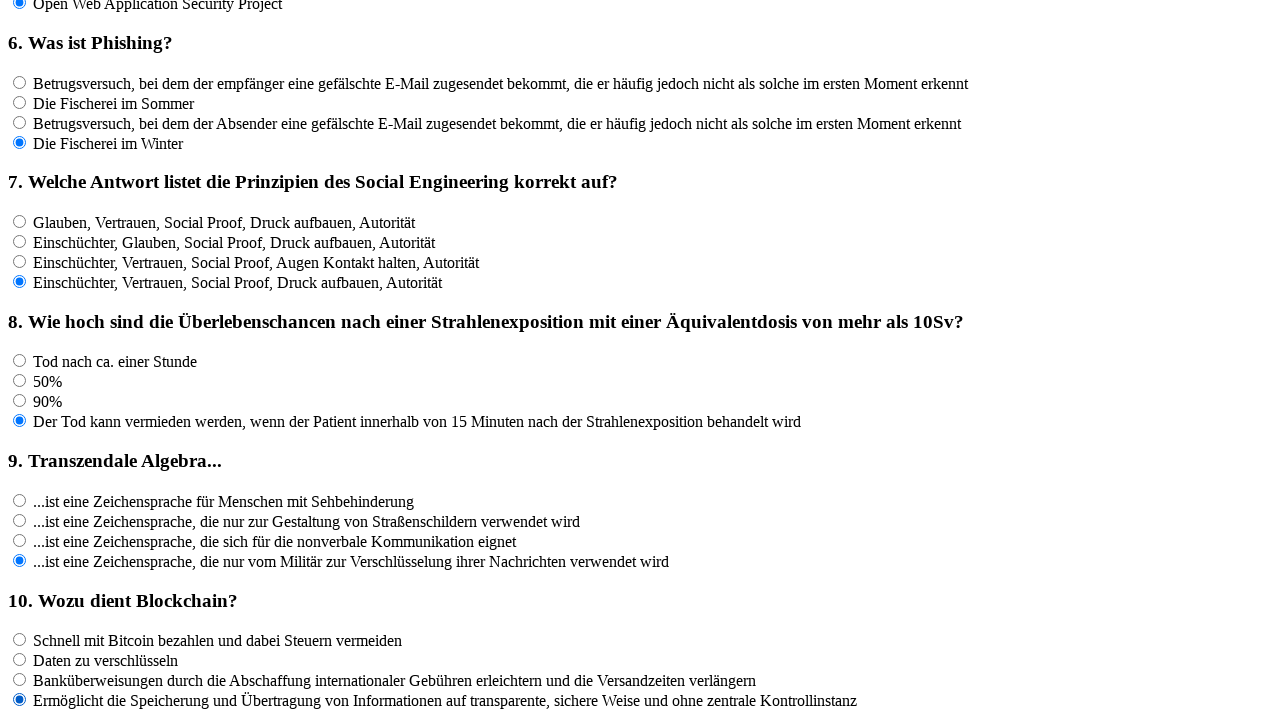

Located all answer options for question 11
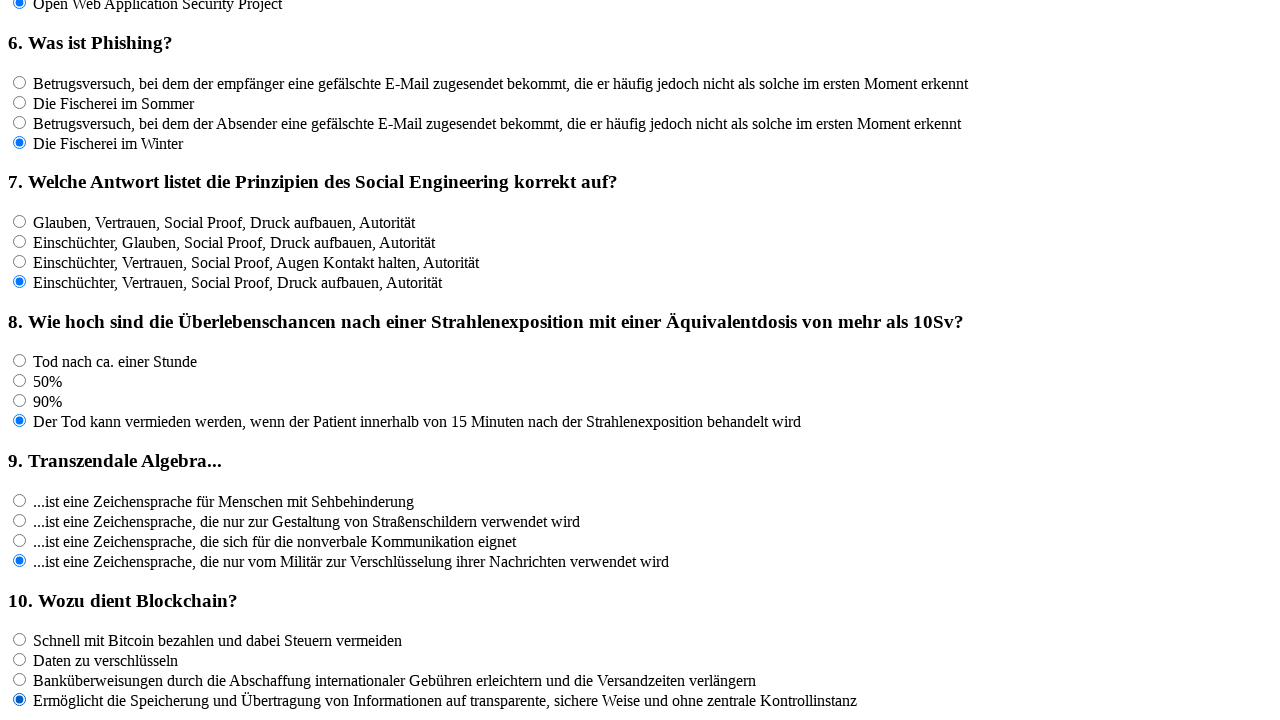

Clicked answer option 1 for question 11 at (20, 463) on input[name='rf11'] >> nth=0
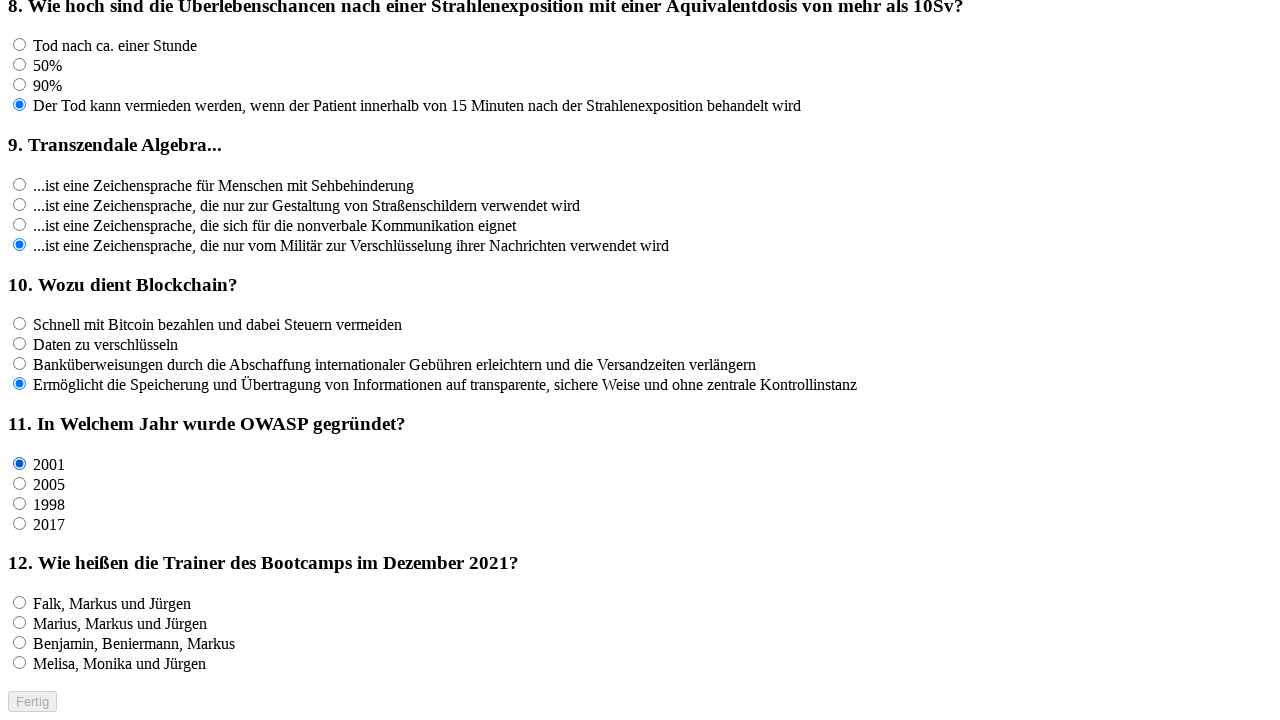

Waited 100ms after clicking answer option 1 for question 11
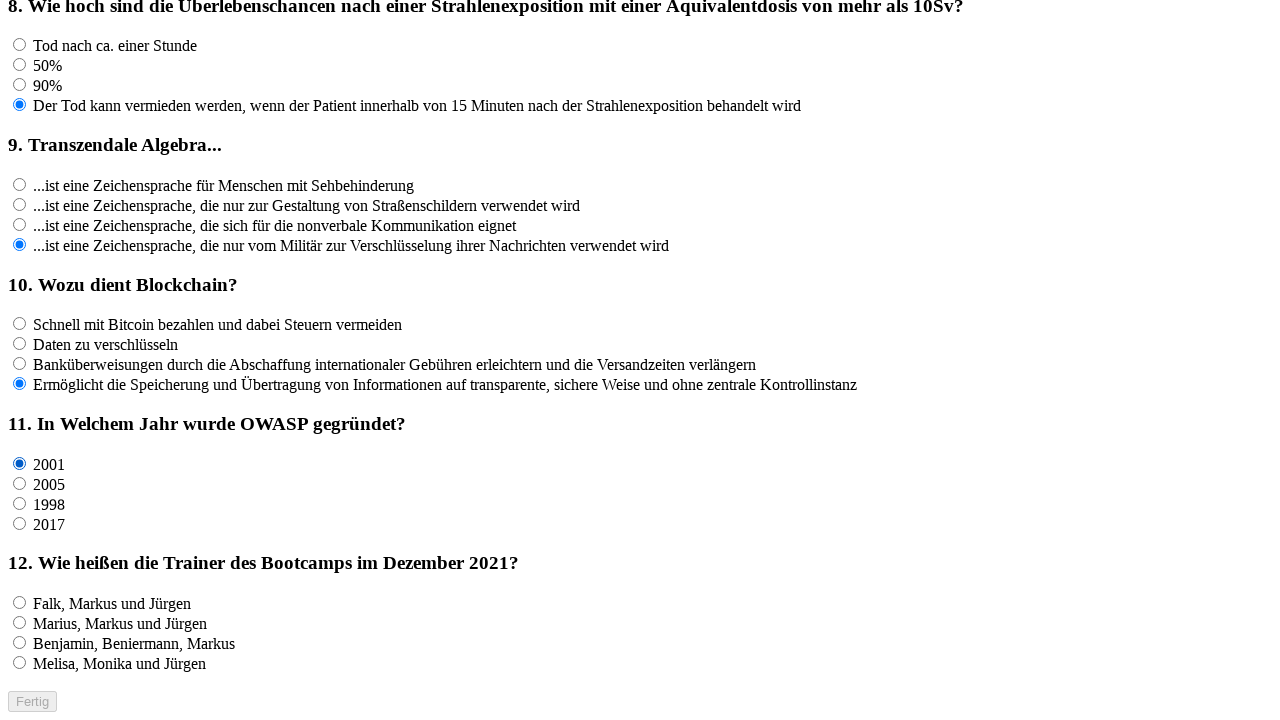

Clicked answer option 2 for question 11 at (20, 483) on input[name='rf11'] >> nth=1
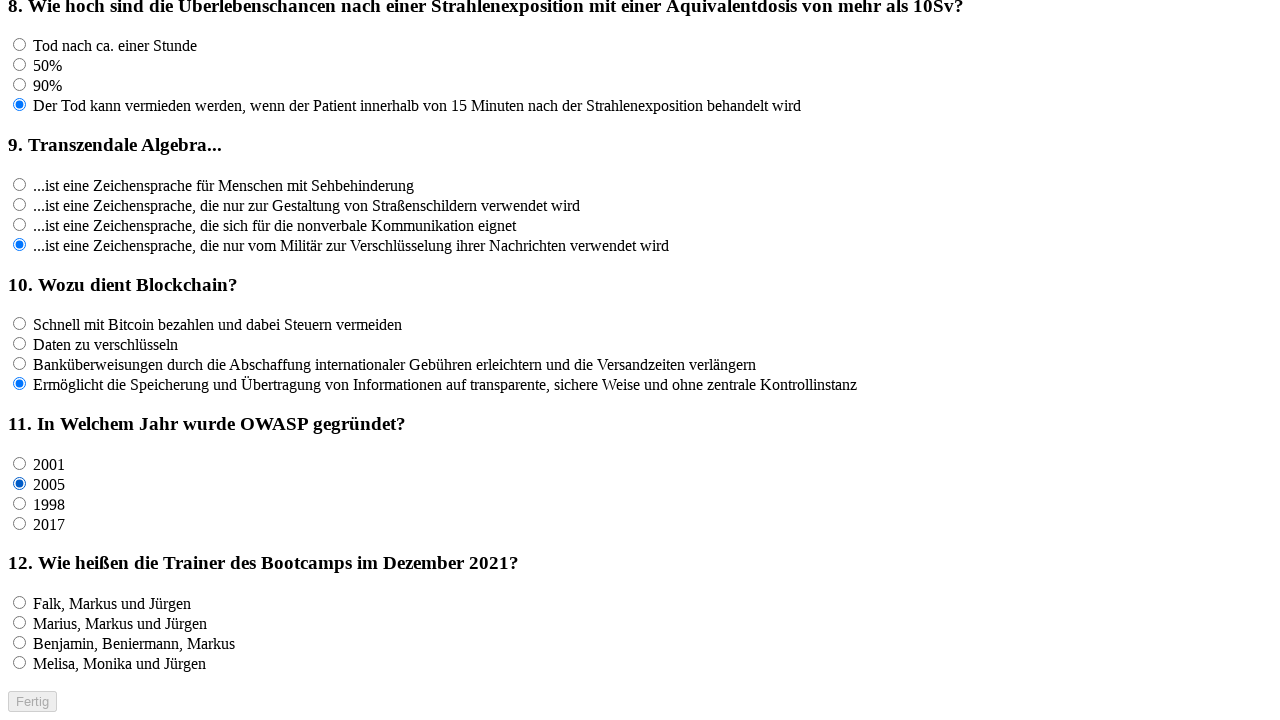

Waited 100ms after clicking answer option 2 for question 11
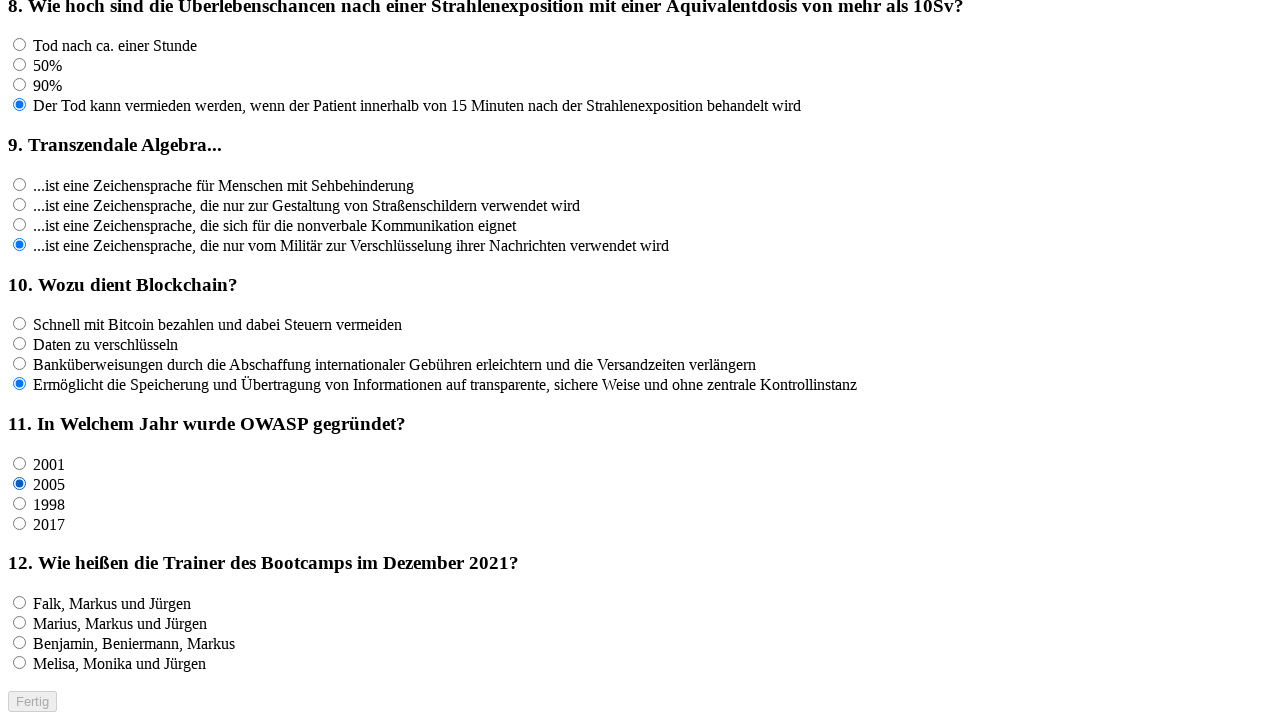

Clicked answer option 3 for question 11 at (20, 503) on input[name='rf11'] >> nth=2
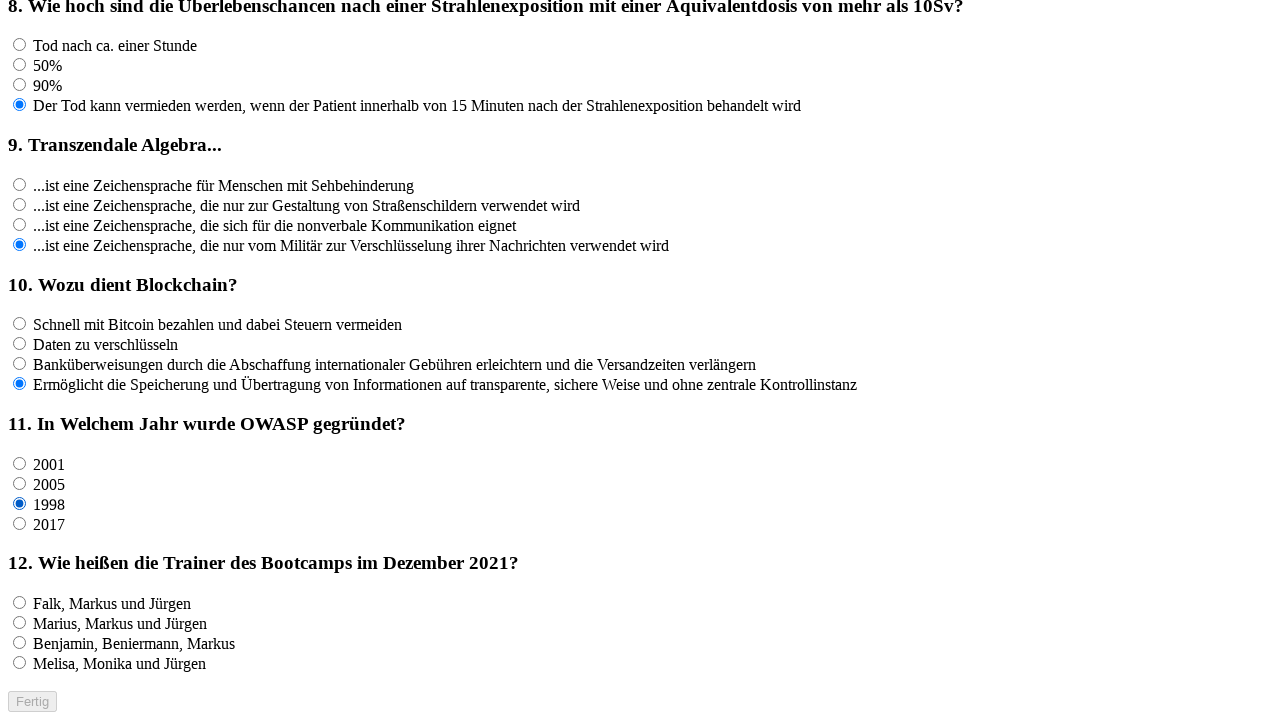

Waited 100ms after clicking answer option 3 for question 11
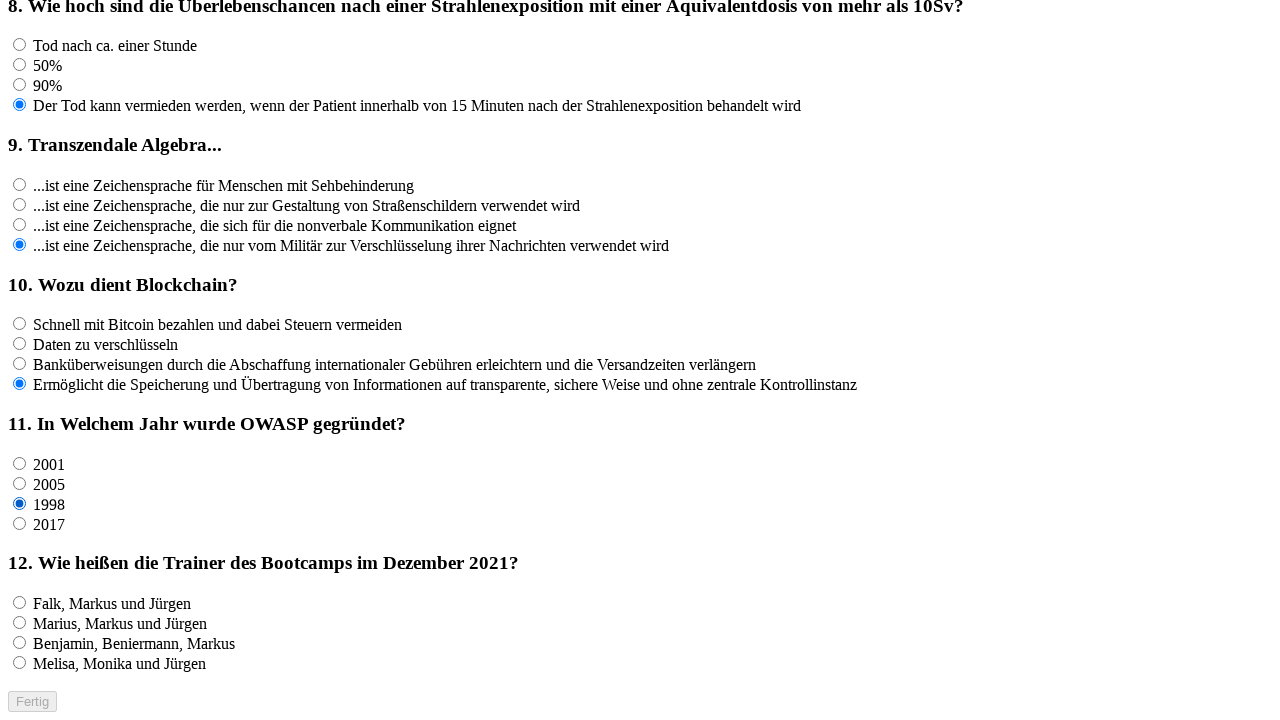

Clicked answer option 4 for question 11 at (20, 523) on input[name='rf11'] >> nth=3
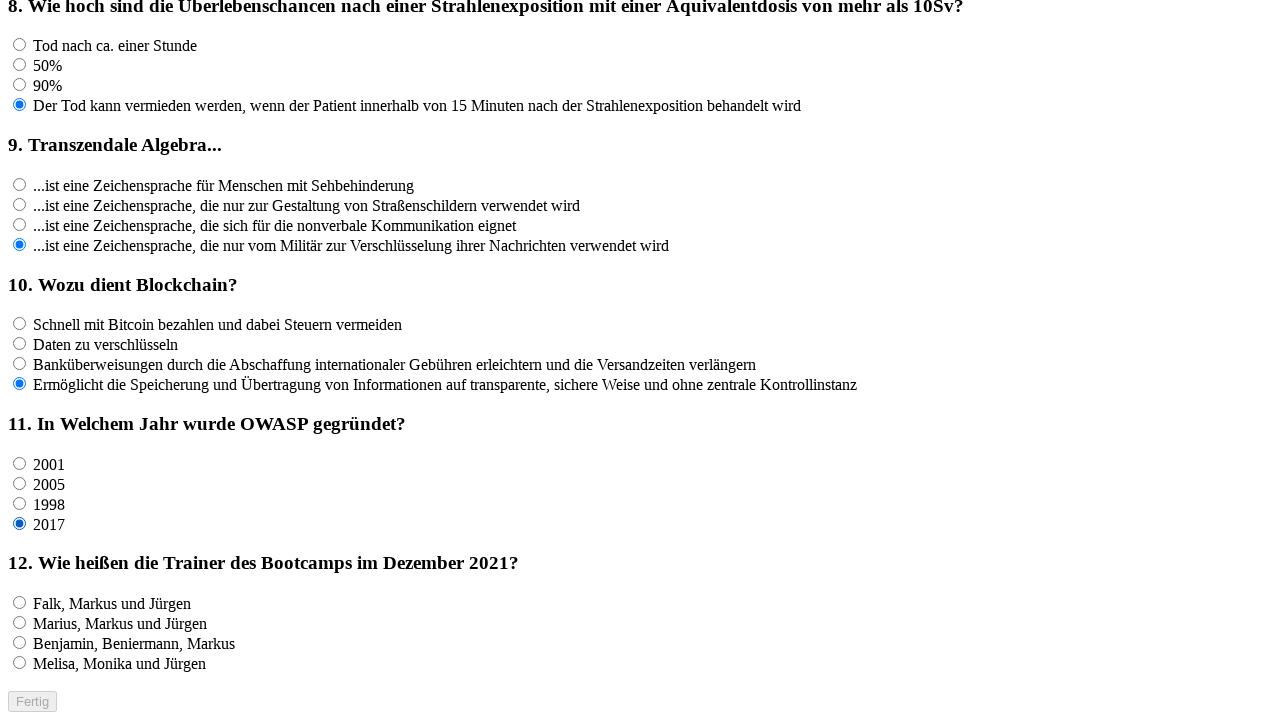

Waited 100ms after clicking answer option 4 for question 11
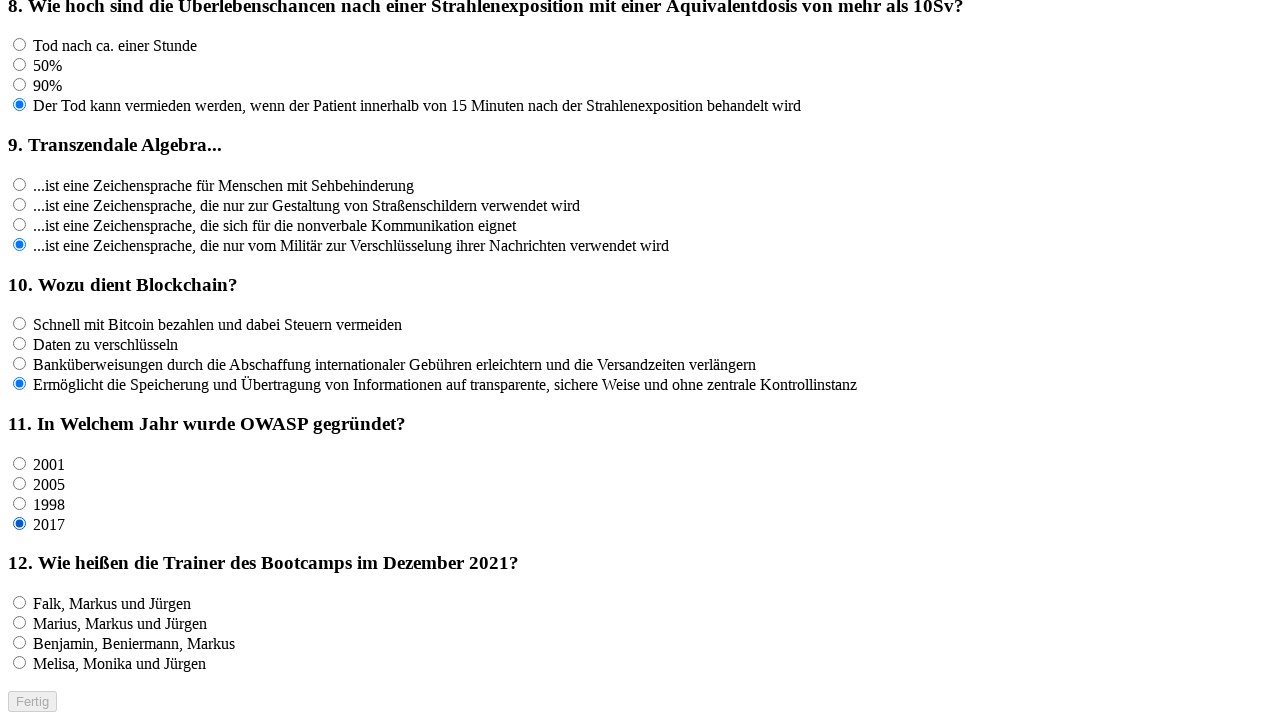

Located all answer options for question 12
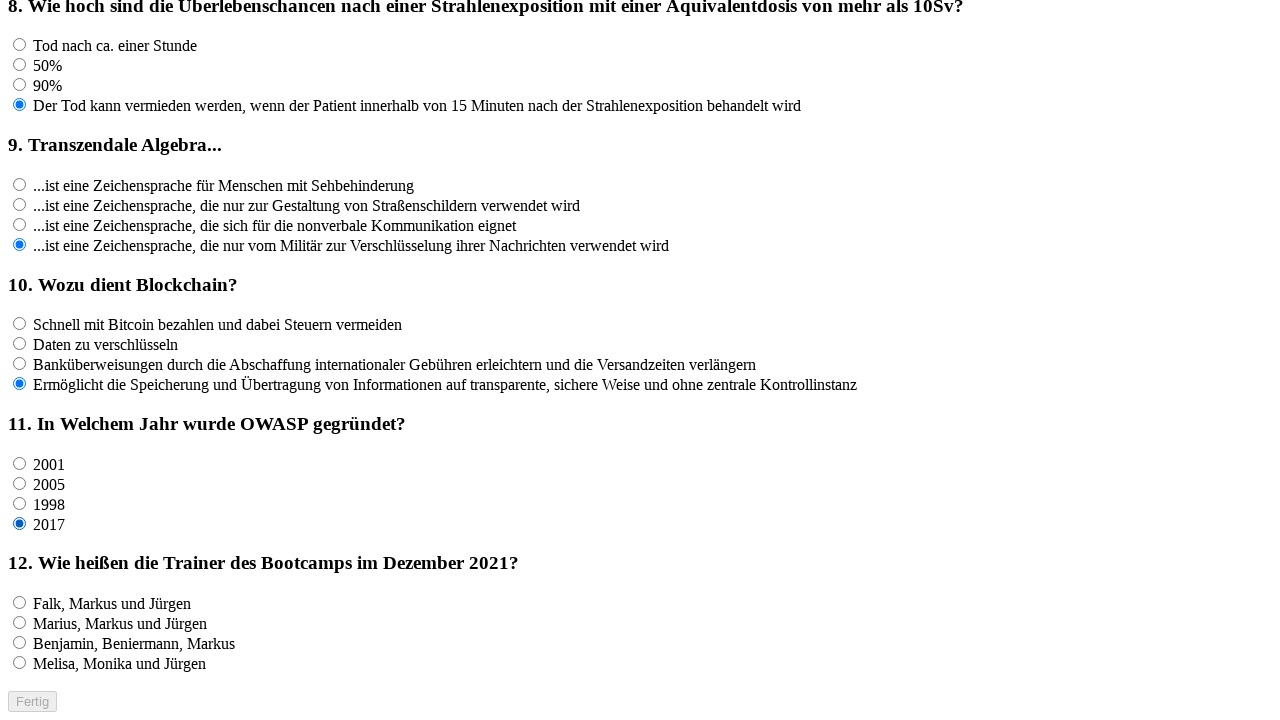

Clicked answer option 1 for question 12 at (20, 603) on input[name='rf12'] >> nth=0
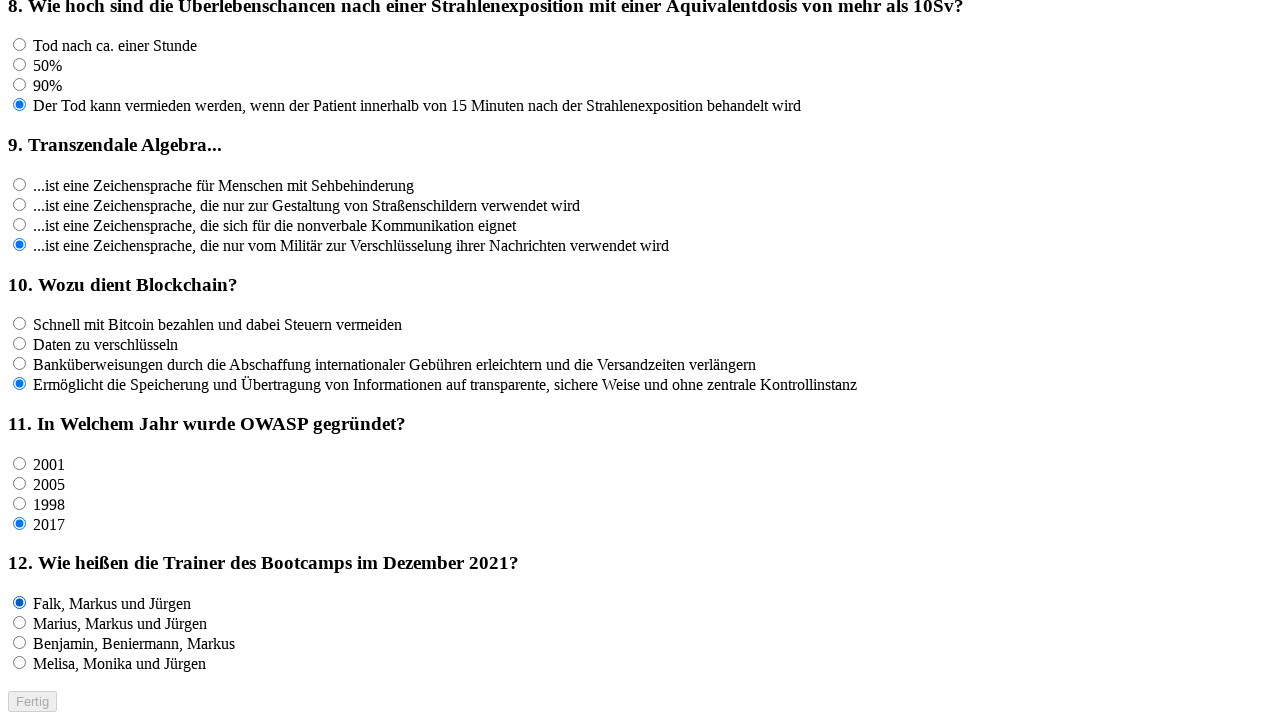

Waited 100ms after clicking answer option 1 for question 12
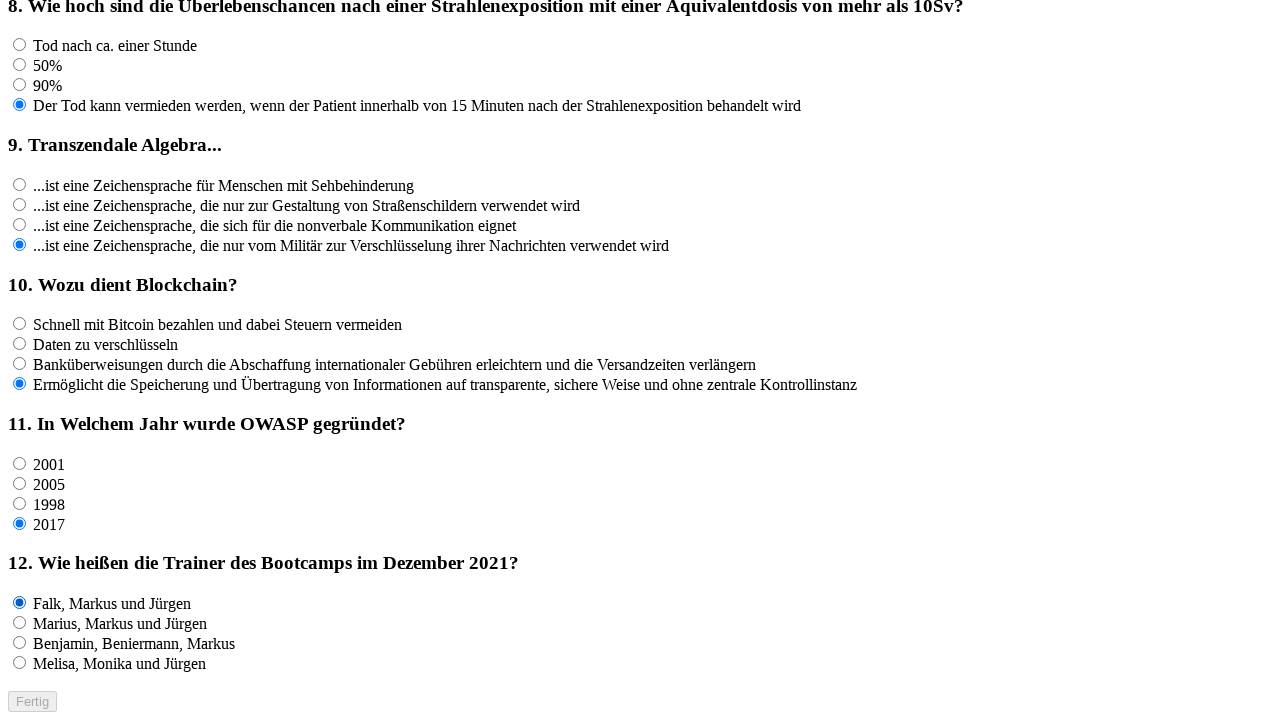

Clicked answer option 2 for question 12 at (20, 623) on input[name='rf12'] >> nth=1
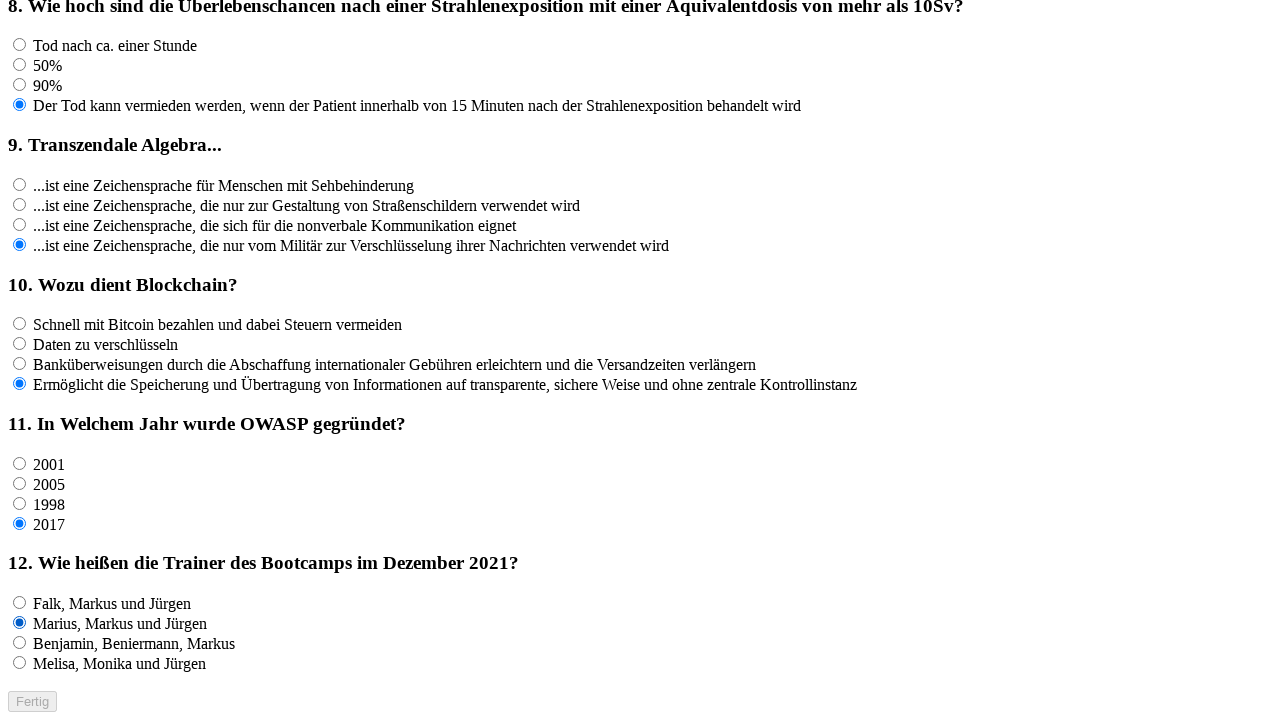

Waited 100ms after clicking answer option 2 for question 12
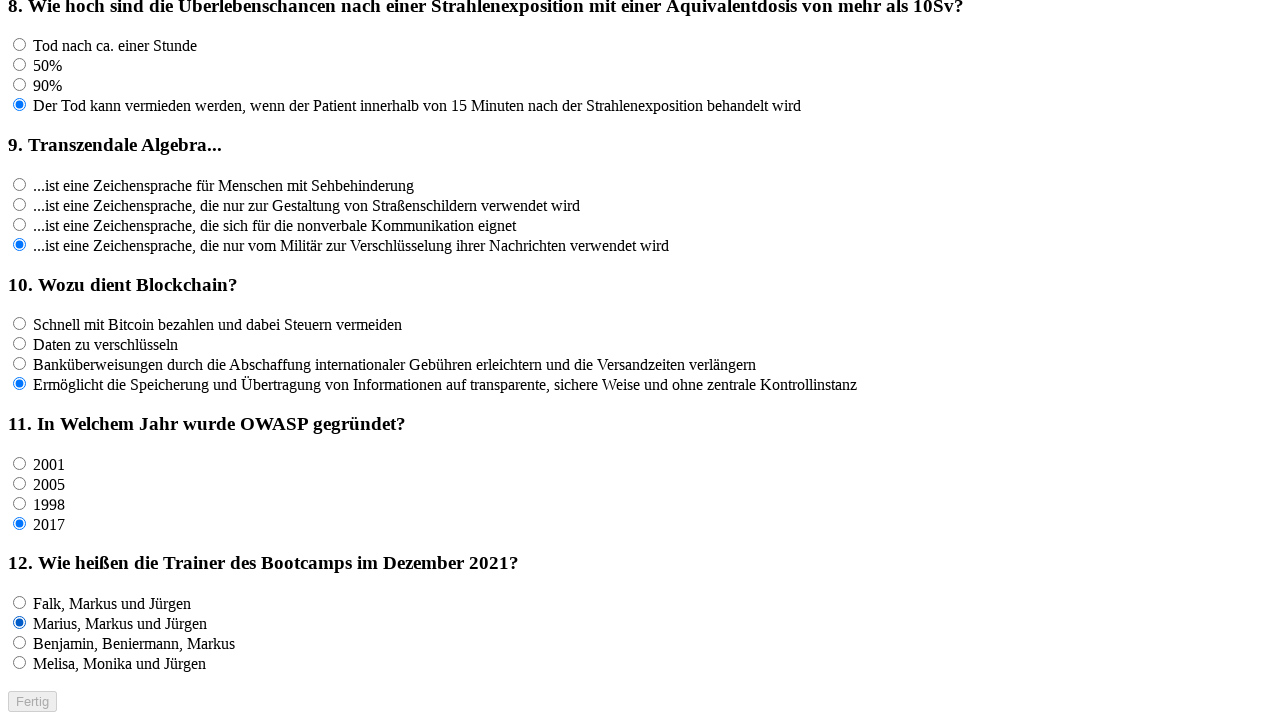

Clicked answer option 3 for question 12 at (20, 643) on input[name='rf12'] >> nth=2
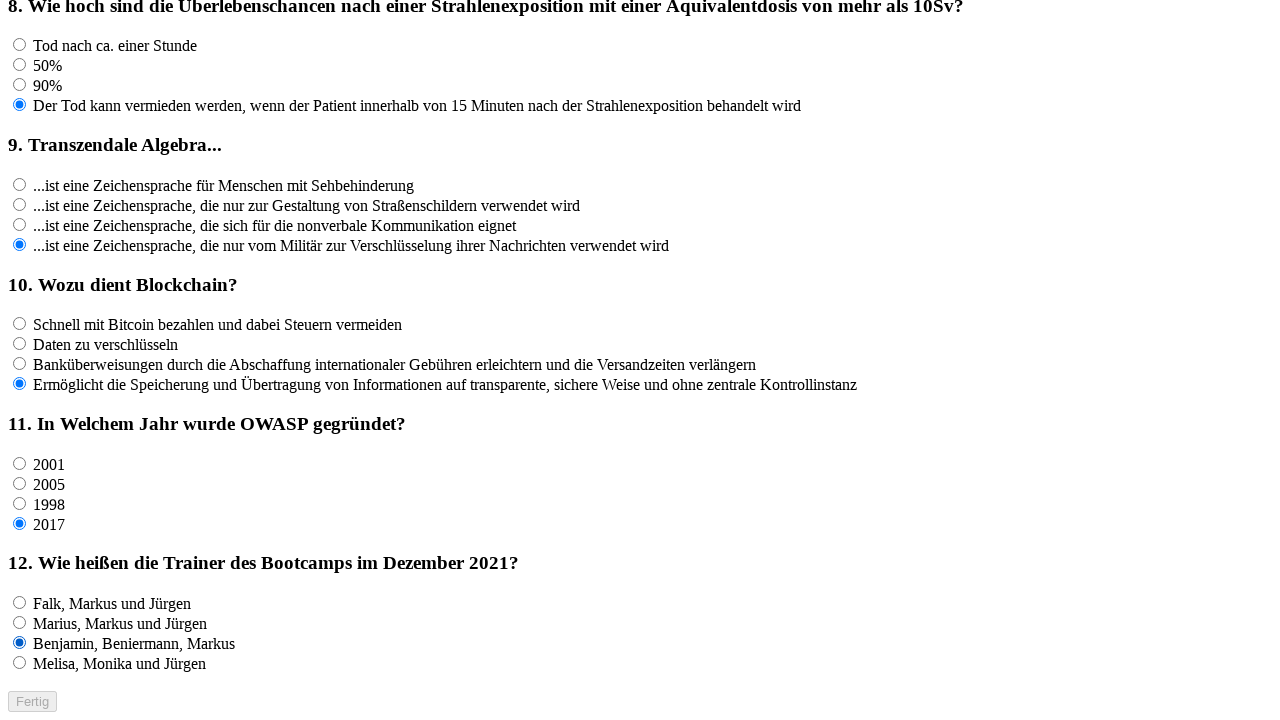

Waited 100ms after clicking answer option 3 for question 12
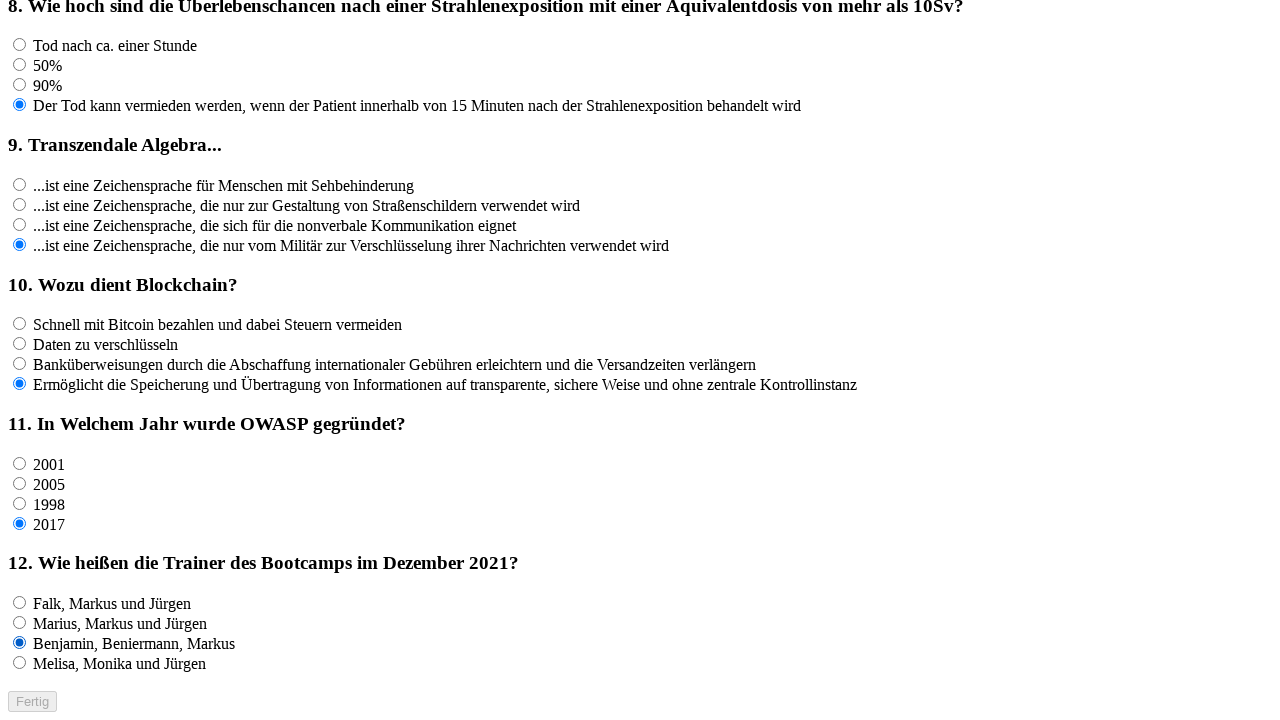

Clicked answer option 4 for question 12 at (20, 663) on input[name='rf12'] >> nth=3
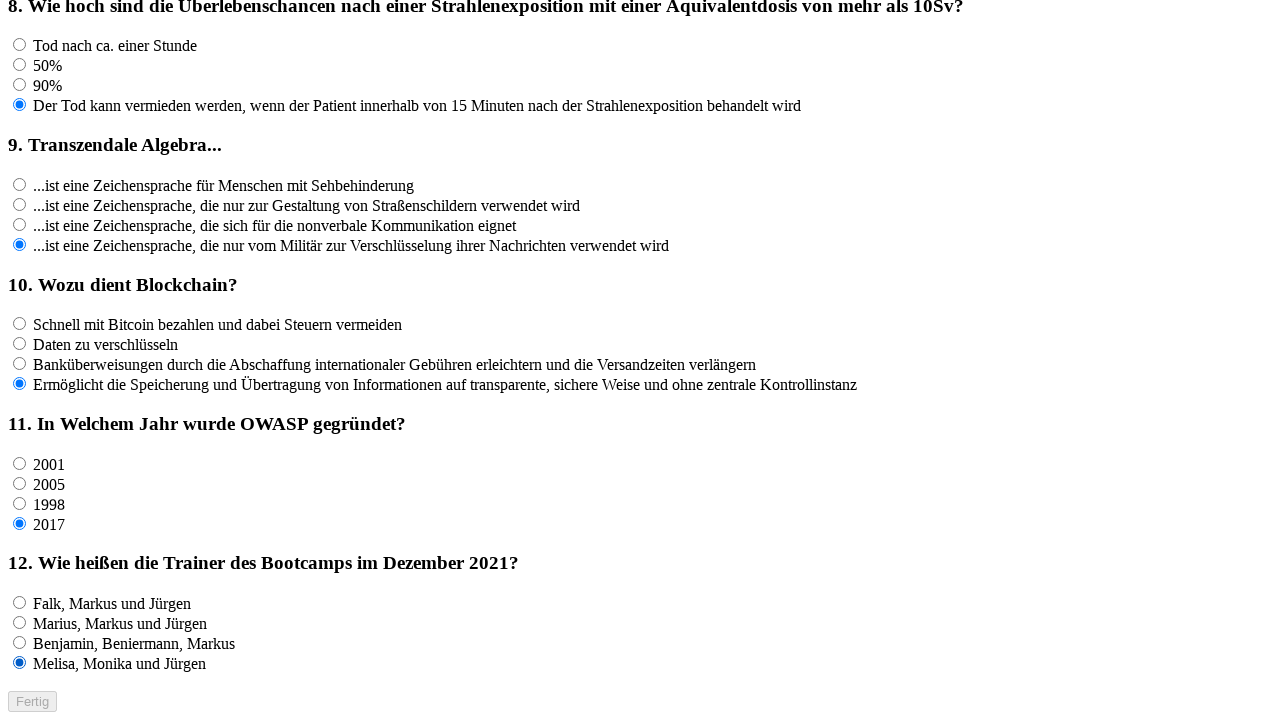

Waited 100ms after clicking answer option 4 for question 12
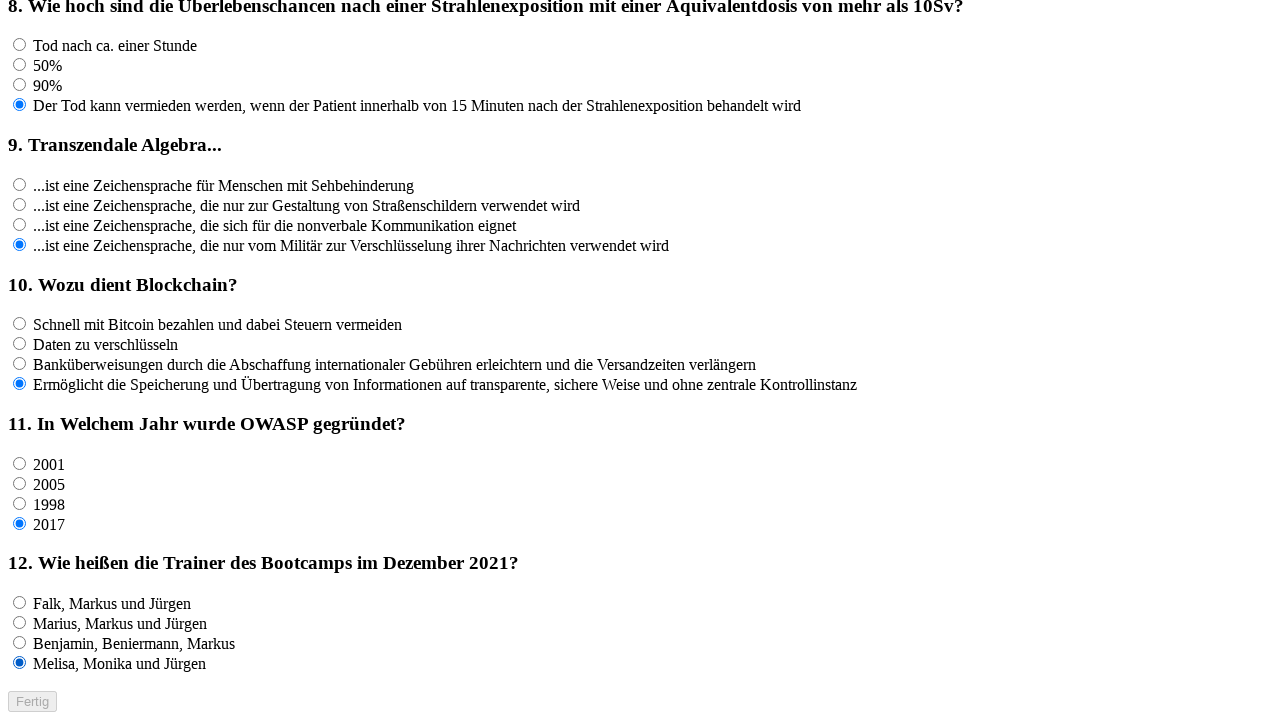

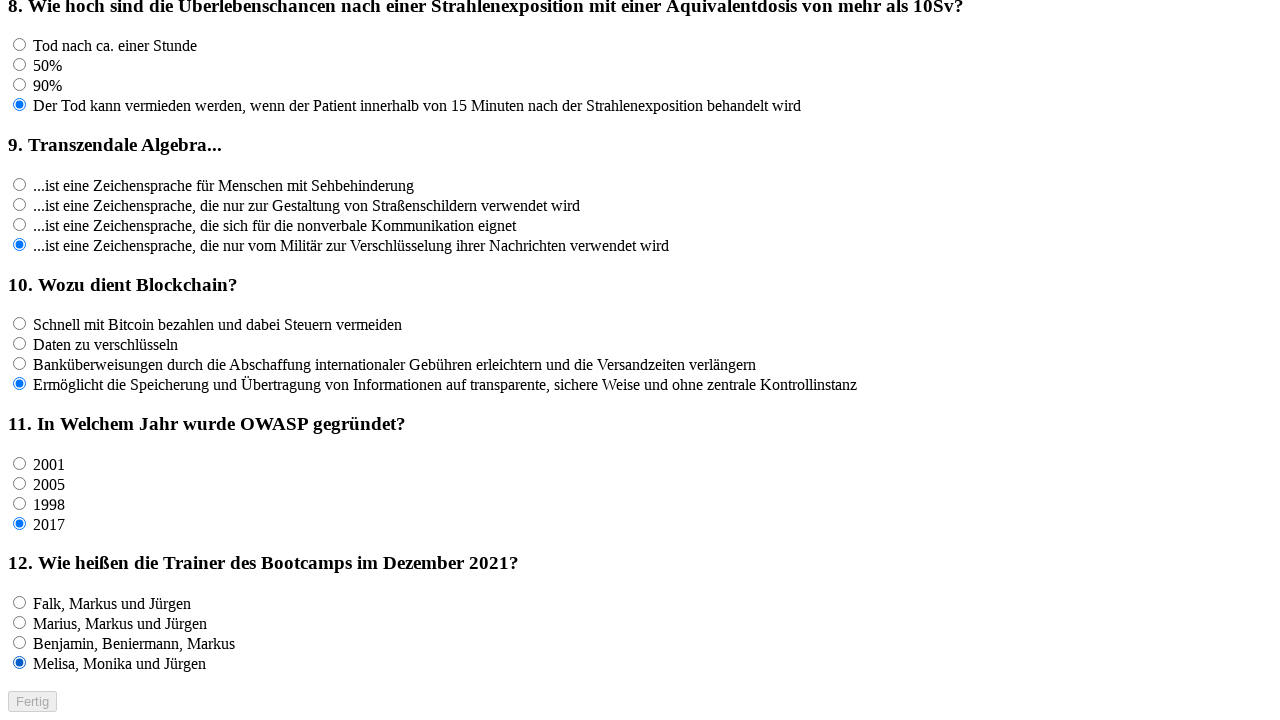